Tests dynamic element creation and deletion by adding 100 elements, then removing 20 of them and verifying the count

Starting URL: http://the-internet.herokuapp.com/add_remove_elements/

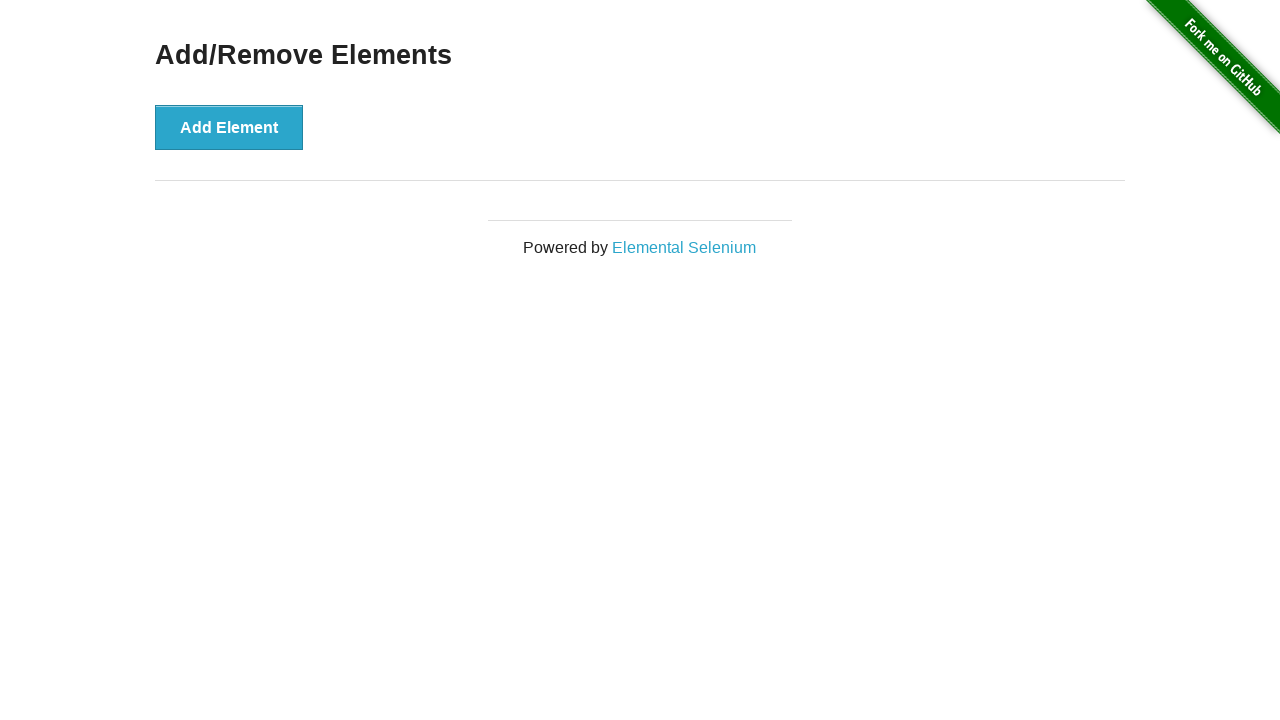

Clicked 'Add Element' button (iteration 1/100) at (229, 127) on button:has-text('Add Element')
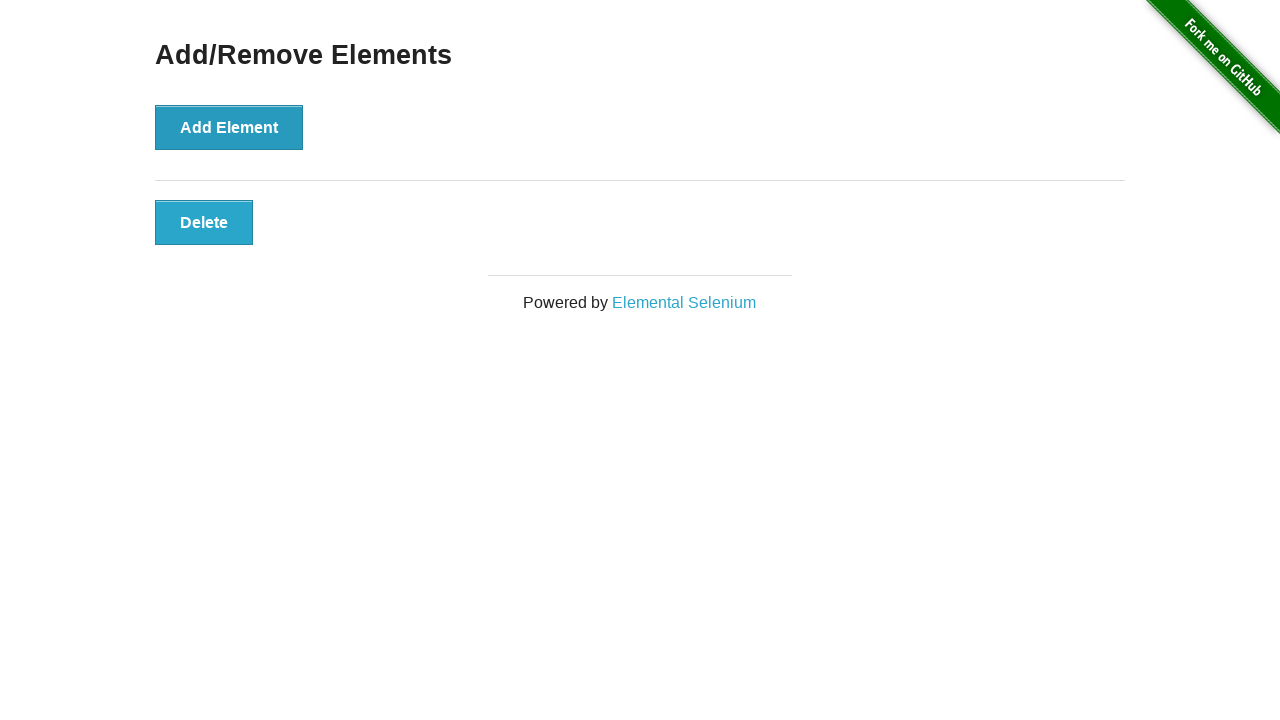

Clicked 'Add Element' button (iteration 2/100) at (229, 127) on button:has-text('Add Element')
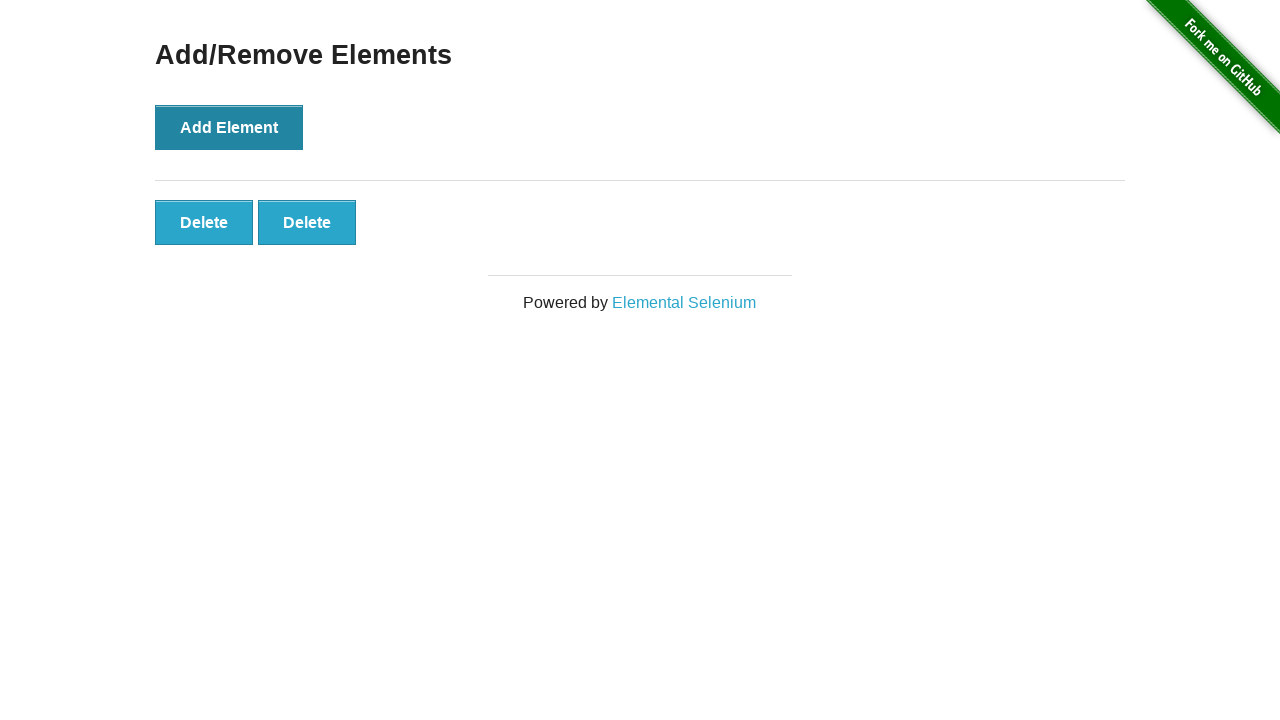

Clicked 'Add Element' button (iteration 3/100) at (229, 127) on button:has-text('Add Element')
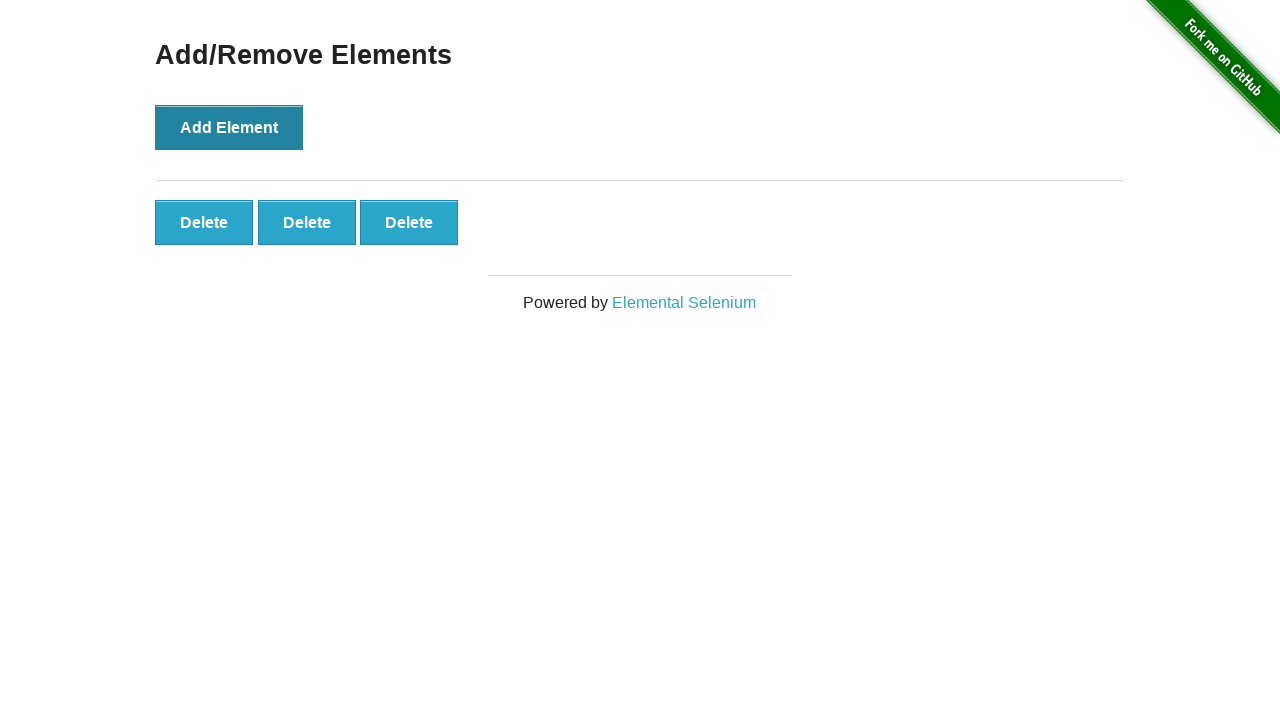

Clicked 'Add Element' button (iteration 4/100) at (229, 127) on button:has-text('Add Element')
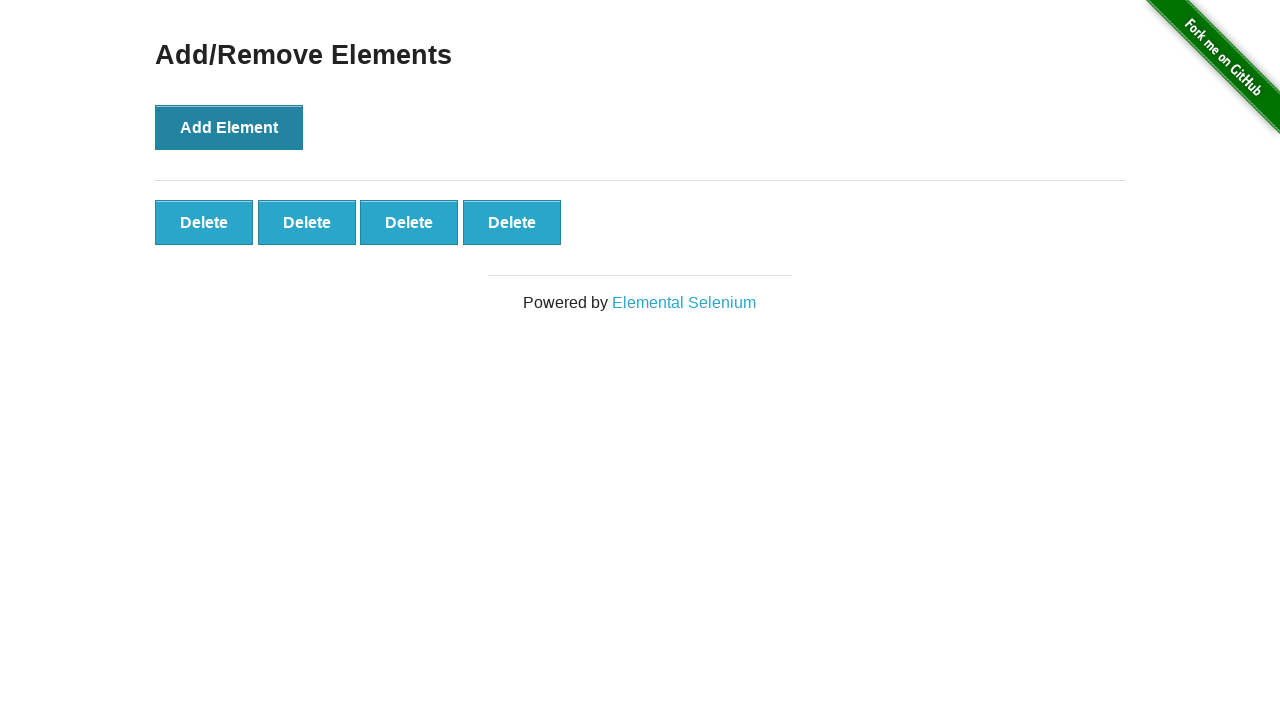

Clicked 'Add Element' button (iteration 5/100) at (229, 127) on button:has-text('Add Element')
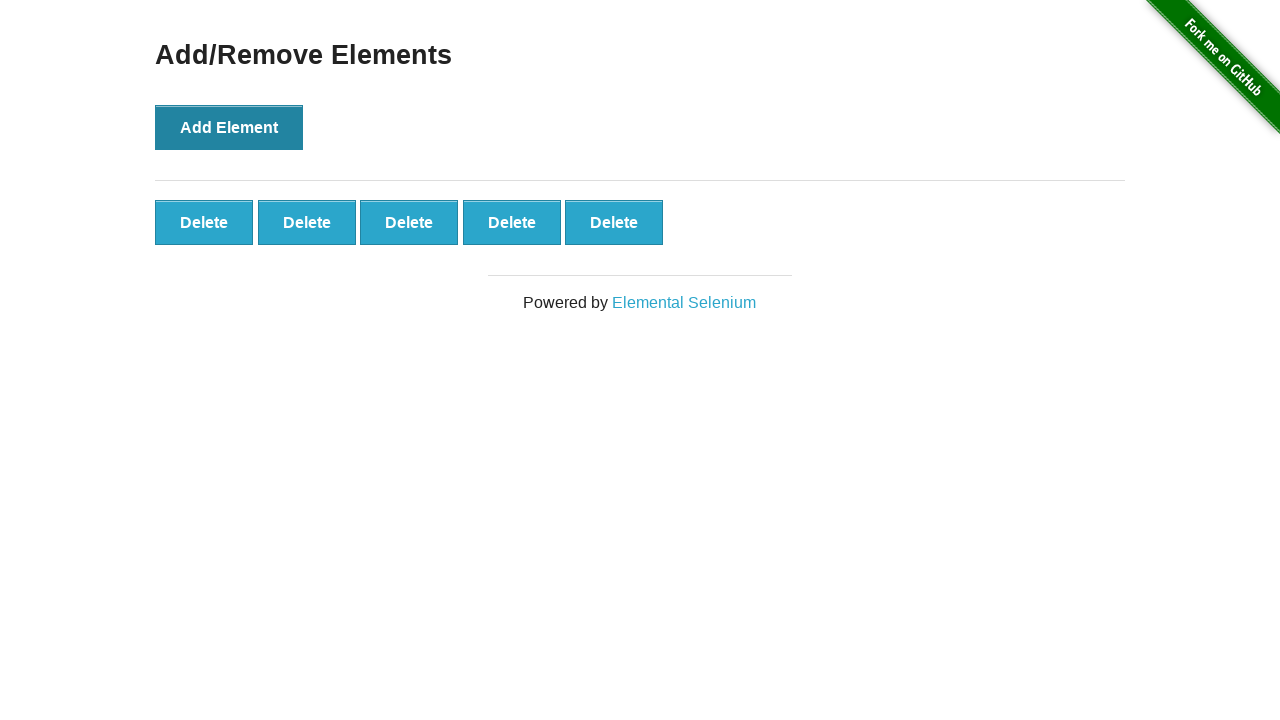

Clicked 'Add Element' button (iteration 6/100) at (229, 127) on button:has-text('Add Element')
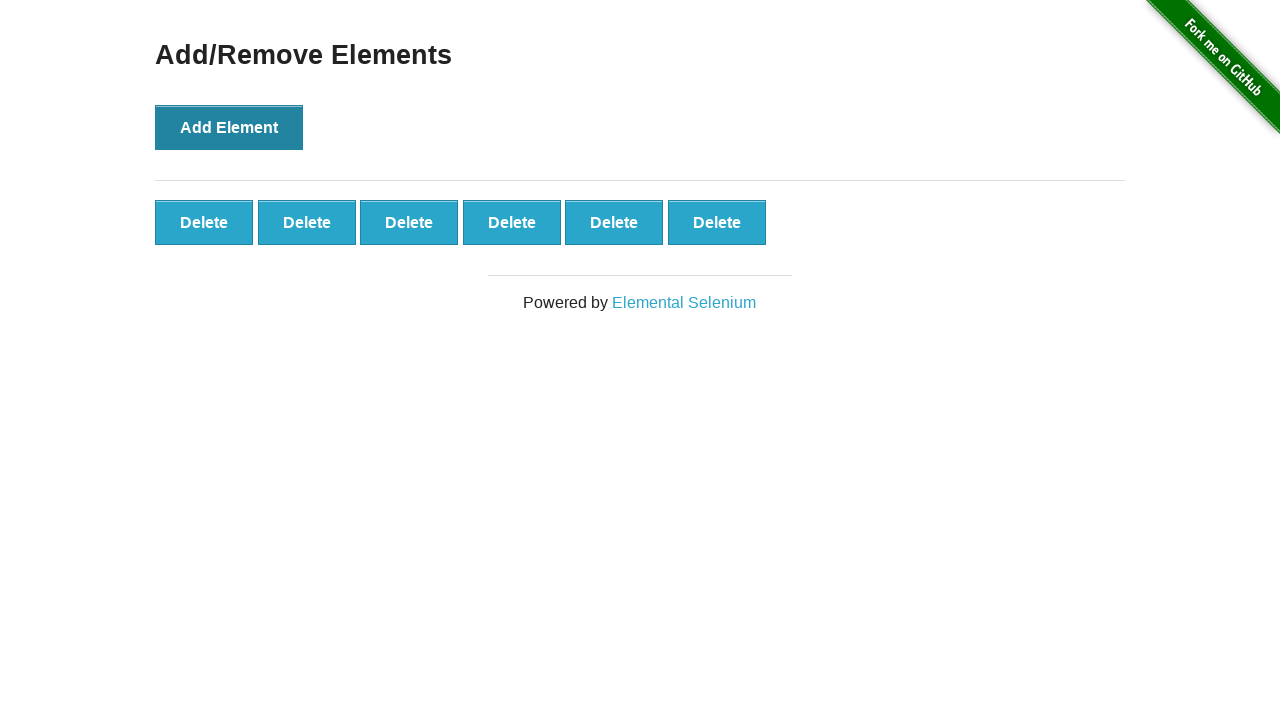

Clicked 'Add Element' button (iteration 7/100) at (229, 127) on button:has-text('Add Element')
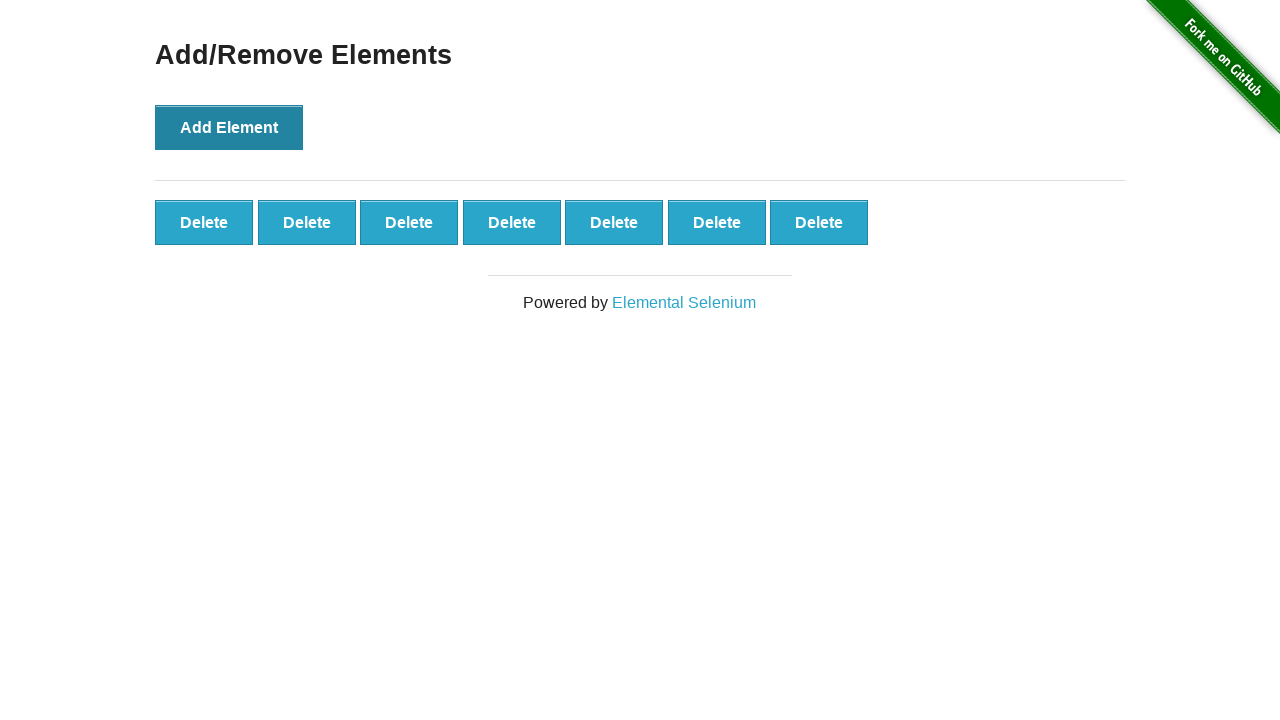

Clicked 'Add Element' button (iteration 8/100) at (229, 127) on button:has-text('Add Element')
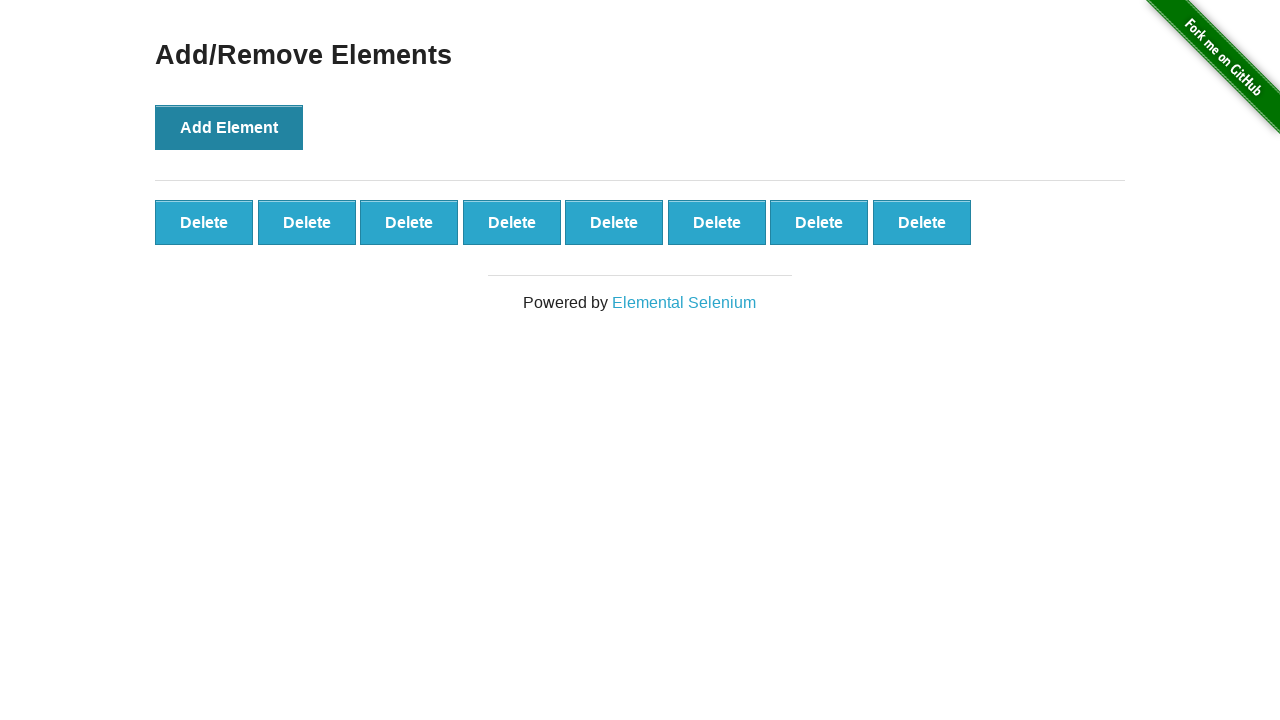

Clicked 'Add Element' button (iteration 9/100) at (229, 127) on button:has-text('Add Element')
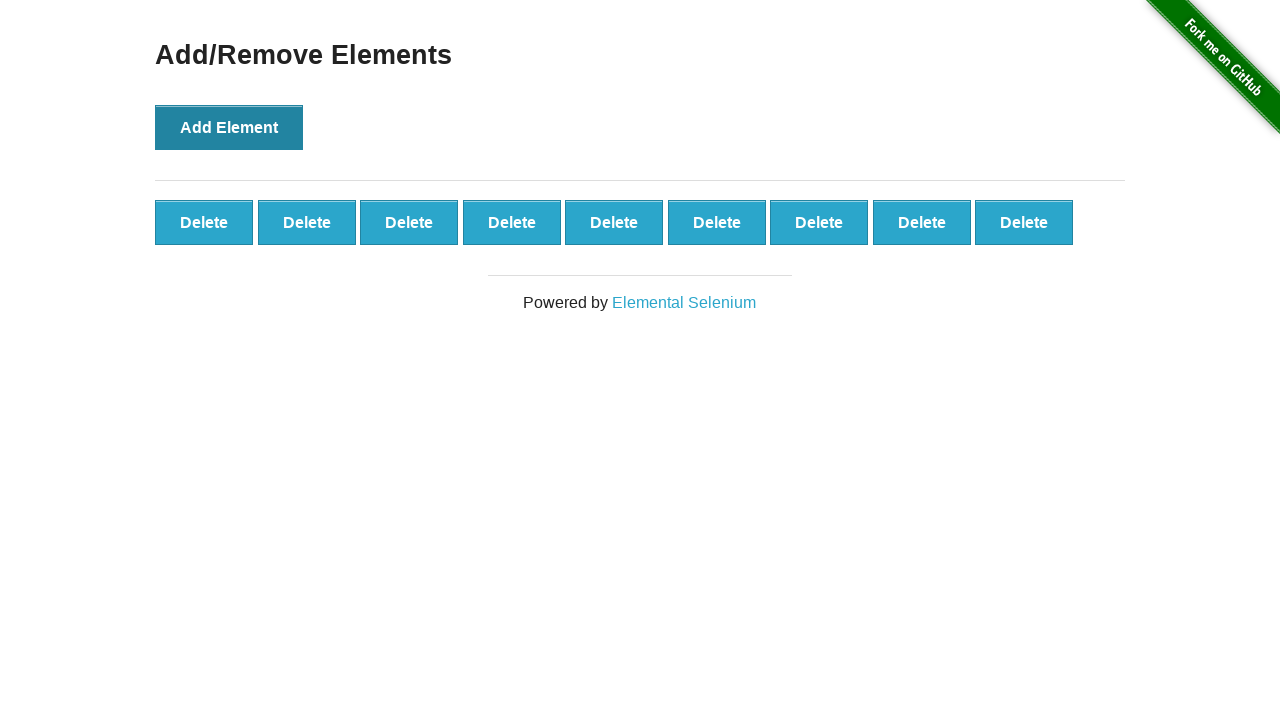

Clicked 'Add Element' button (iteration 10/100) at (229, 127) on button:has-text('Add Element')
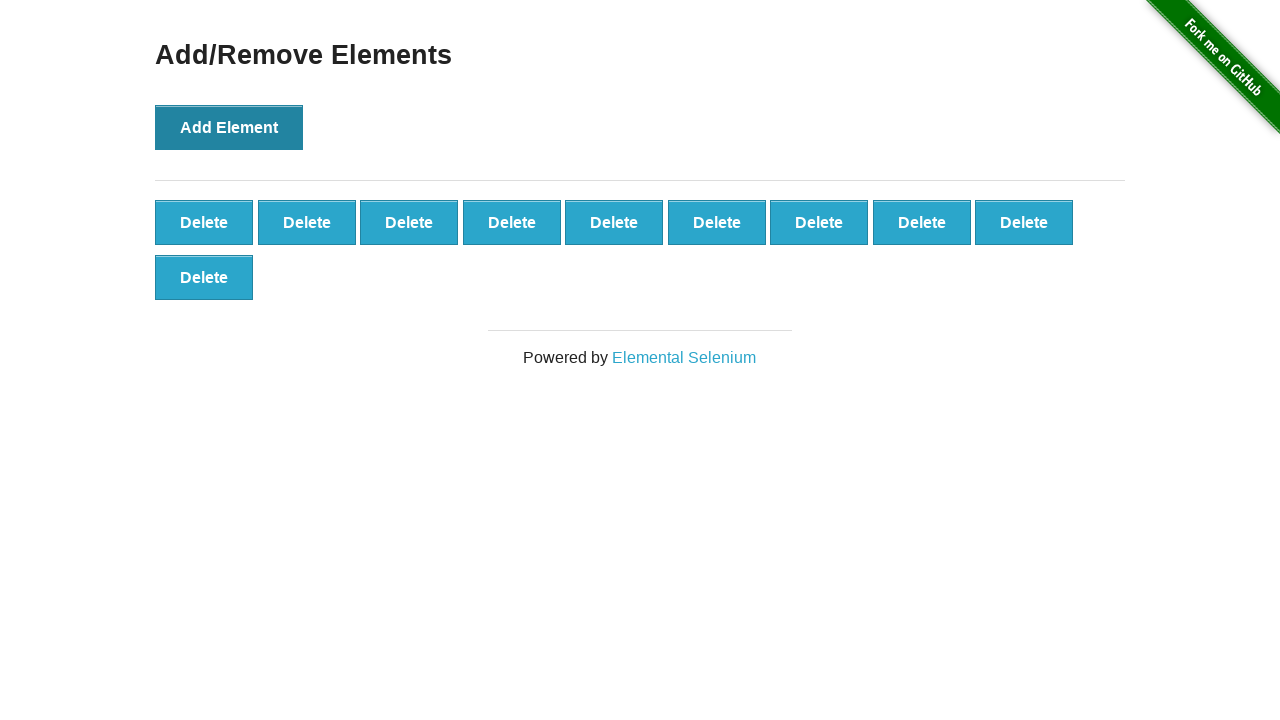

Clicked 'Add Element' button (iteration 11/100) at (229, 127) on button:has-text('Add Element')
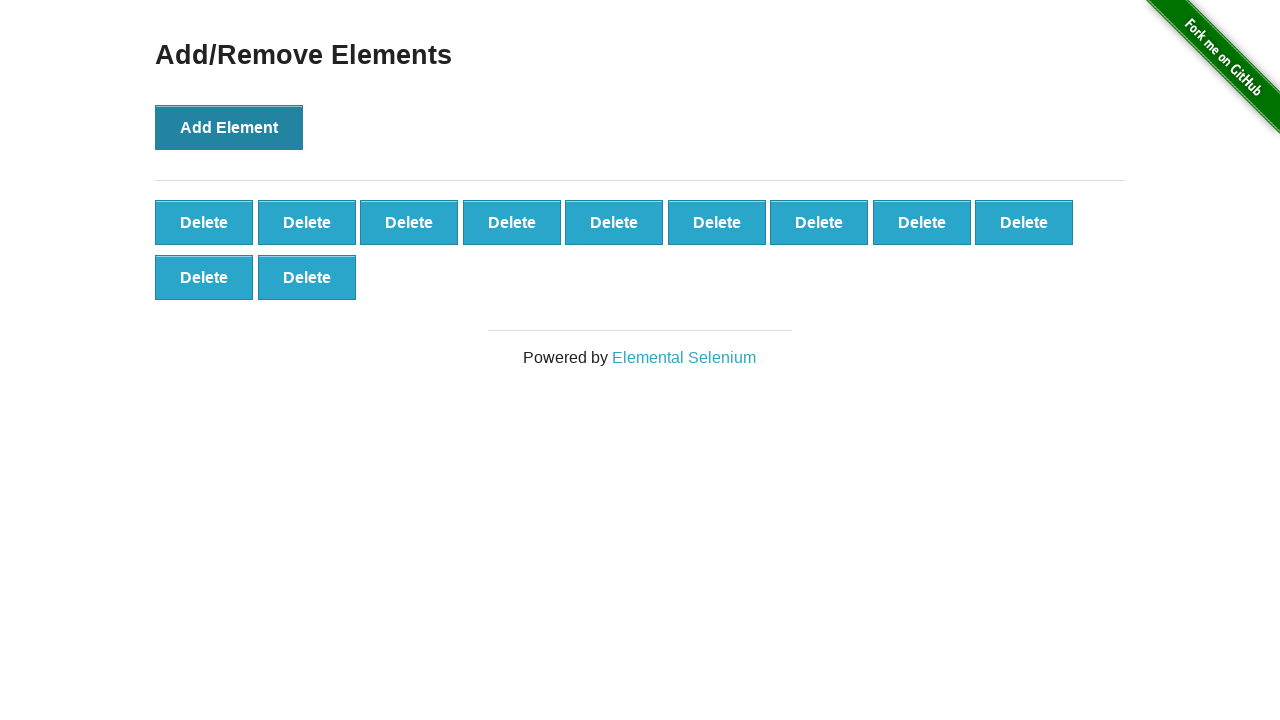

Clicked 'Add Element' button (iteration 12/100) at (229, 127) on button:has-text('Add Element')
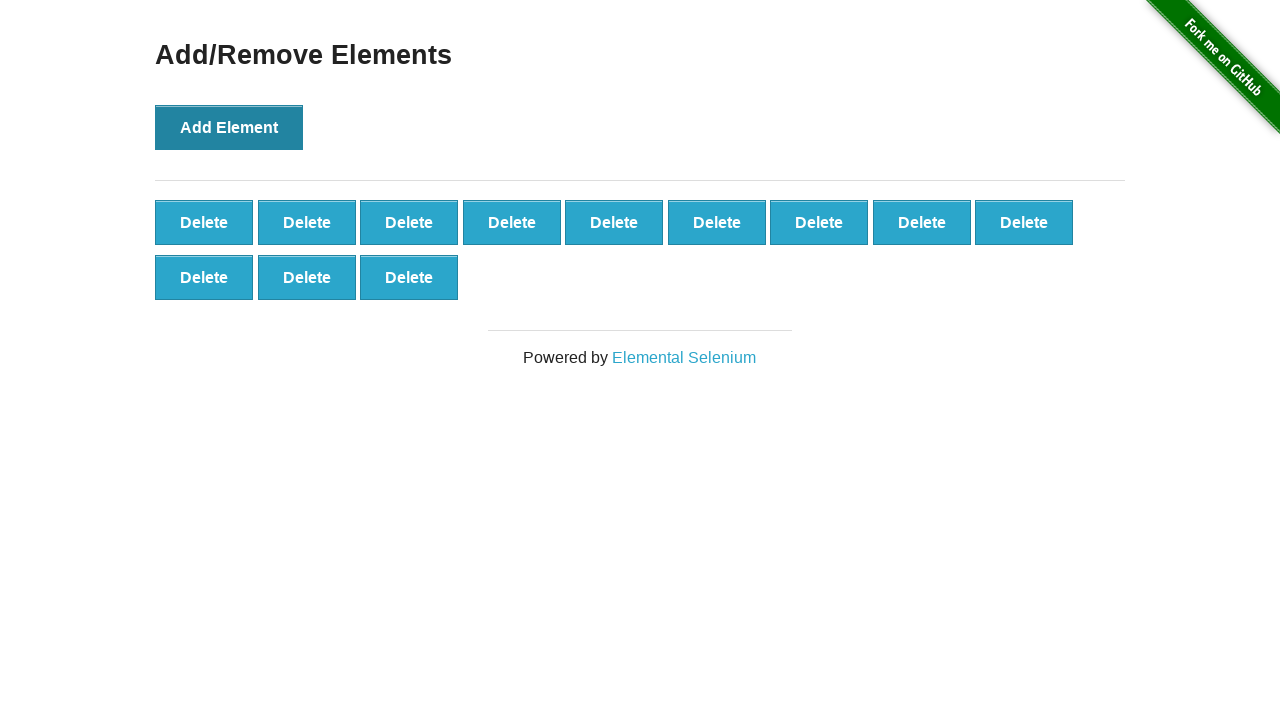

Clicked 'Add Element' button (iteration 13/100) at (229, 127) on button:has-text('Add Element')
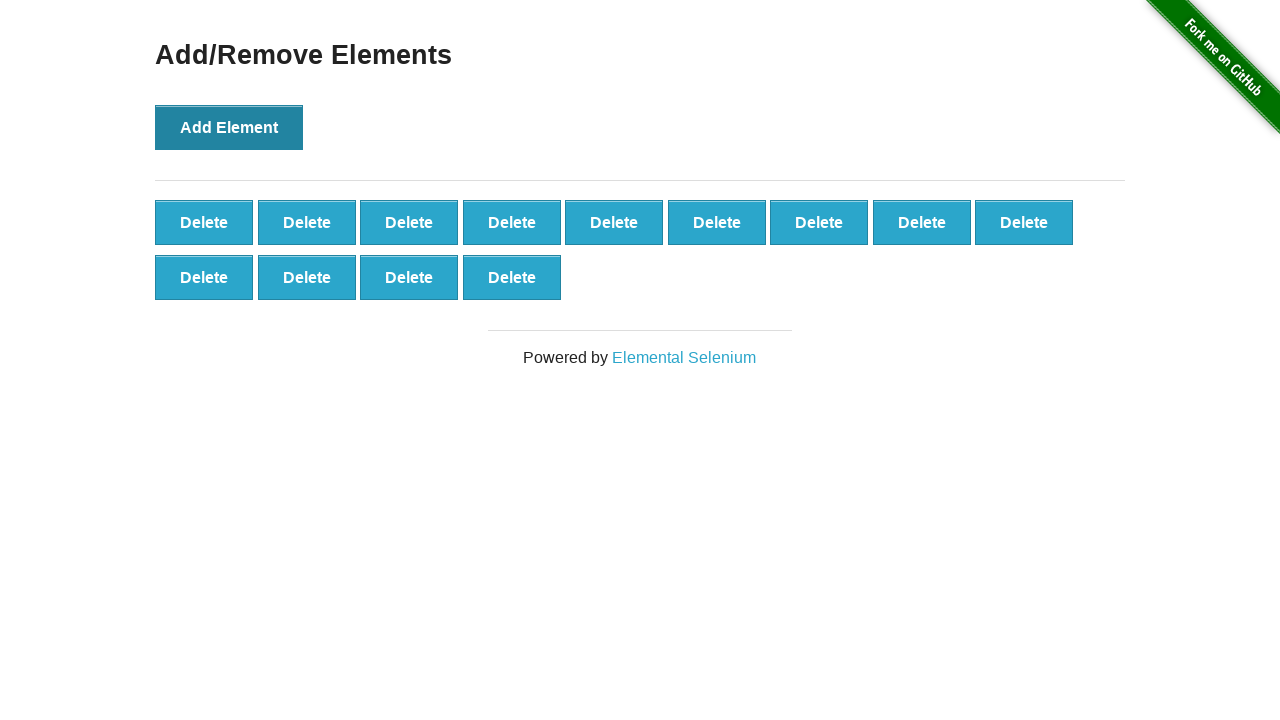

Clicked 'Add Element' button (iteration 14/100) at (229, 127) on button:has-text('Add Element')
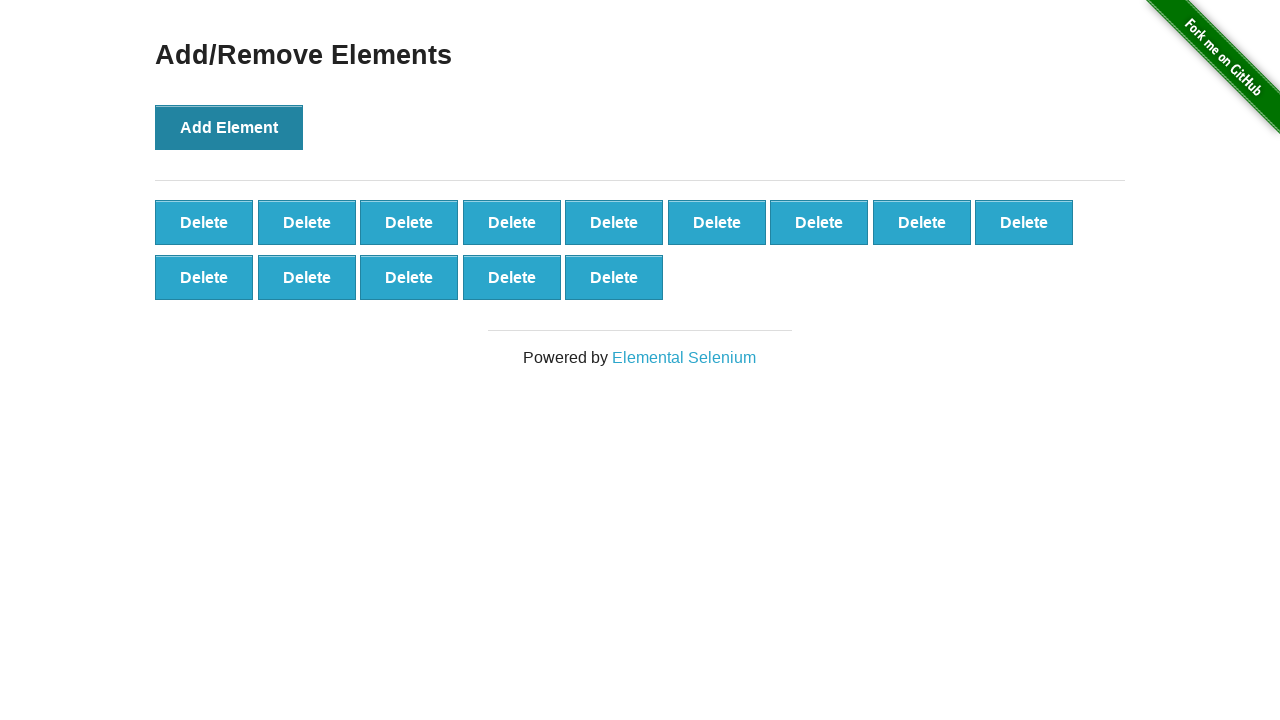

Clicked 'Add Element' button (iteration 15/100) at (229, 127) on button:has-text('Add Element')
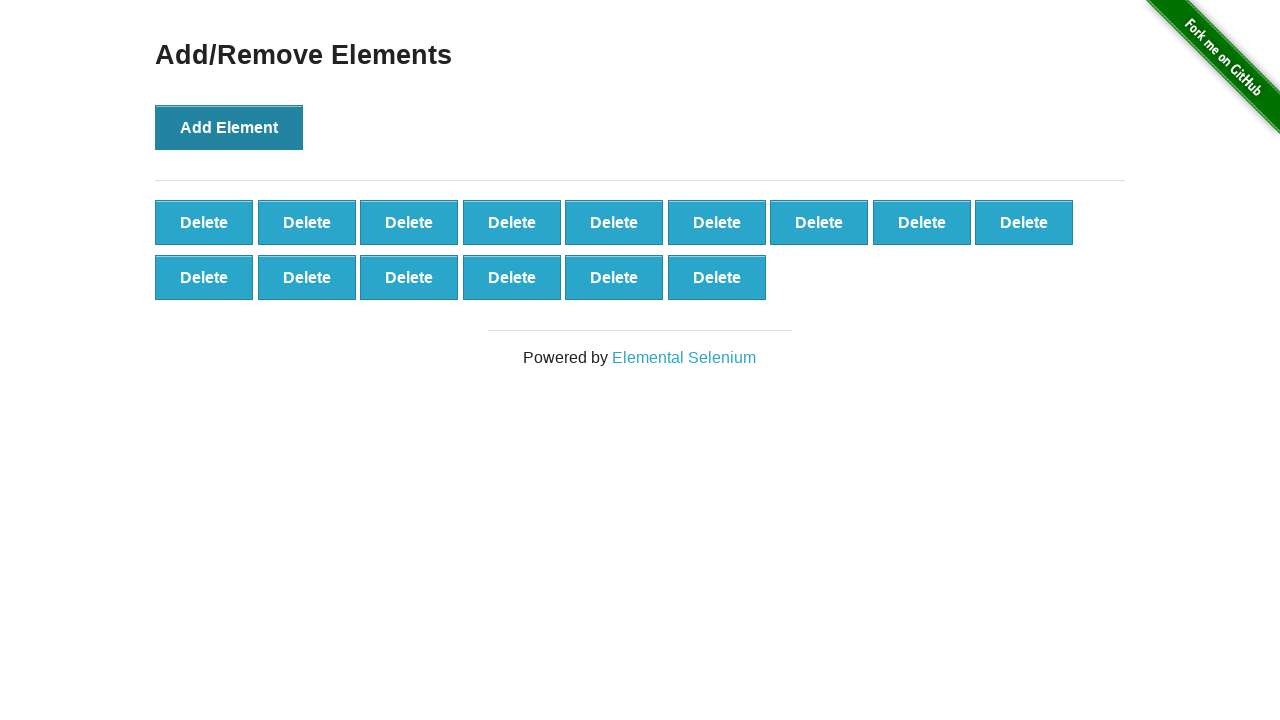

Clicked 'Add Element' button (iteration 16/100) at (229, 127) on button:has-text('Add Element')
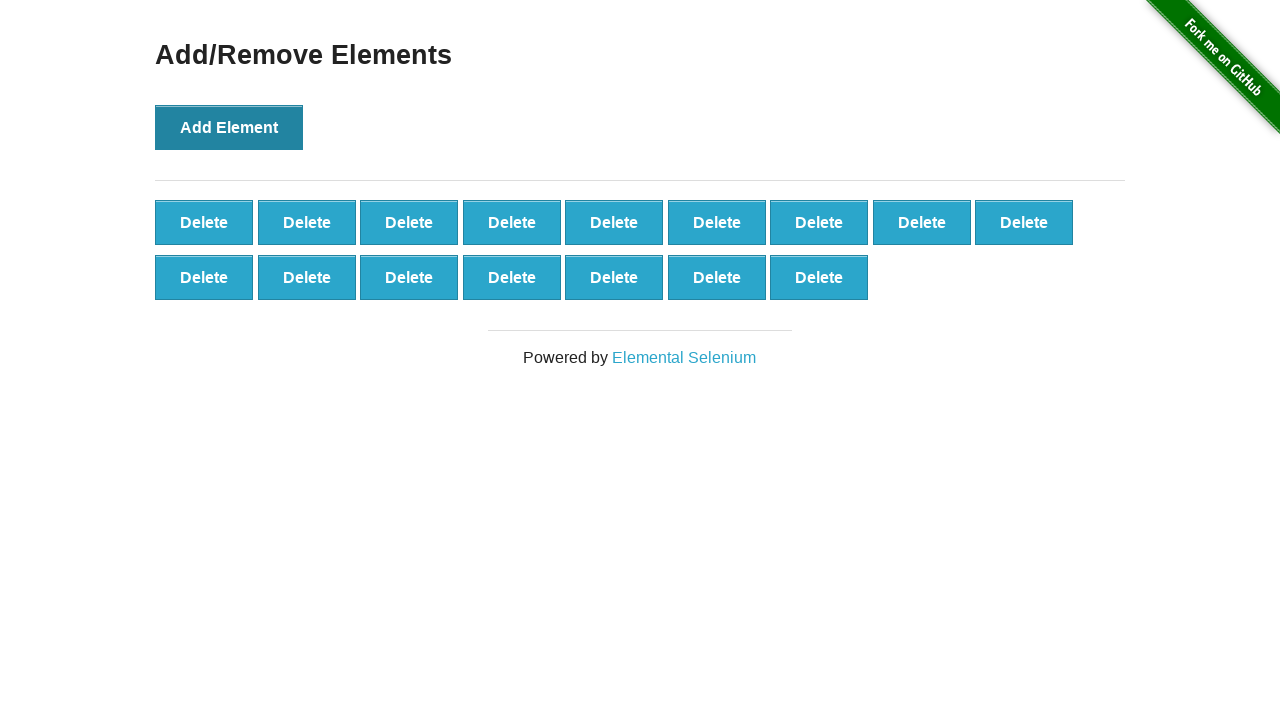

Clicked 'Add Element' button (iteration 17/100) at (229, 127) on button:has-text('Add Element')
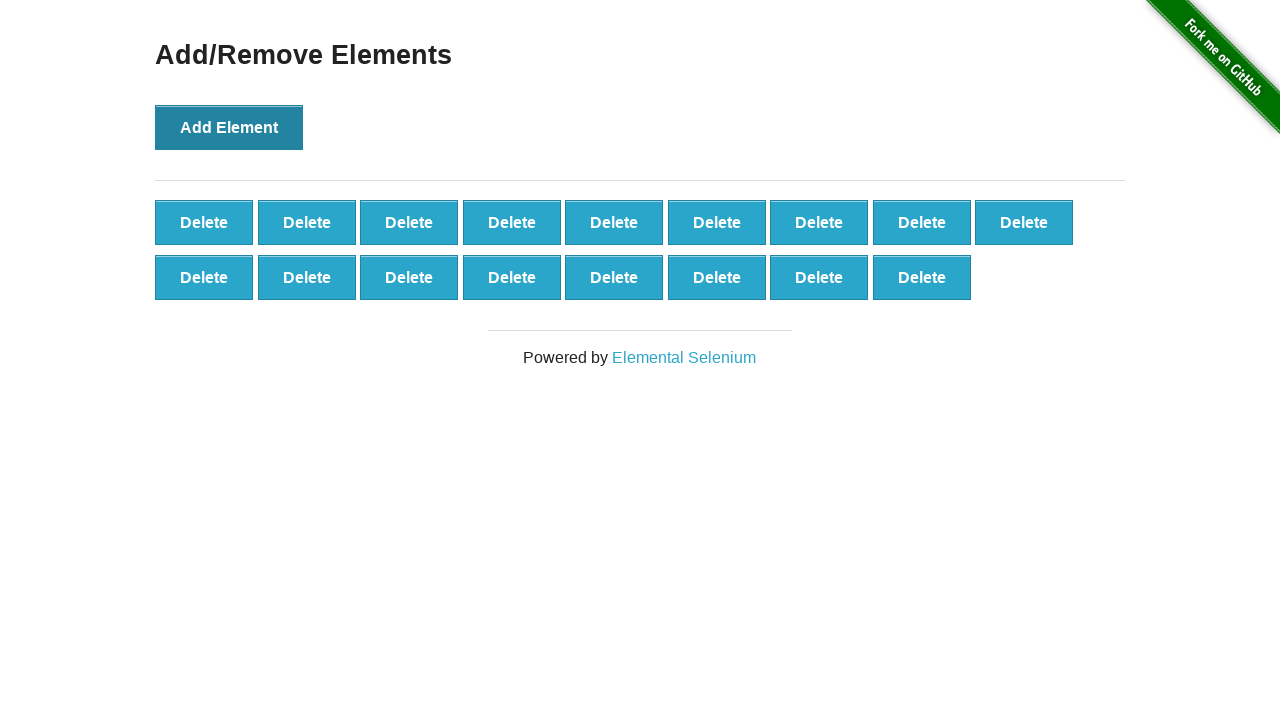

Clicked 'Add Element' button (iteration 18/100) at (229, 127) on button:has-text('Add Element')
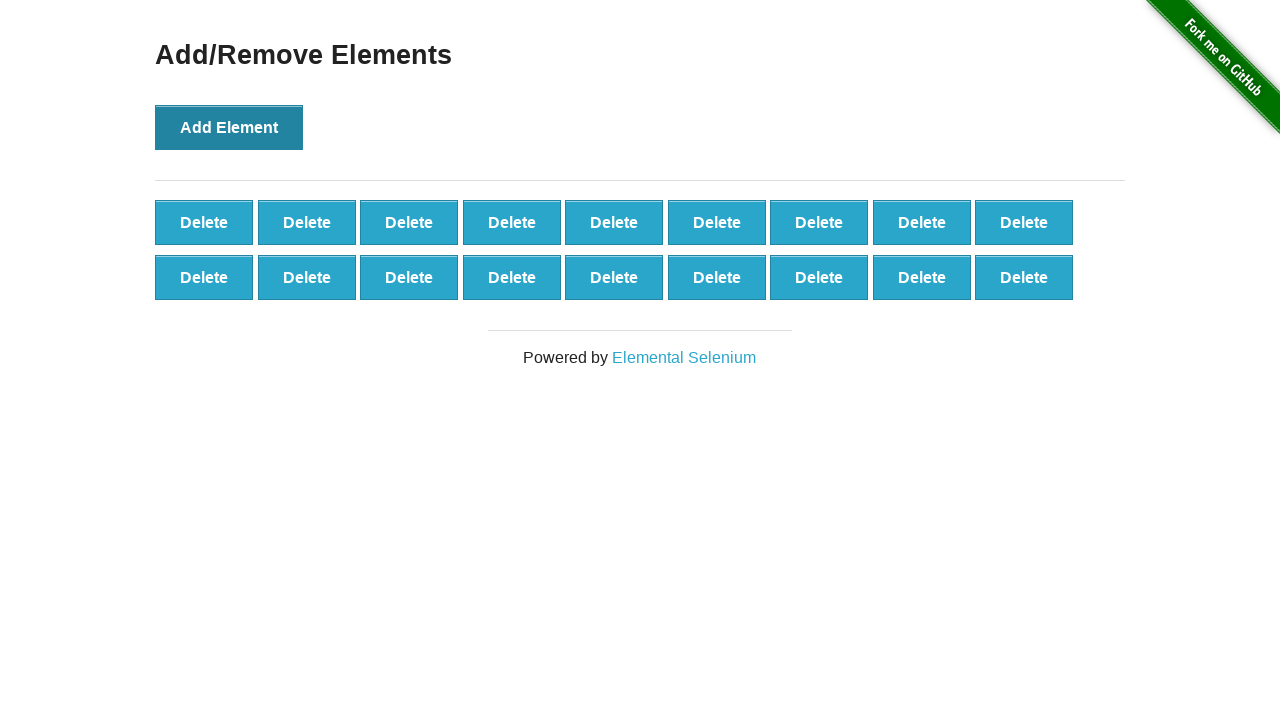

Clicked 'Add Element' button (iteration 19/100) at (229, 127) on button:has-text('Add Element')
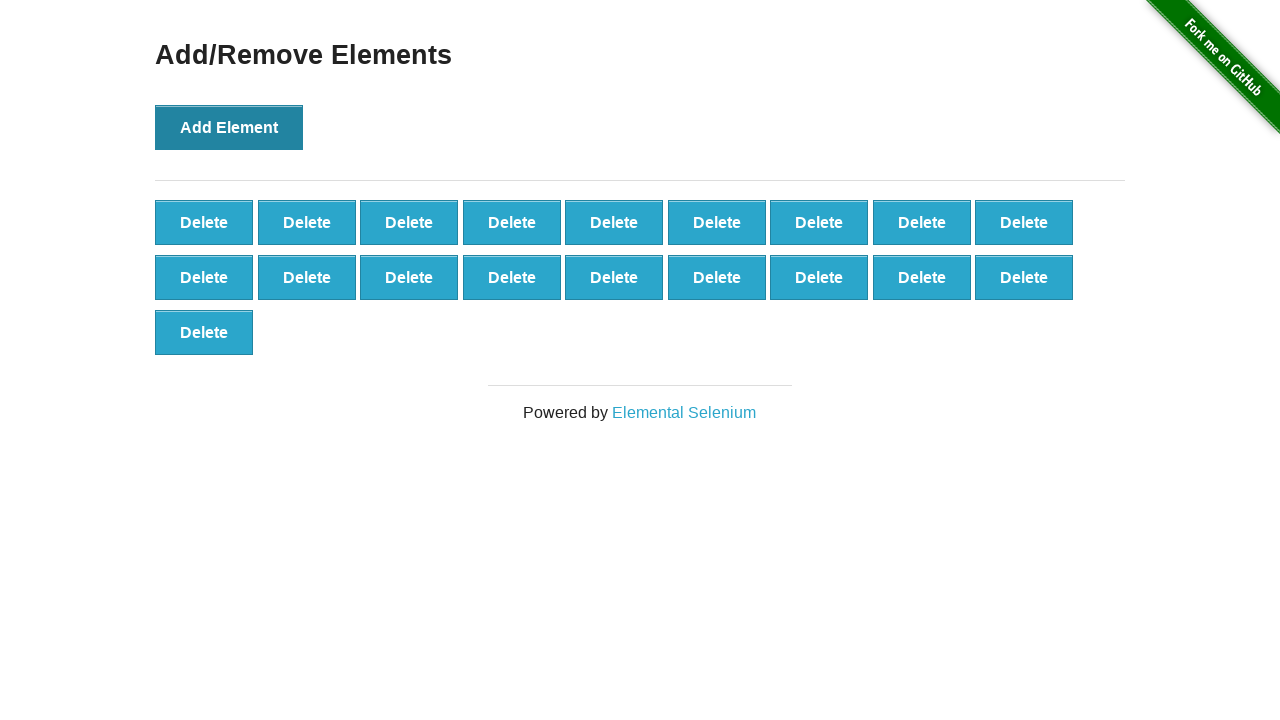

Clicked 'Add Element' button (iteration 20/100) at (229, 127) on button:has-text('Add Element')
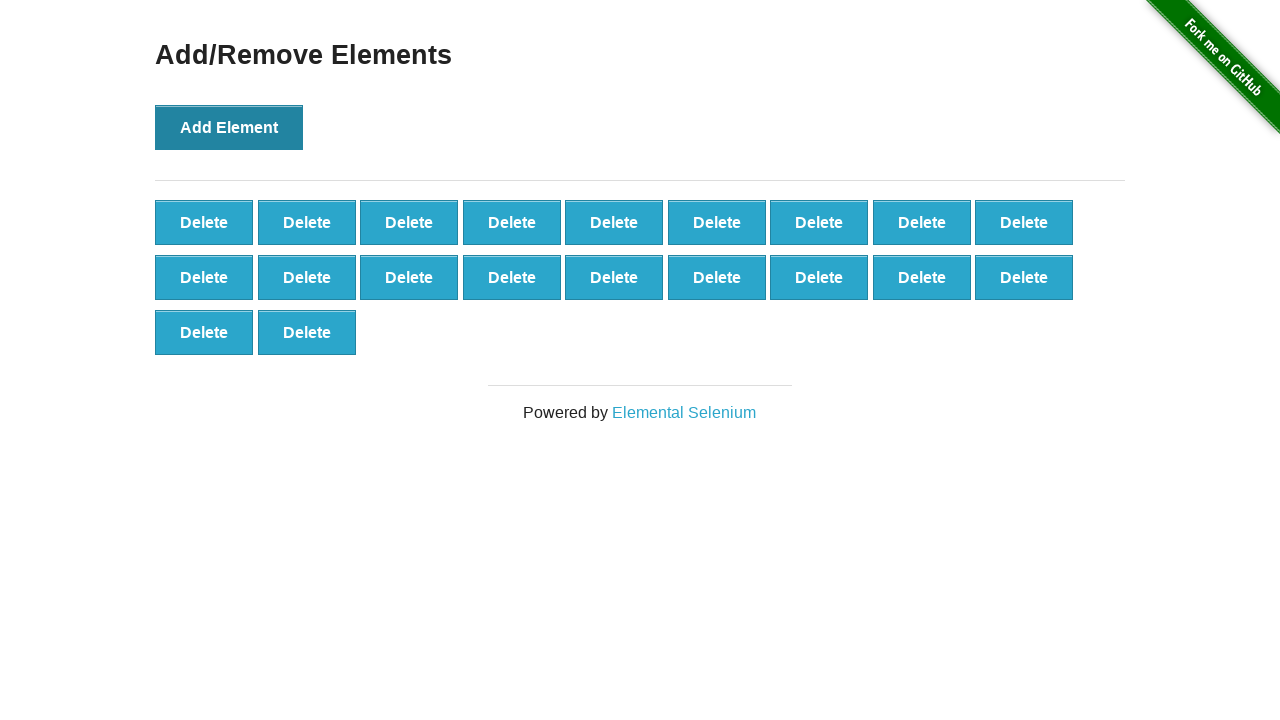

Clicked 'Add Element' button (iteration 21/100) at (229, 127) on button:has-text('Add Element')
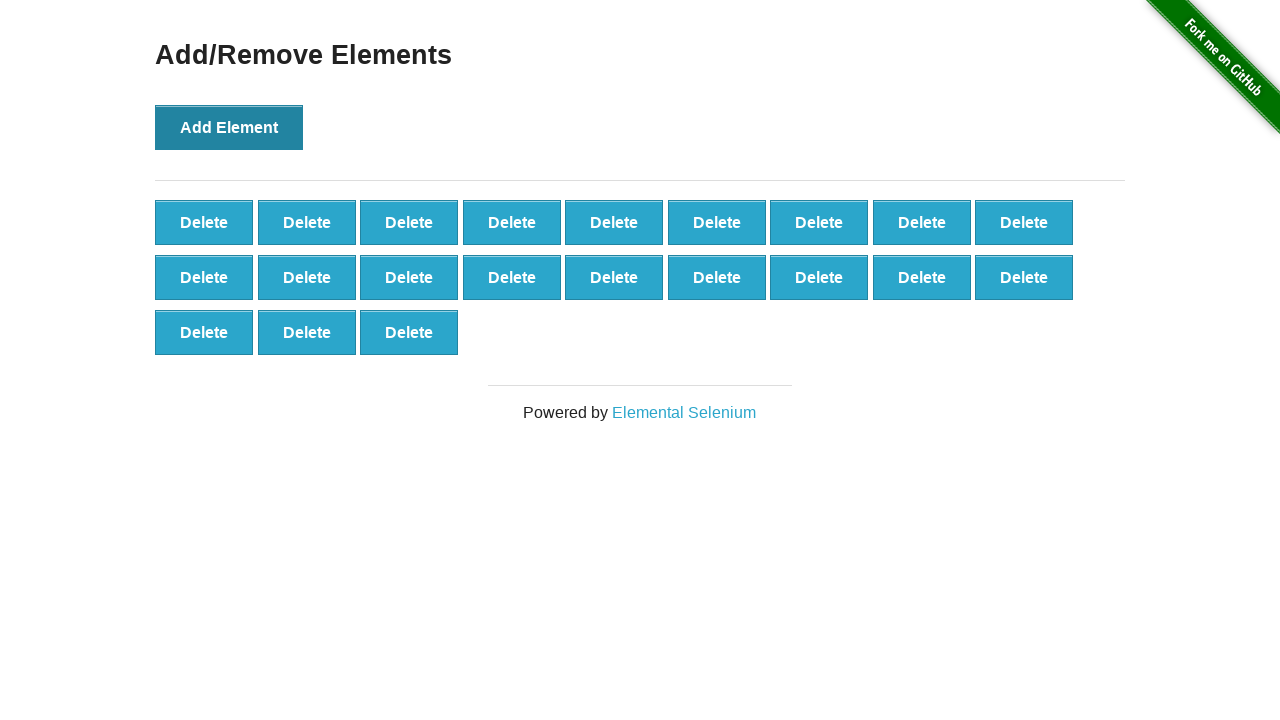

Clicked 'Add Element' button (iteration 22/100) at (229, 127) on button:has-text('Add Element')
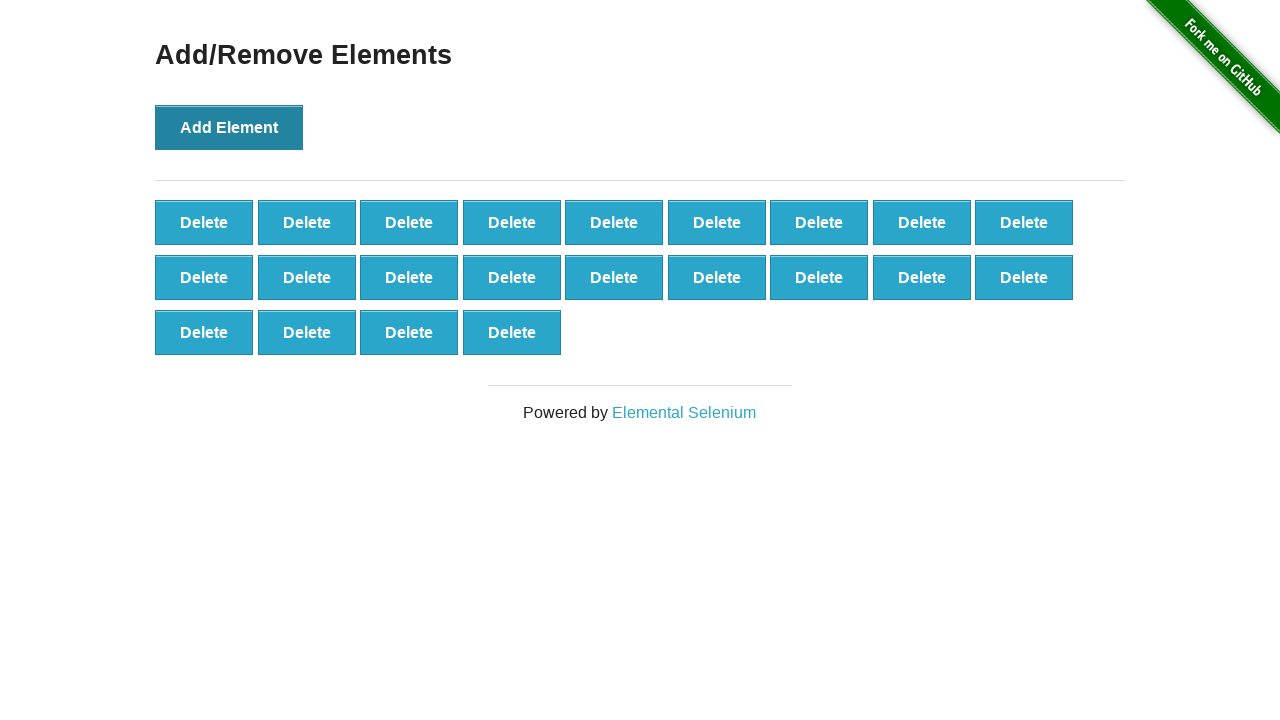

Clicked 'Add Element' button (iteration 23/100) at (229, 127) on button:has-text('Add Element')
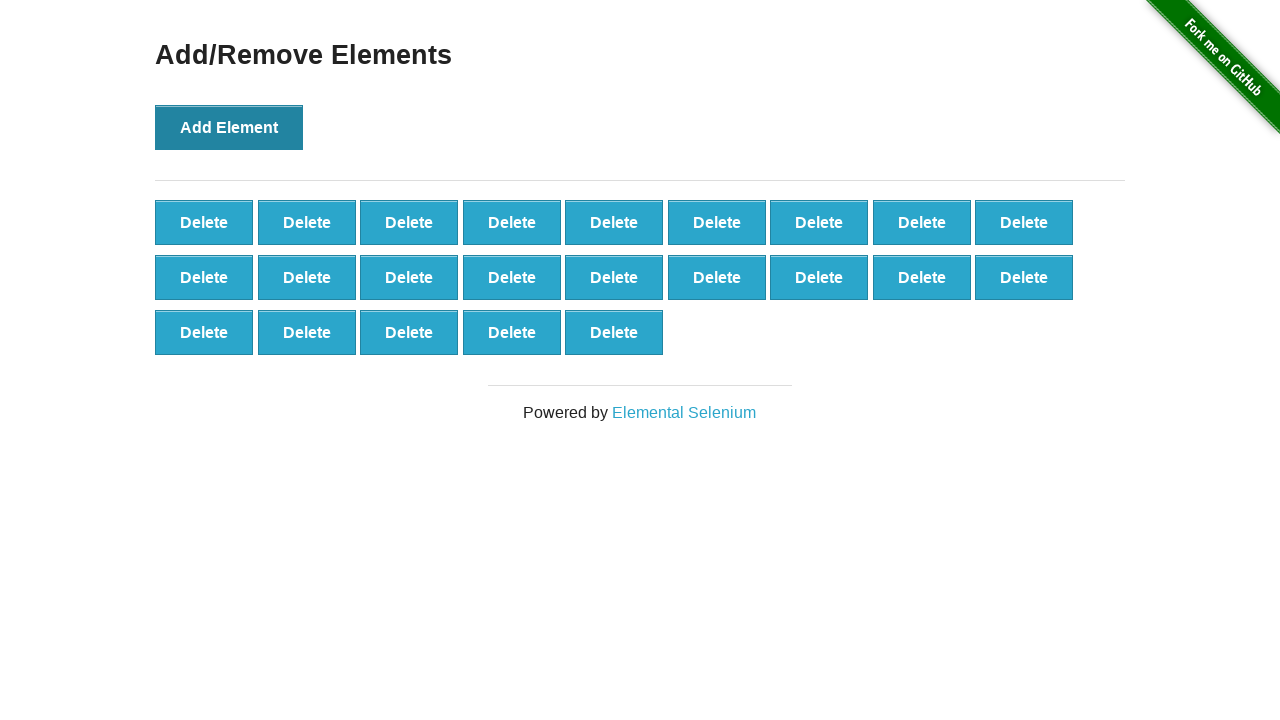

Clicked 'Add Element' button (iteration 24/100) at (229, 127) on button:has-text('Add Element')
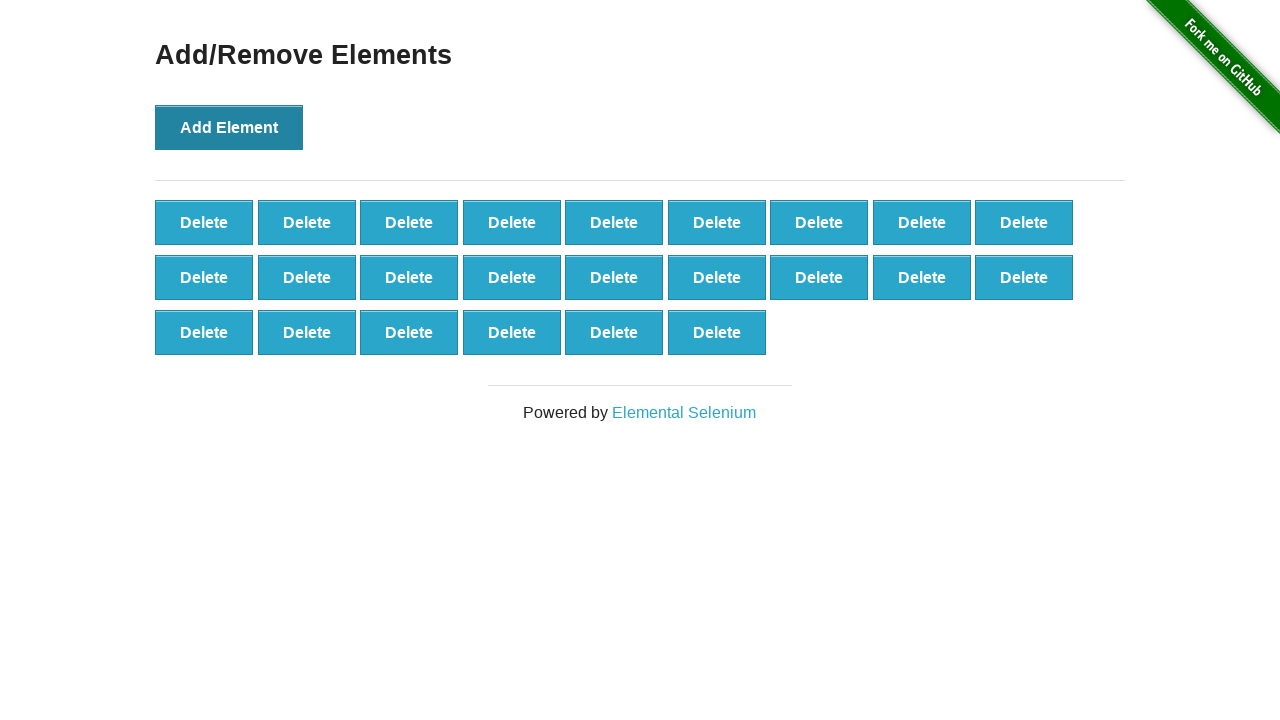

Clicked 'Add Element' button (iteration 25/100) at (229, 127) on button:has-text('Add Element')
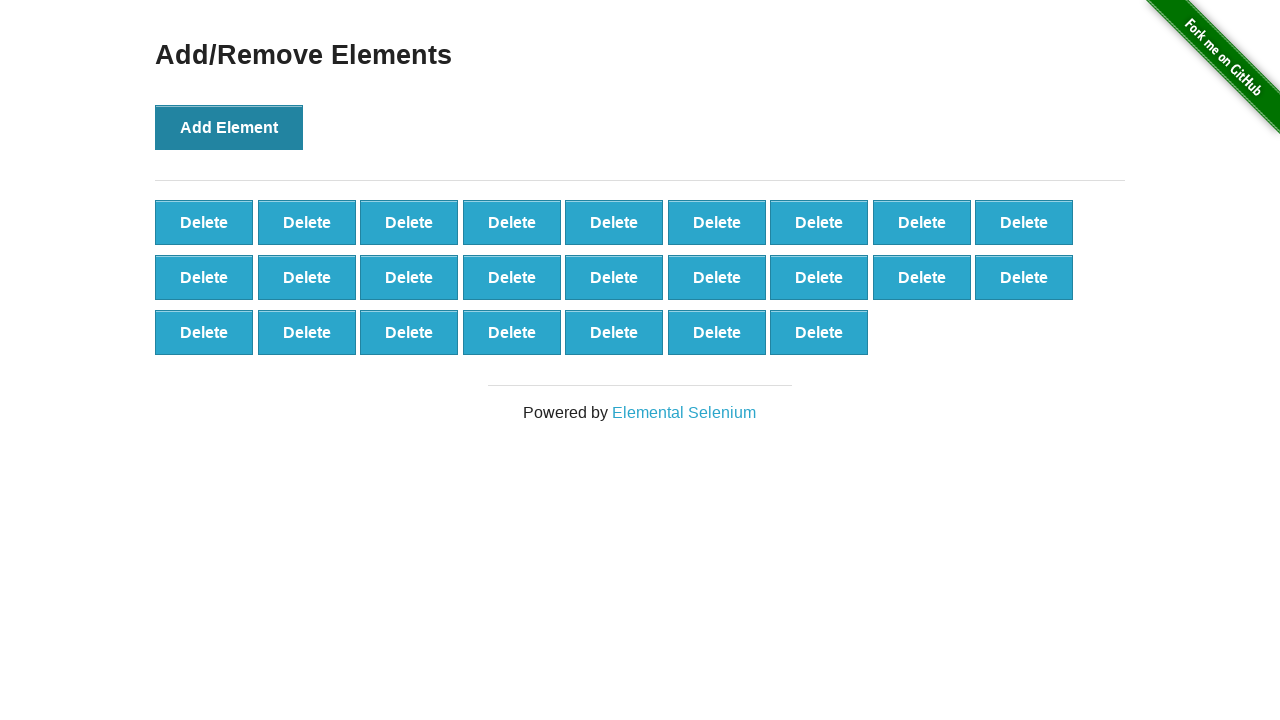

Clicked 'Add Element' button (iteration 26/100) at (229, 127) on button:has-text('Add Element')
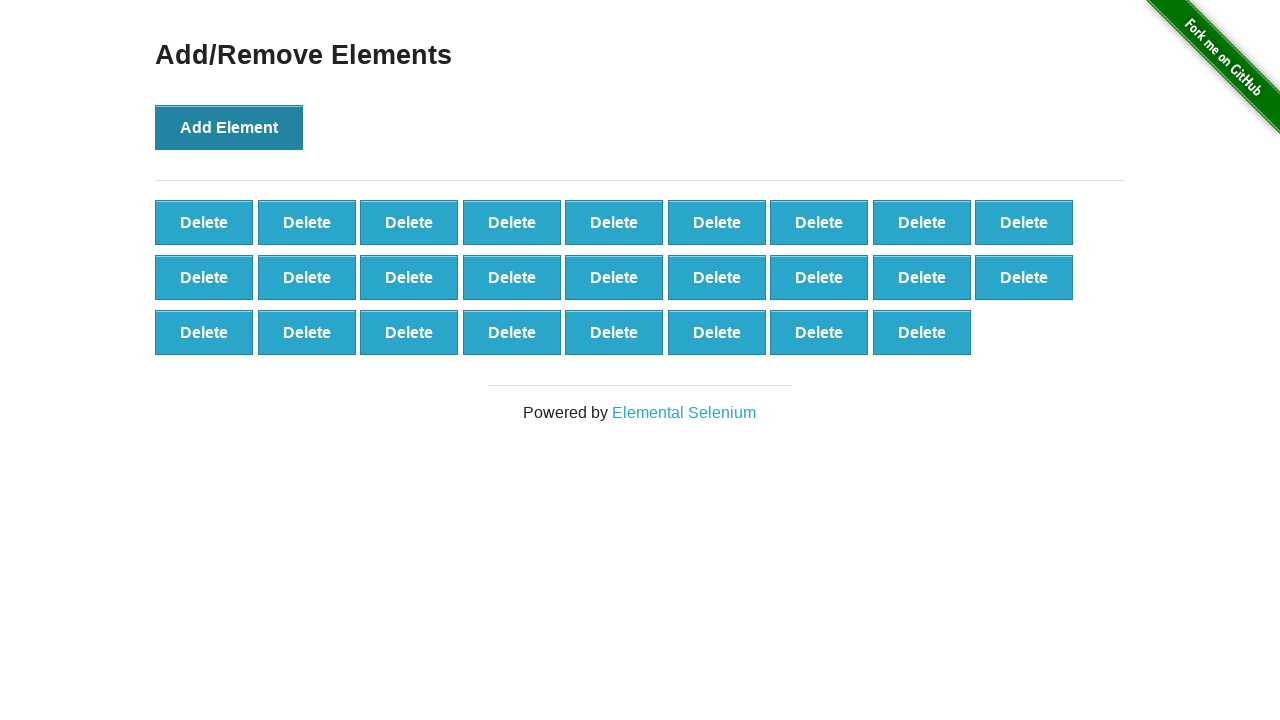

Clicked 'Add Element' button (iteration 27/100) at (229, 127) on button:has-text('Add Element')
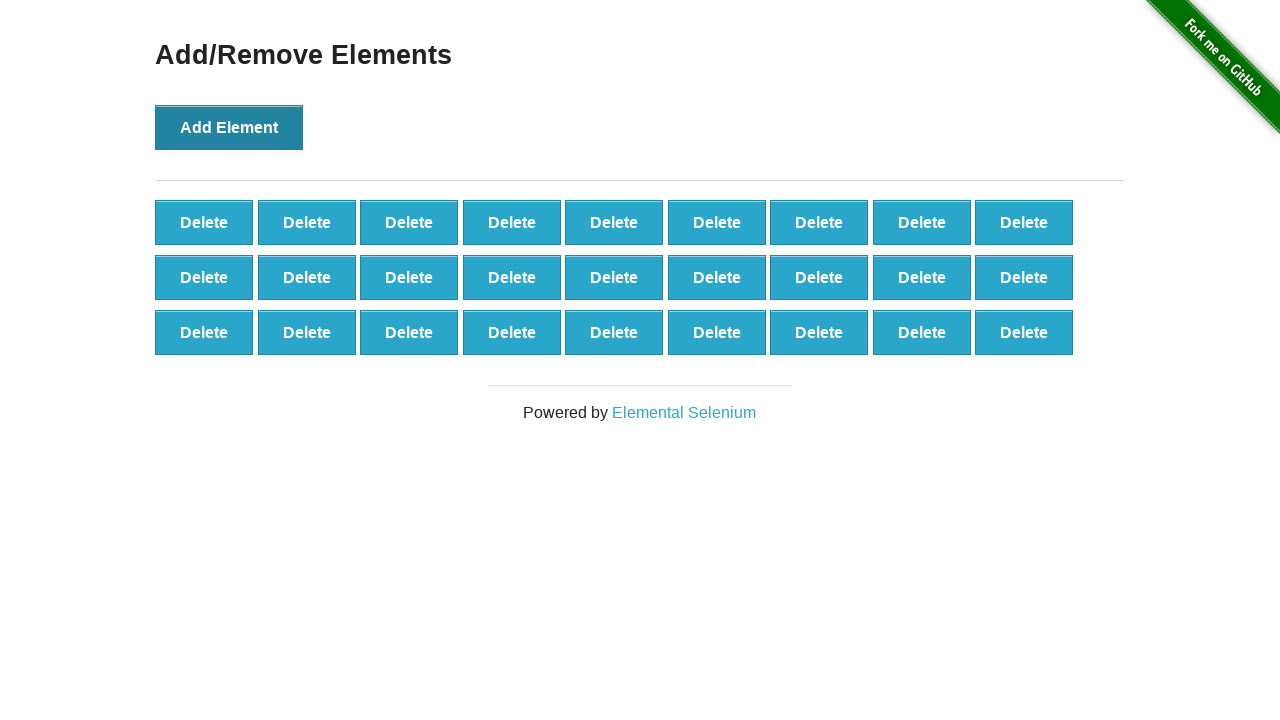

Clicked 'Add Element' button (iteration 28/100) at (229, 127) on button:has-text('Add Element')
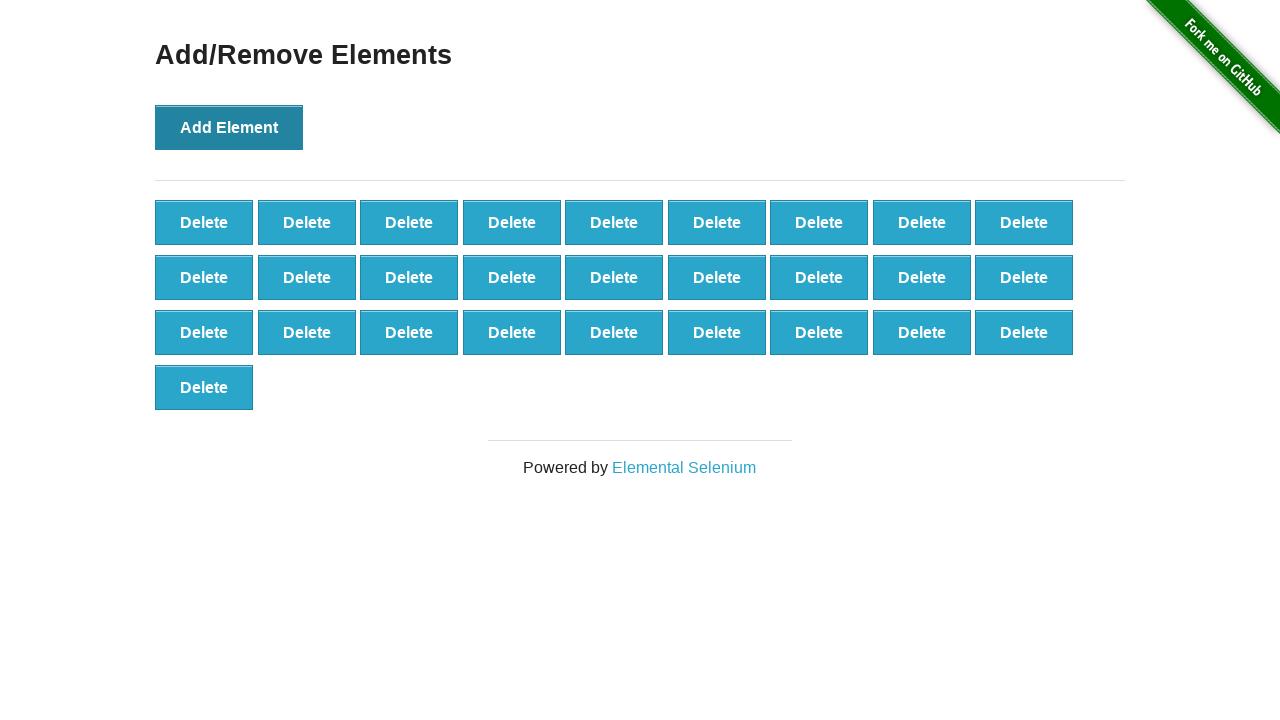

Clicked 'Add Element' button (iteration 29/100) at (229, 127) on button:has-text('Add Element')
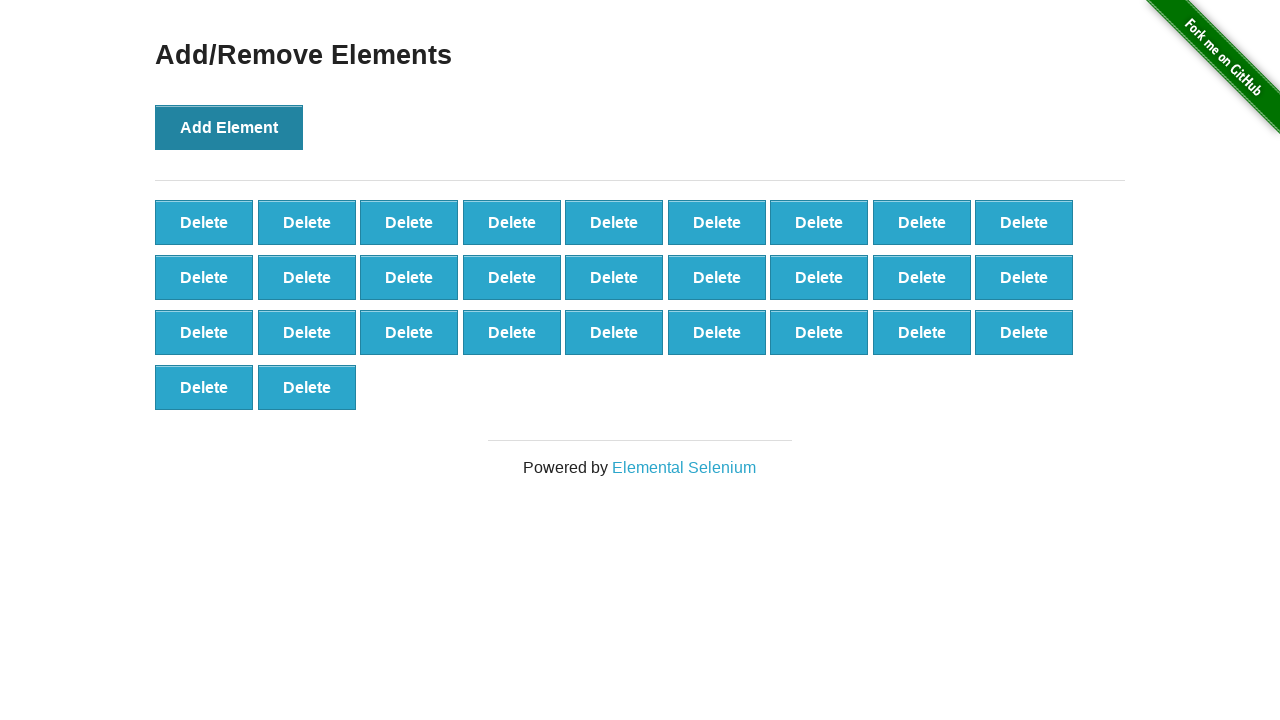

Clicked 'Add Element' button (iteration 30/100) at (229, 127) on button:has-text('Add Element')
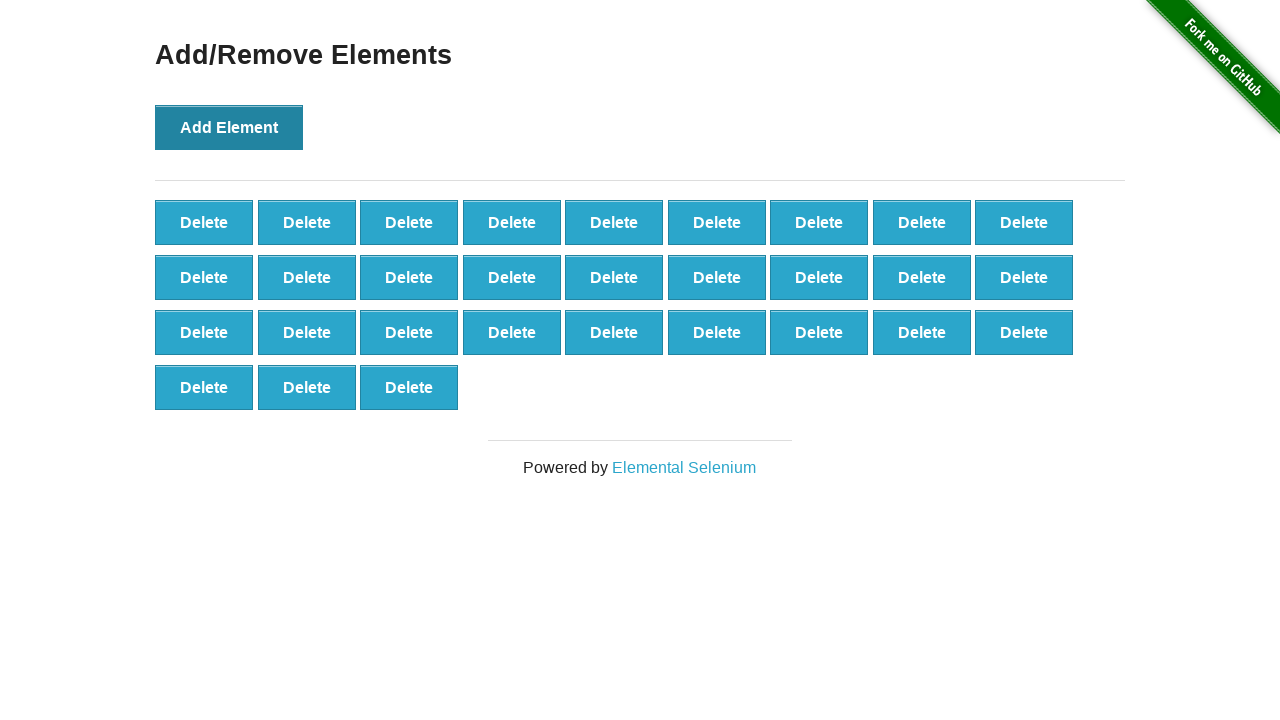

Clicked 'Add Element' button (iteration 31/100) at (229, 127) on button:has-text('Add Element')
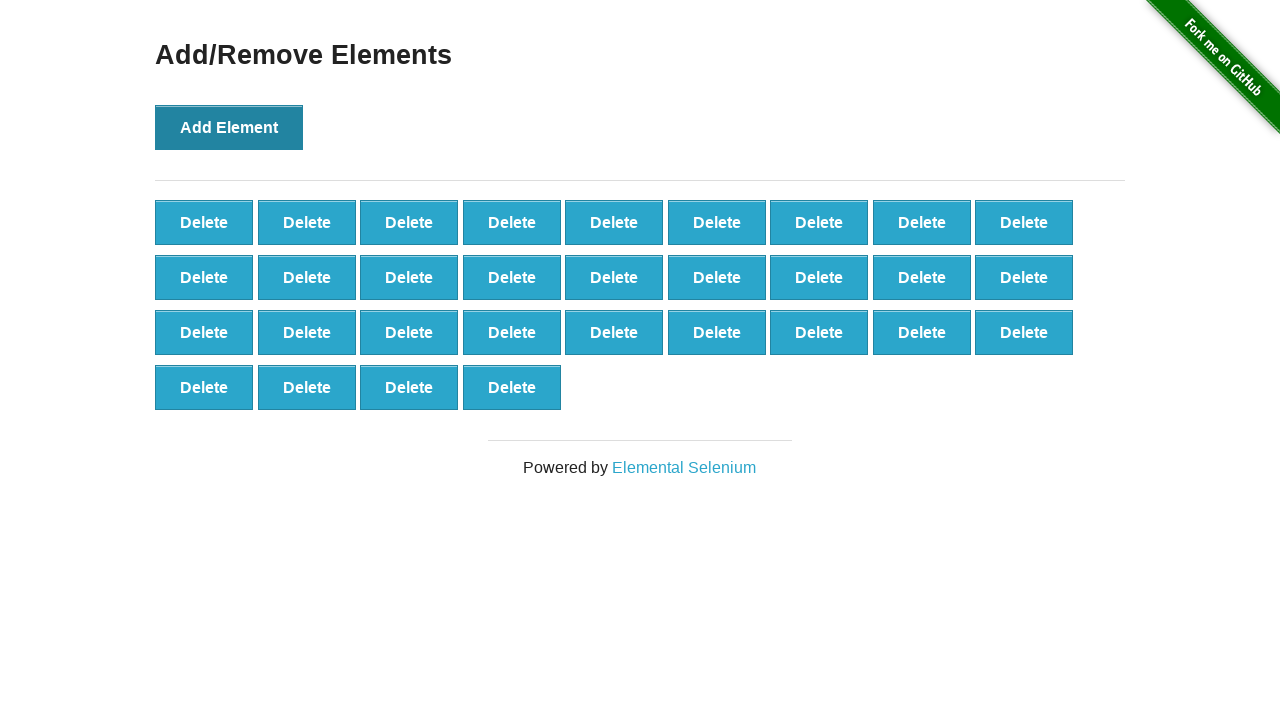

Clicked 'Add Element' button (iteration 32/100) at (229, 127) on button:has-text('Add Element')
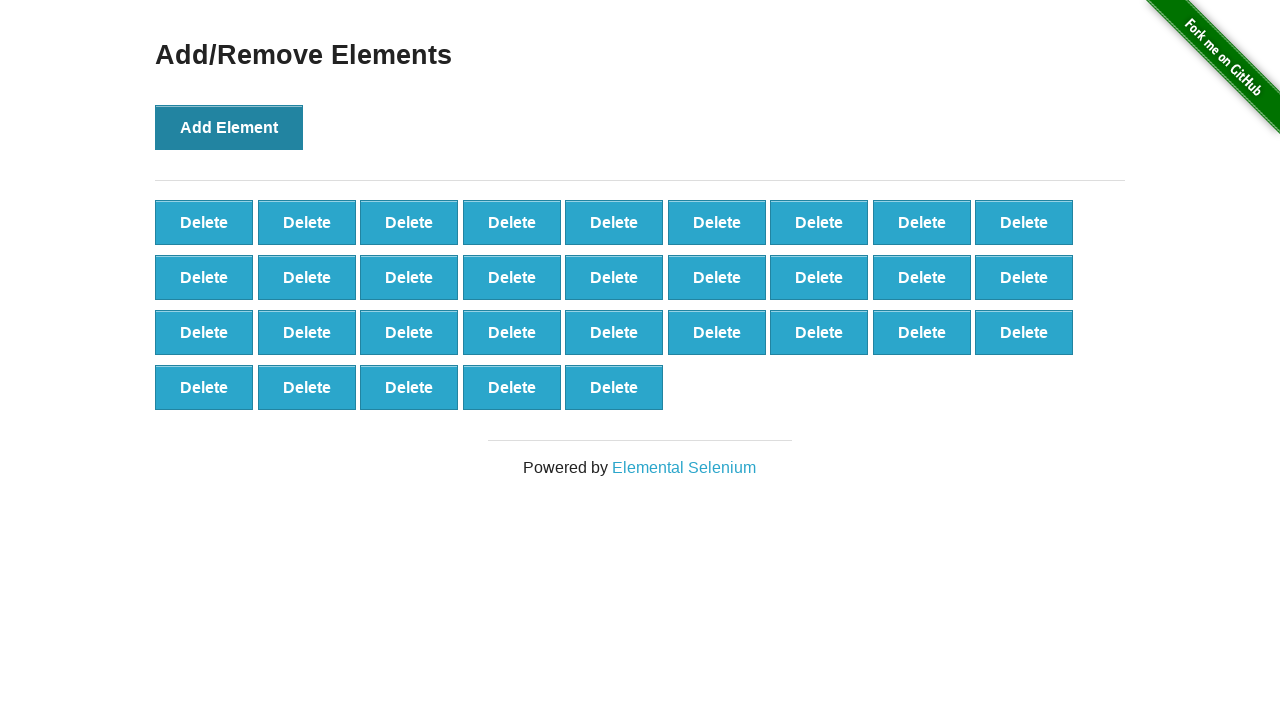

Clicked 'Add Element' button (iteration 33/100) at (229, 127) on button:has-text('Add Element')
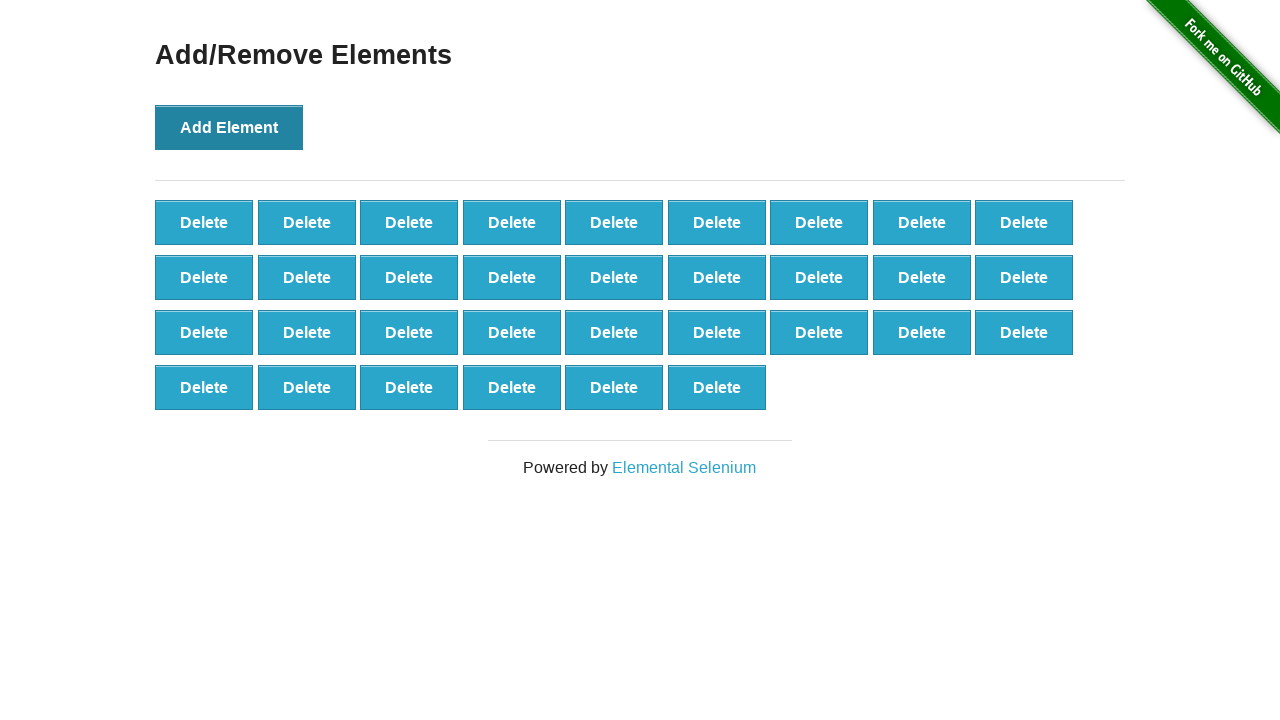

Clicked 'Add Element' button (iteration 34/100) at (229, 127) on button:has-text('Add Element')
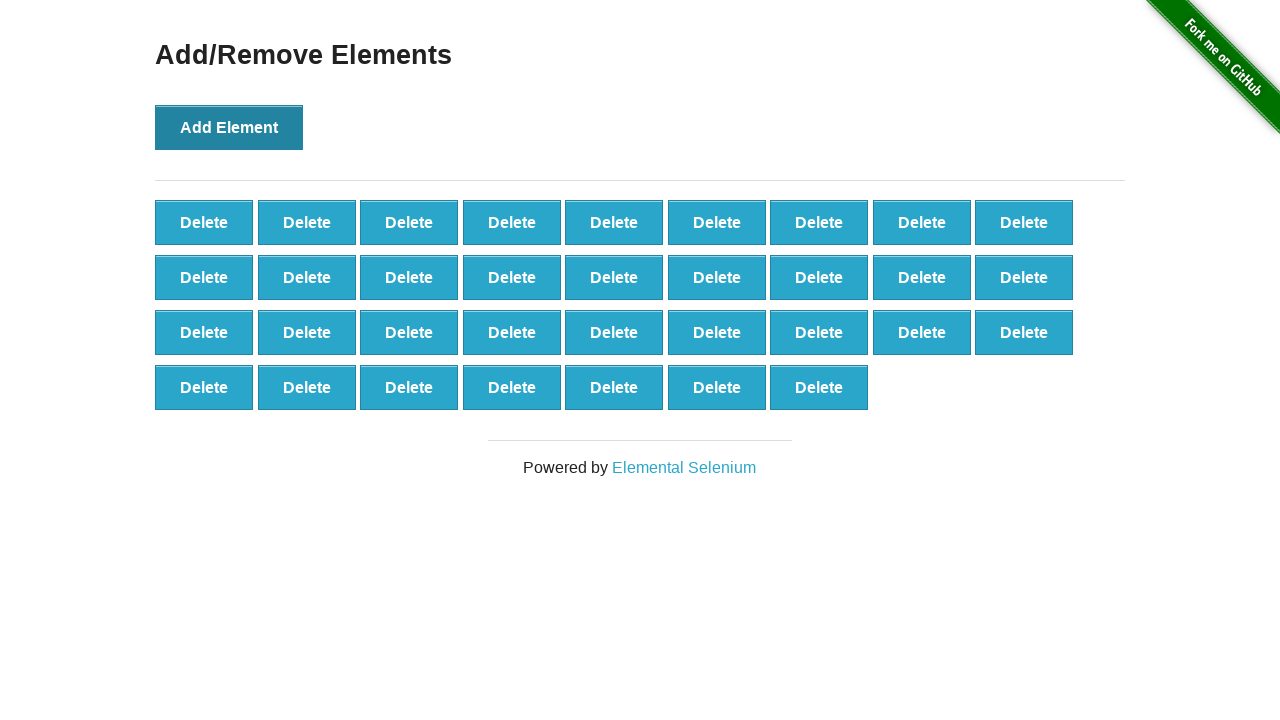

Clicked 'Add Element' button (iteration 35/100) at (229, 127) on button:has-text('Add Element')
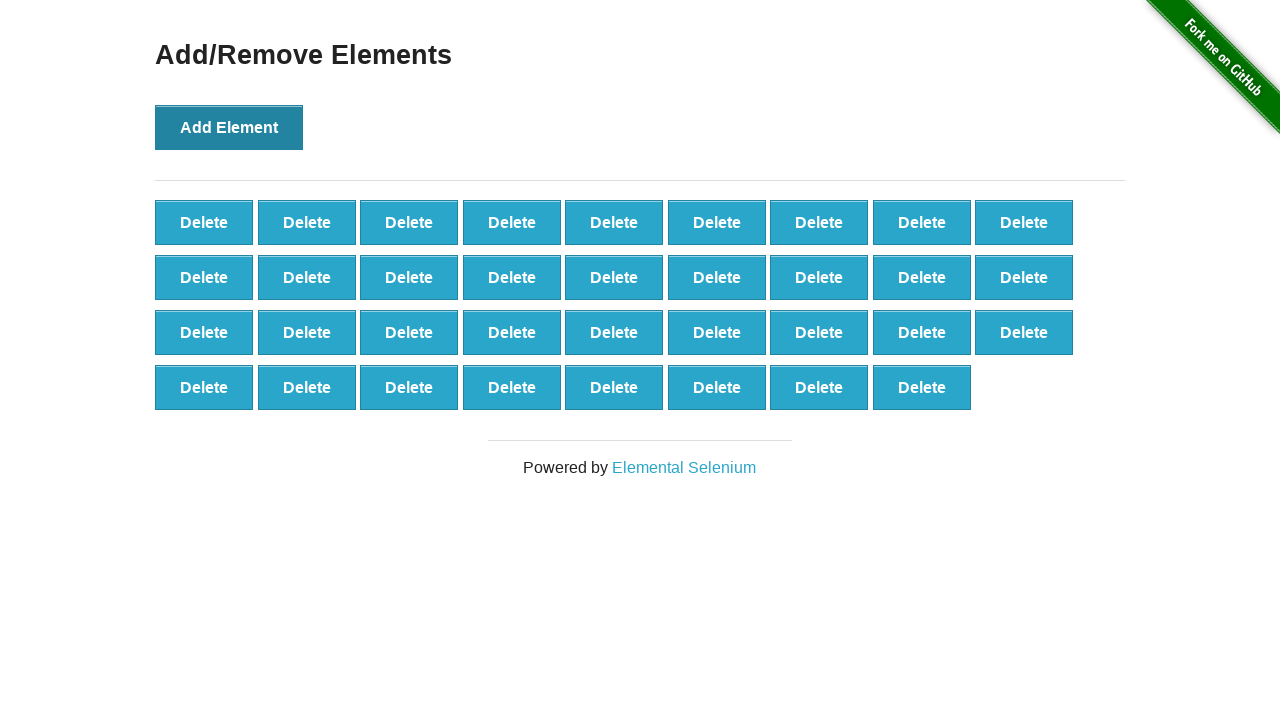

Clicked 'Add Element' button (iteration 36/100) at (229, 127) on button:has-text('Add Element')
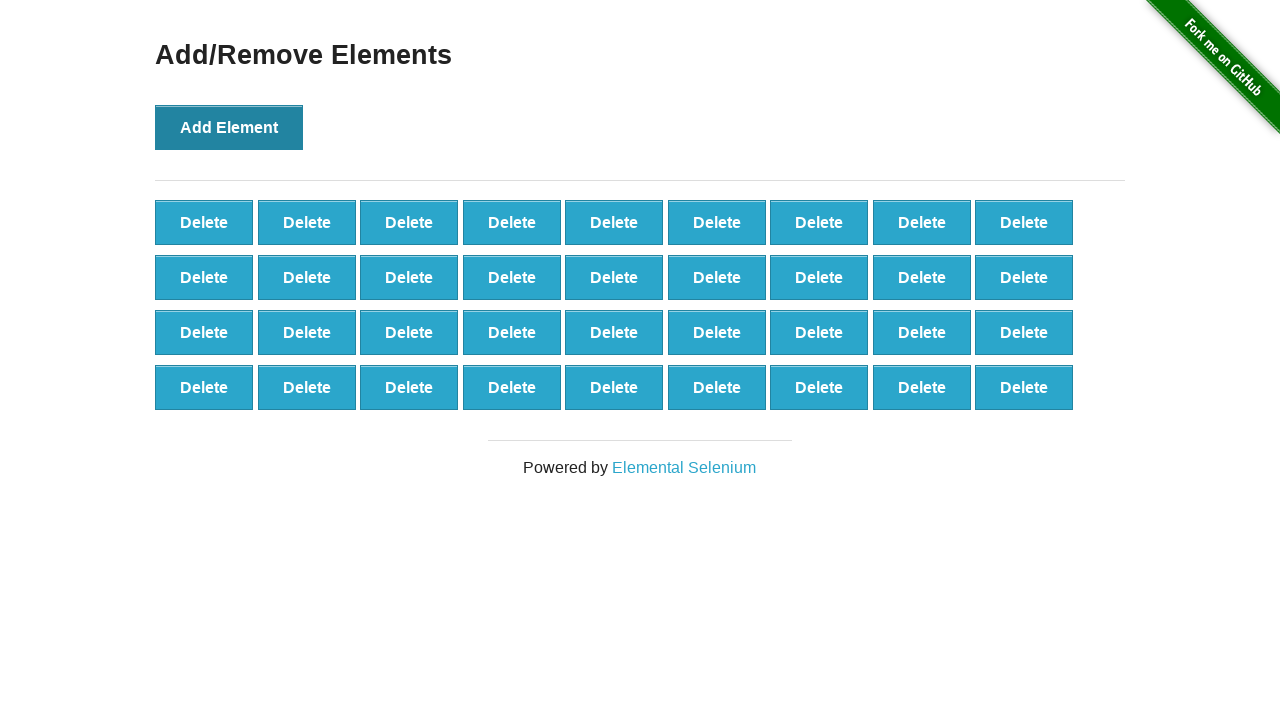

Clicked 'Add Element' button (iteration 37/100) at (229, 127) on button:has-text('Add Element')
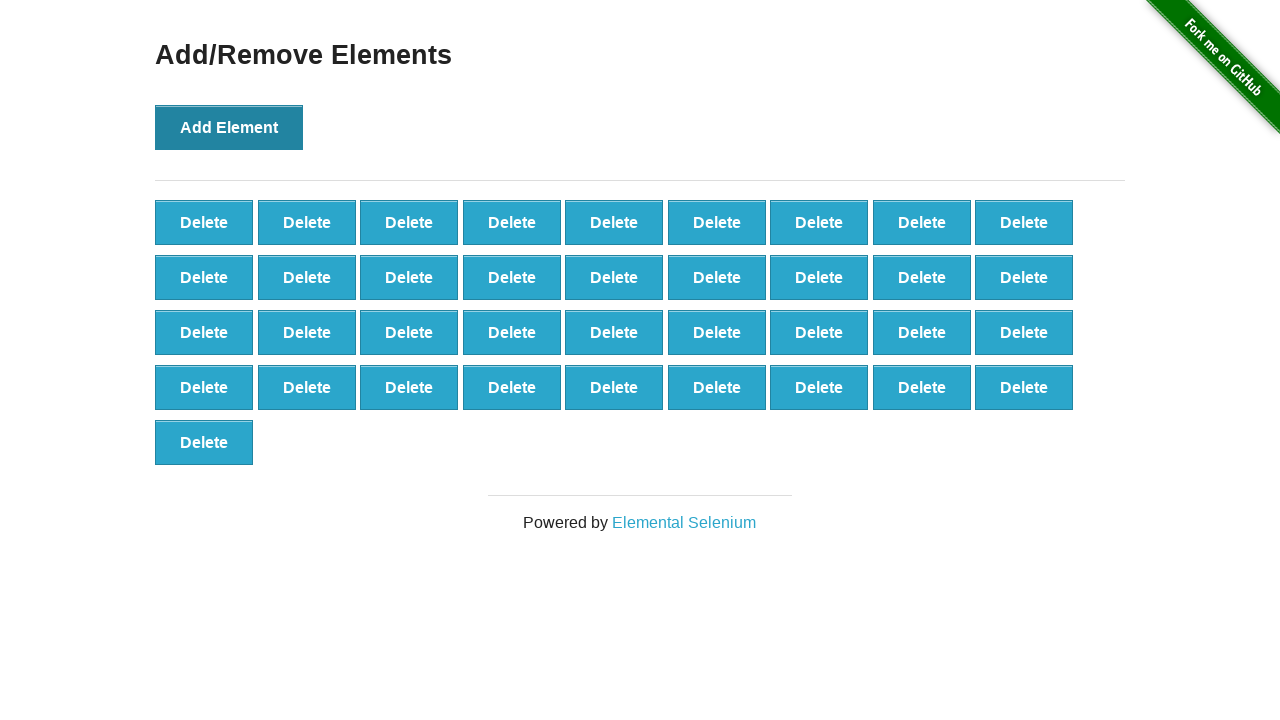

Clicked 'Add Element' button (iteration 38/100) at (229, 127) on button:has-text('Add Element')
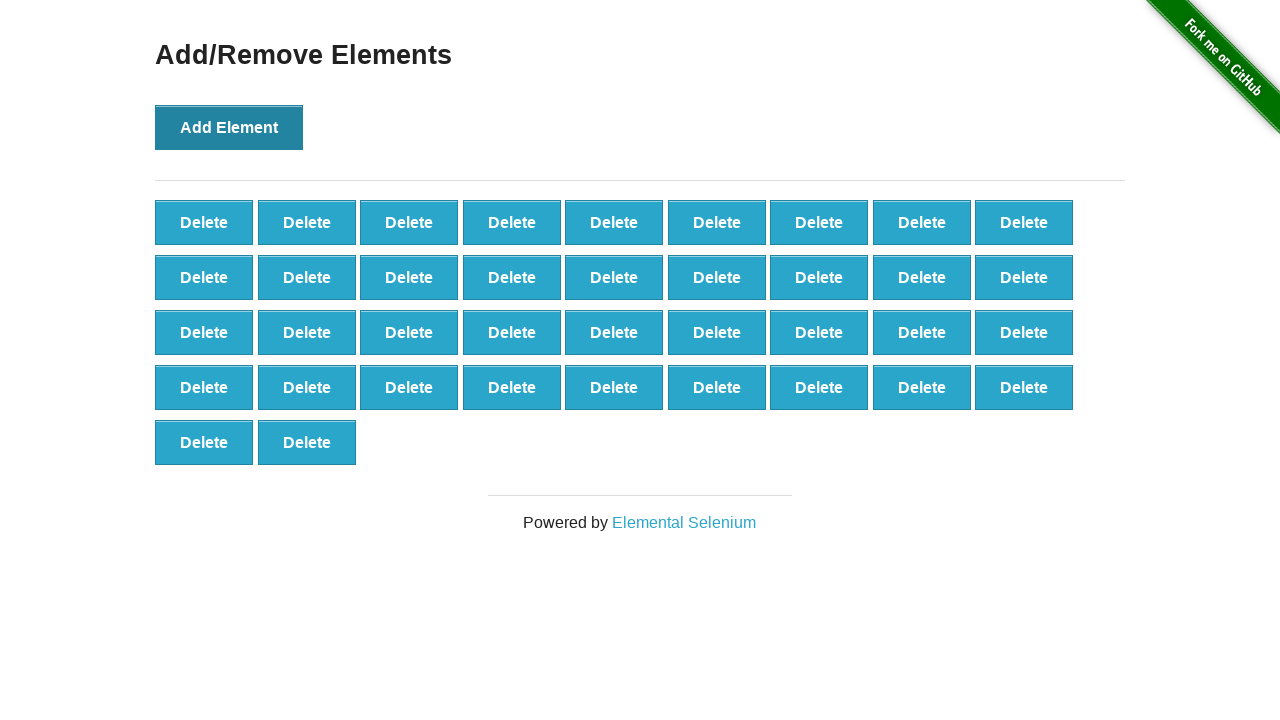

Clicked 'Add Element' button (iteration 39/100) at (229, 127) on button:has-text('Add Element')
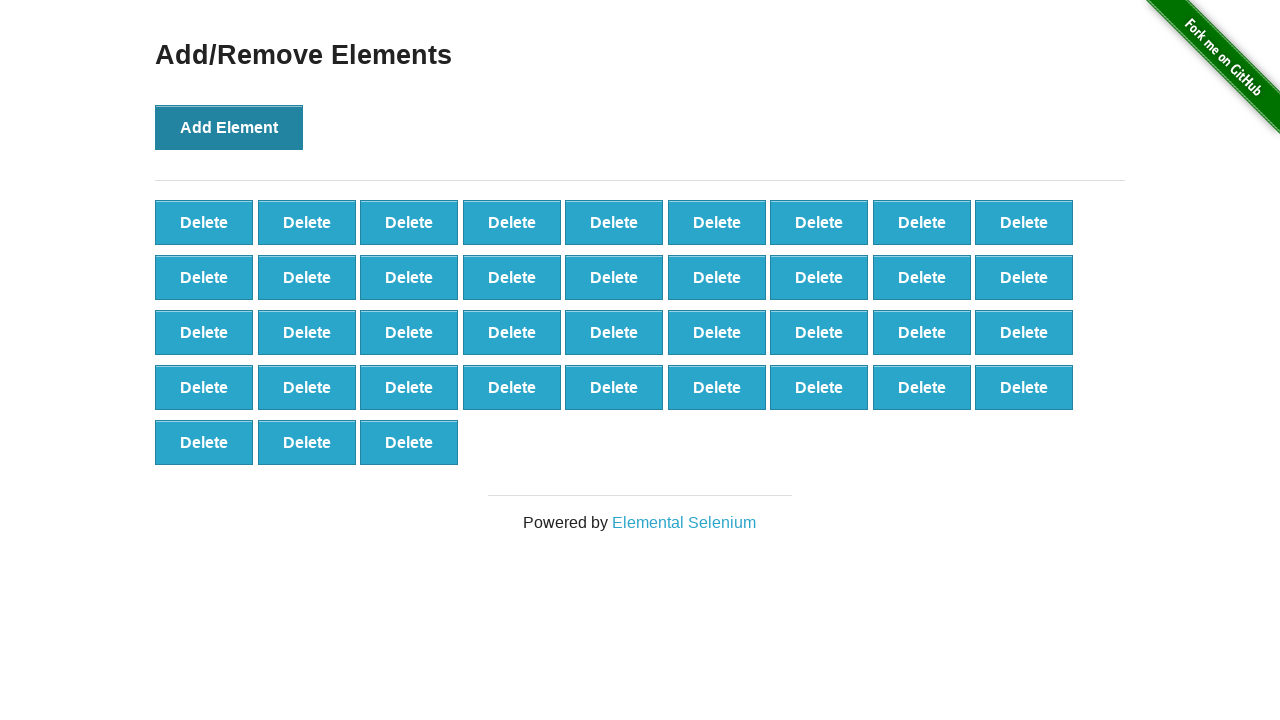

Clicked 'Add Element' button (iteration 40/100) at (229, 127) on button:has-text('Add Element')
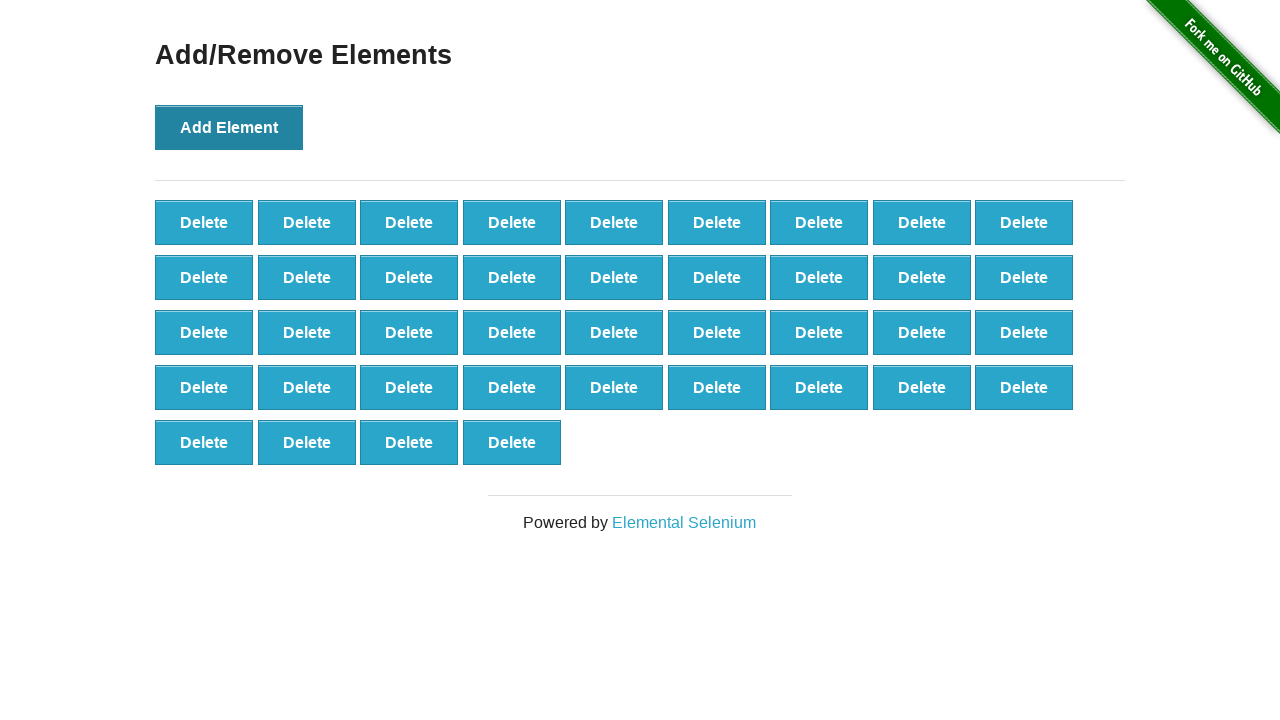

Clicked 'Add Element' button (iteration 41/100) at (229, 127) on button:has-text('Add Element')
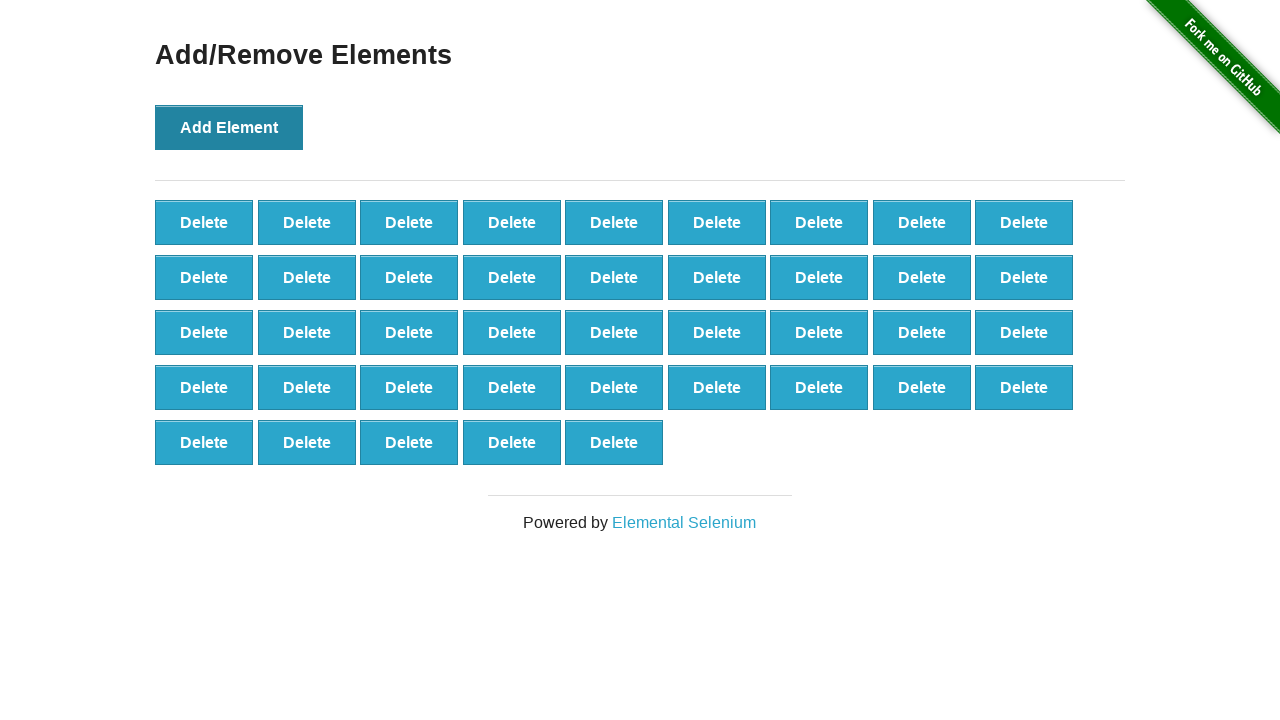

Clicked 'Add Element' button (iteration 42/100) at (229, 127) on button:has-text('Add Element')
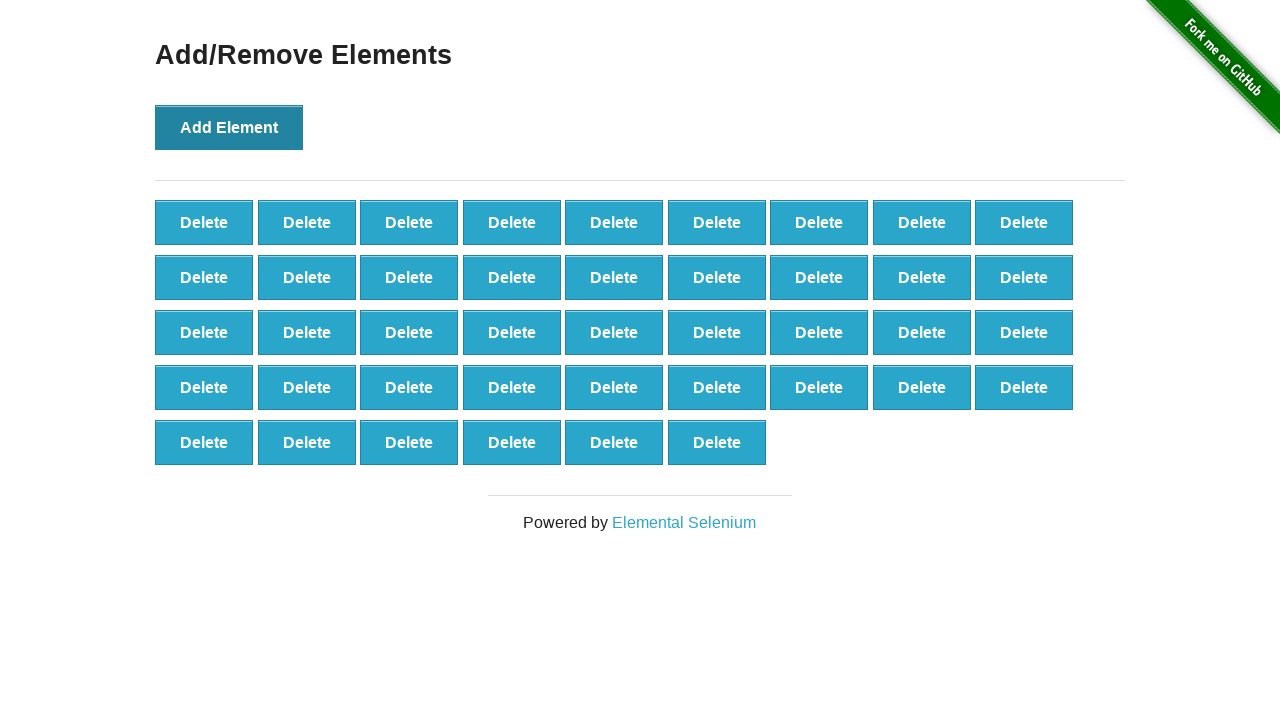

Clicked 'Add Element' button (iteration 43/100) at (229, 127) on button:has-text('Add Element')
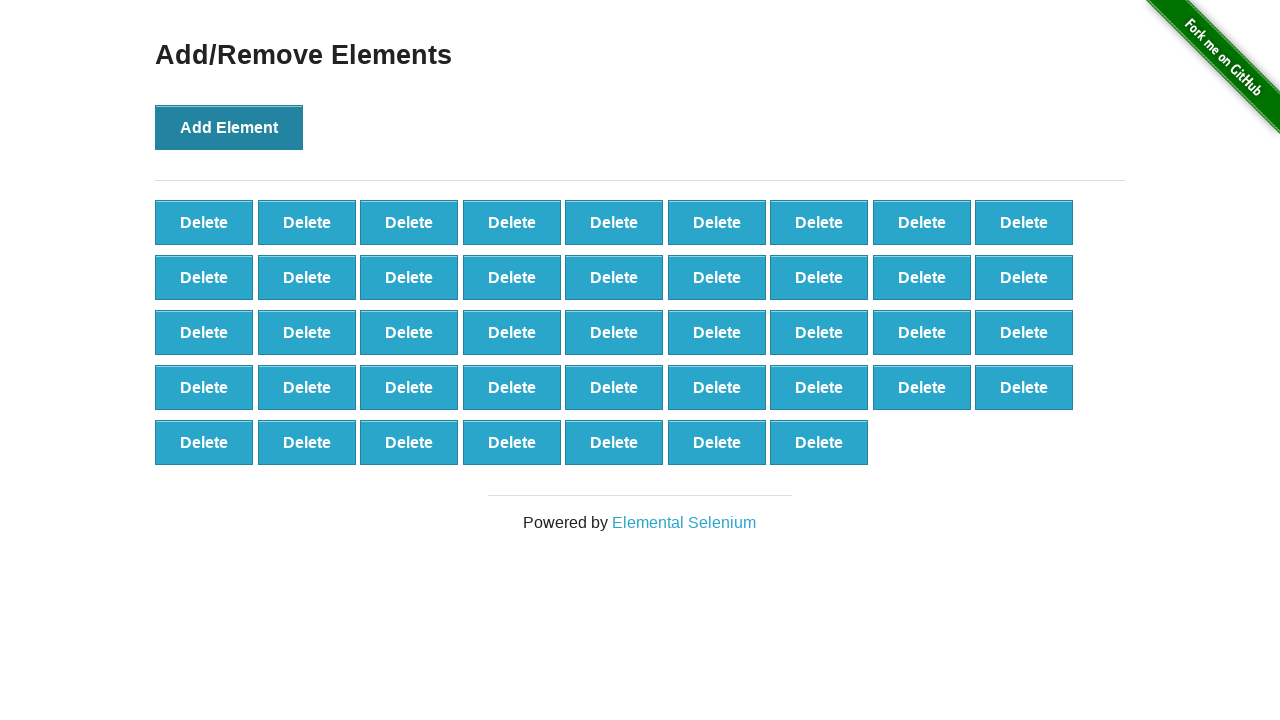

Clicked 'Add Element' button (iteration 44/100) at (229, 127) on button:has-text('Add Element')
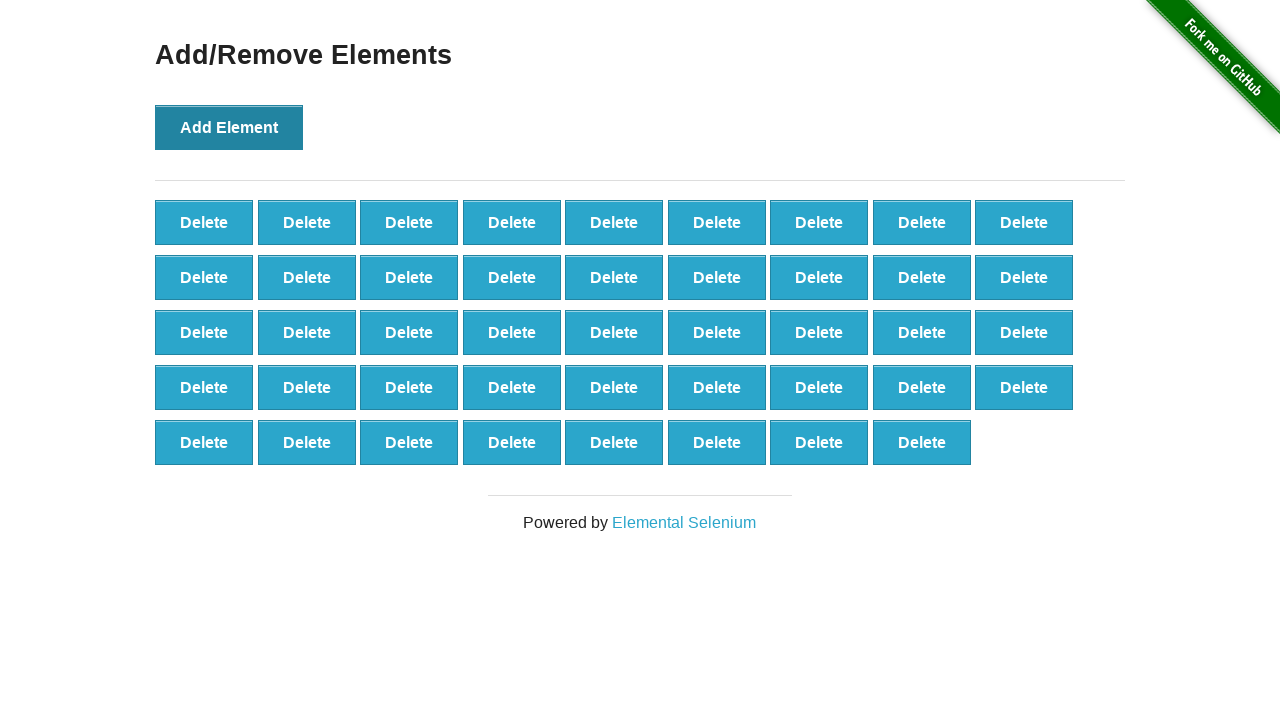

Clicked 'Add Element' button (iteration 45/100) at (229, 127) on button:has-text('Add Element')
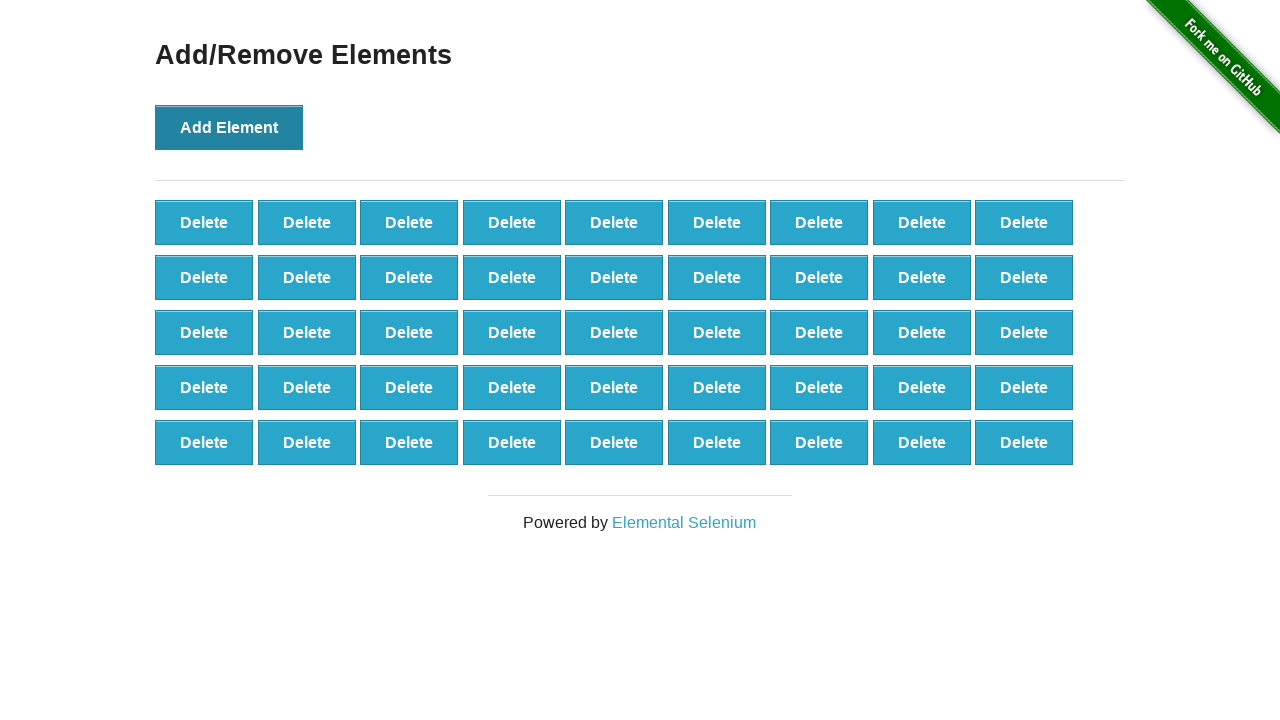

Clicked 'Add Element' button (iteration 46/100) at (229, 127) on button:has-text('Add Element')
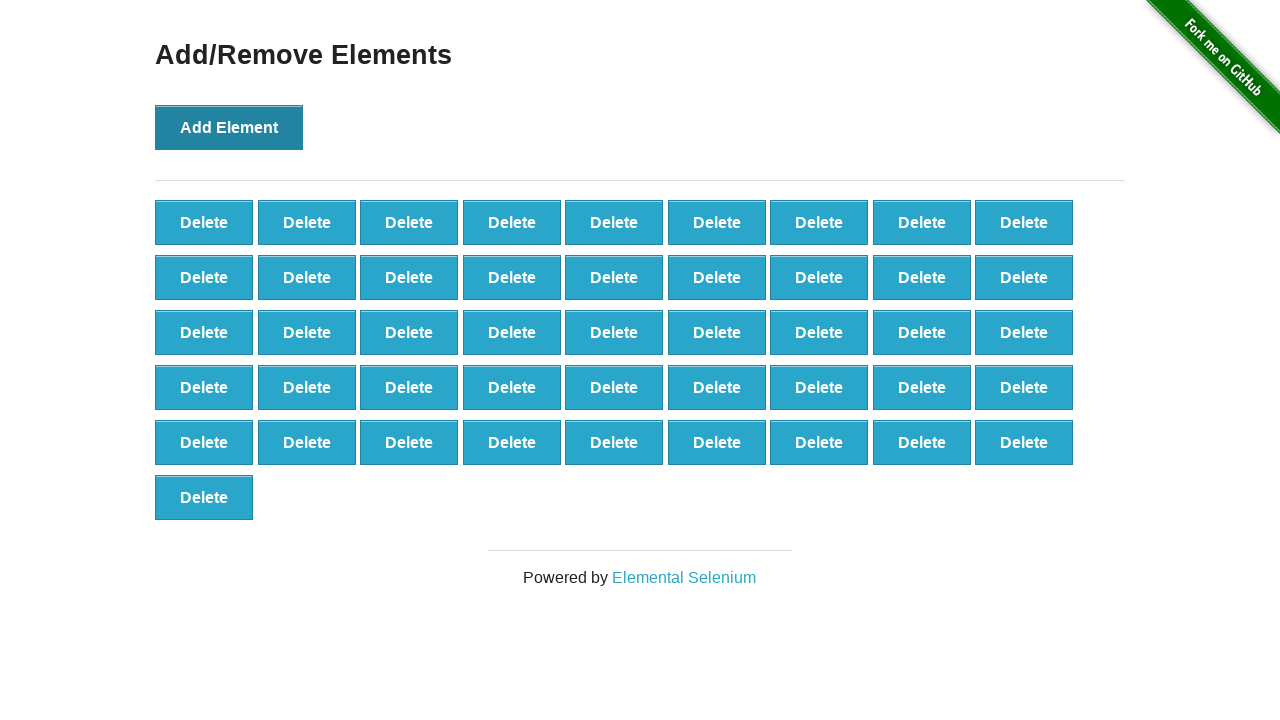

Clicked 'Add Element' button (iteration 47/100) at (229, 127) on button:has-text('Add Element')
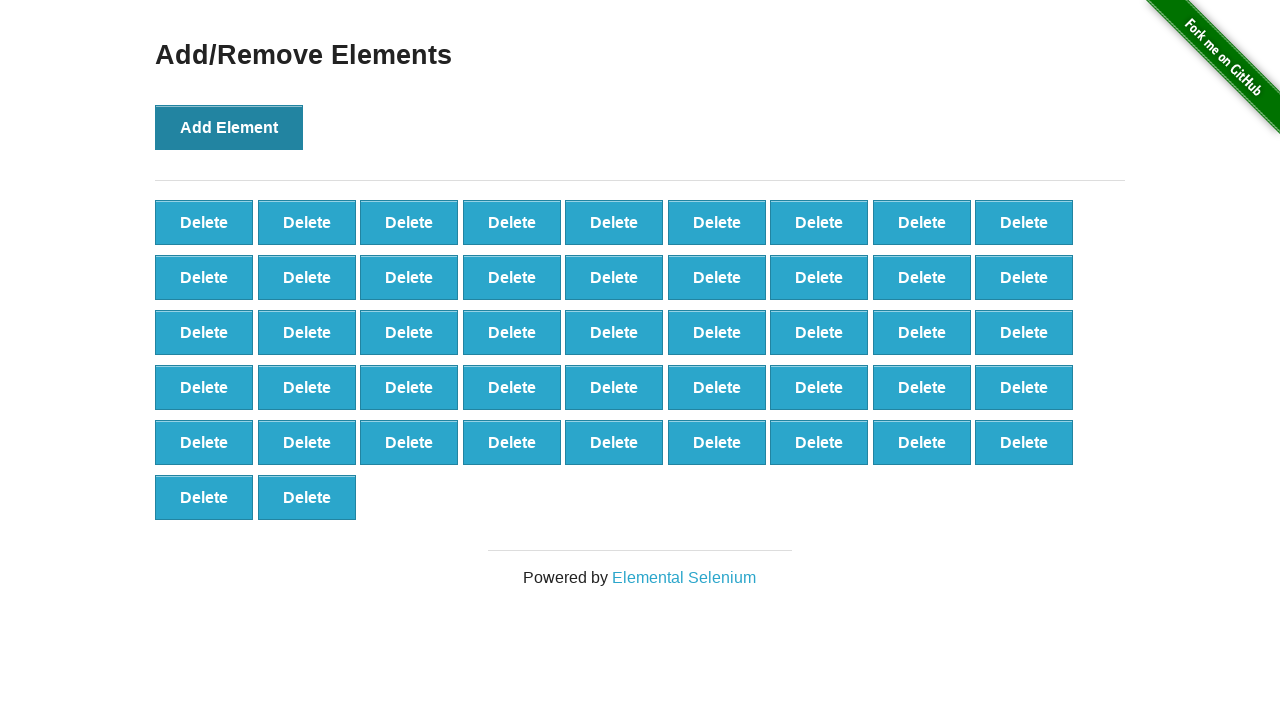

Clicked 'Add Element' button (iteration 48/100) at (229, 127) on button:has-text('Add Element')
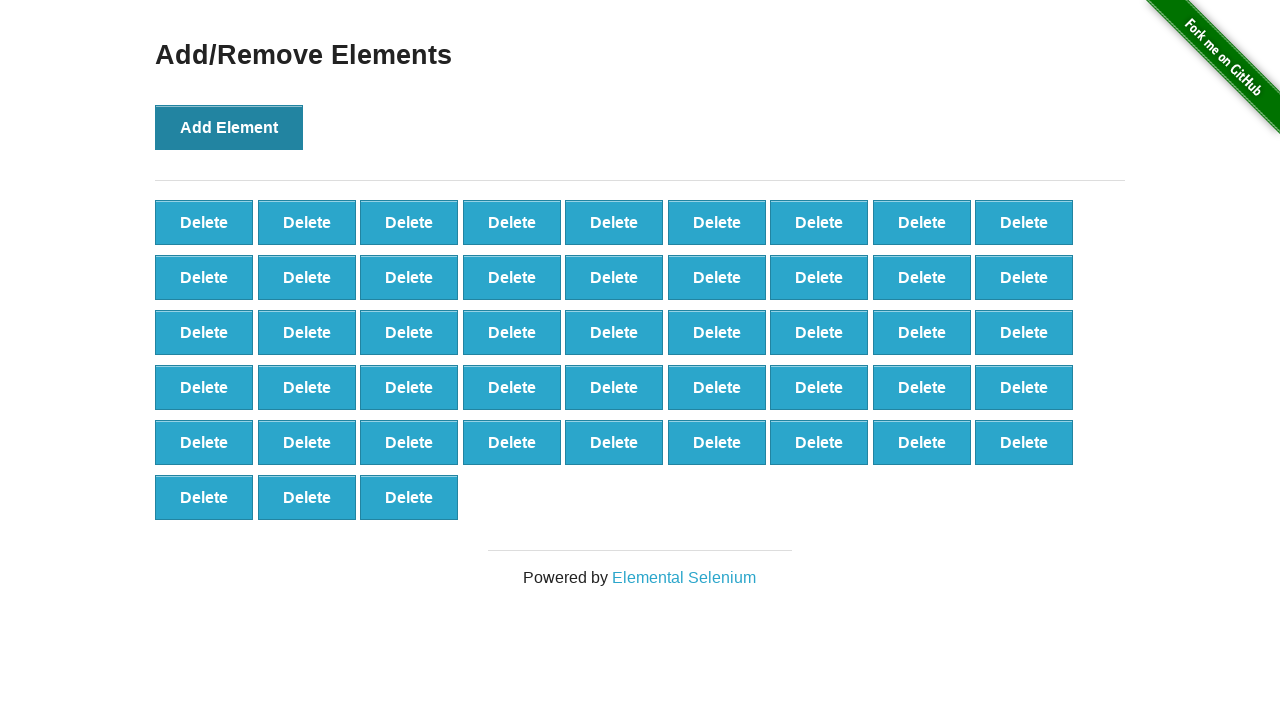

Clicked 'Add Element' button (iteration 49/100) at (229, 127) on button:has-text('Add Element')
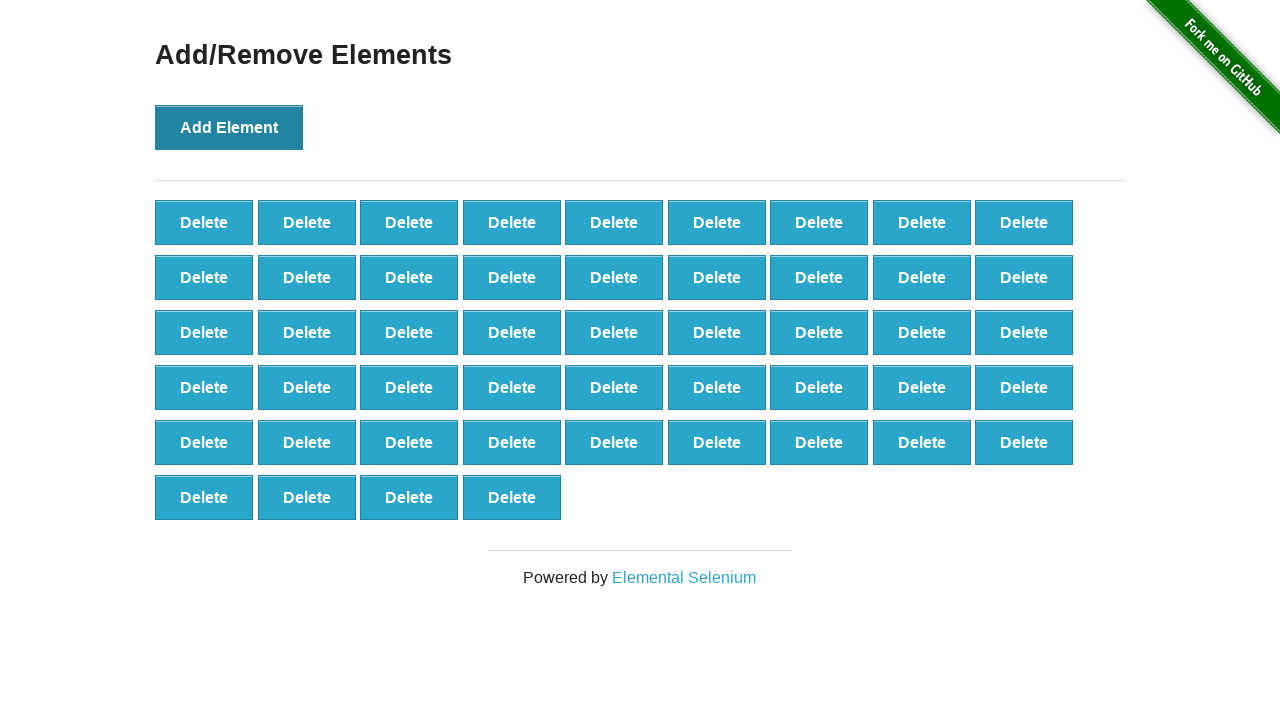

Clicked 'Add Element' button (iteration 50/100) at (229, 127) on button:has-text('Add Element')
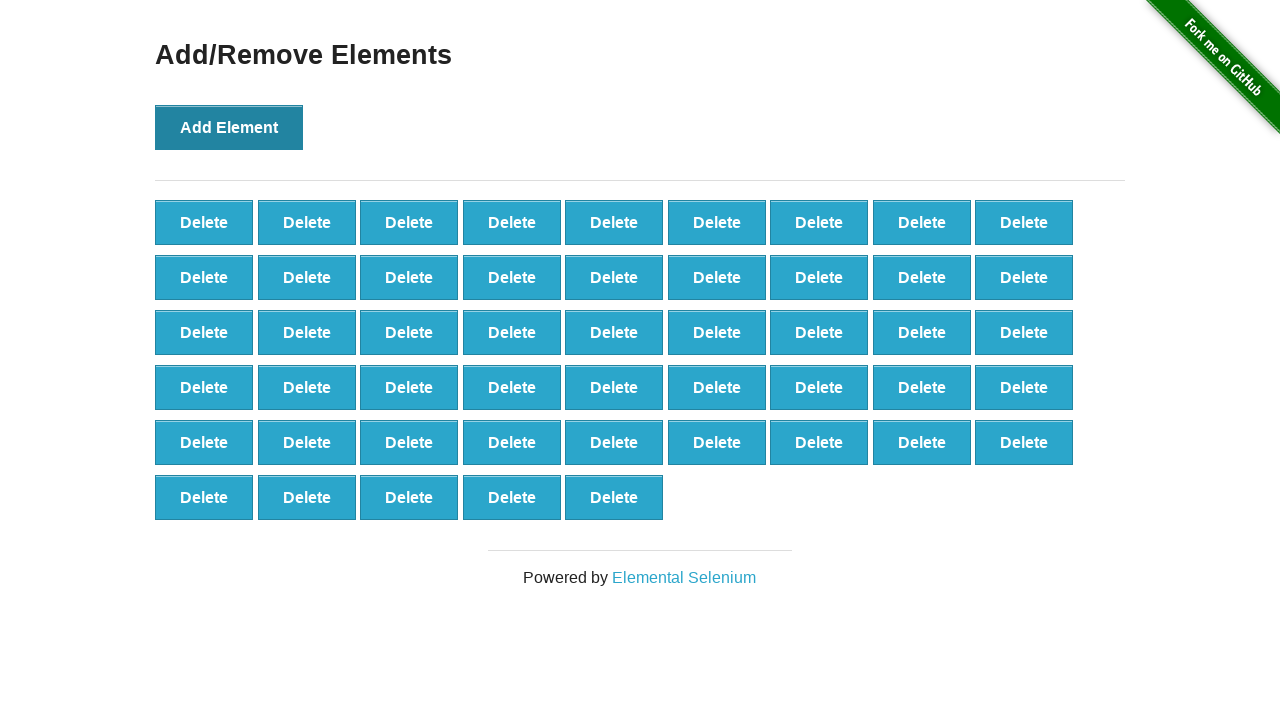

Clicked 'Add Element' button (iteration 51/100) at (229, 127) on button:has-text('Add Element')
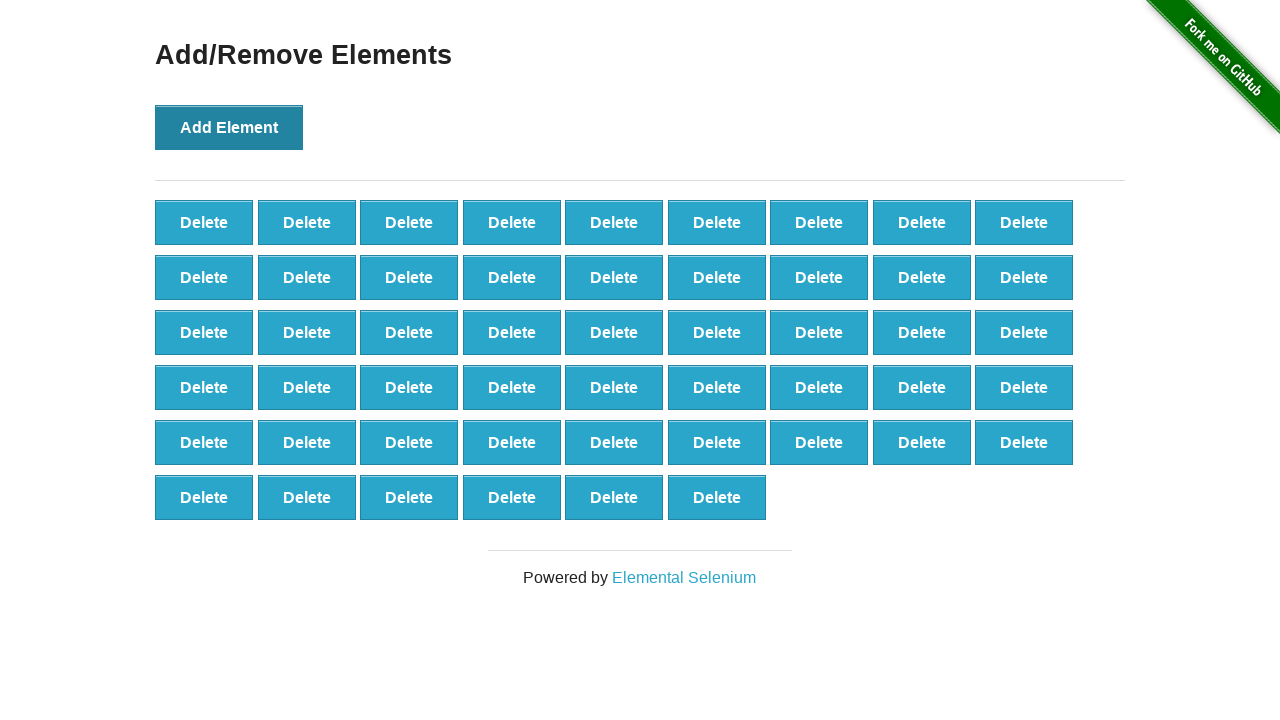

Clicked 'Add Element' button (iteration 52/100) at (229, 127) on button:has-text('Add Element')
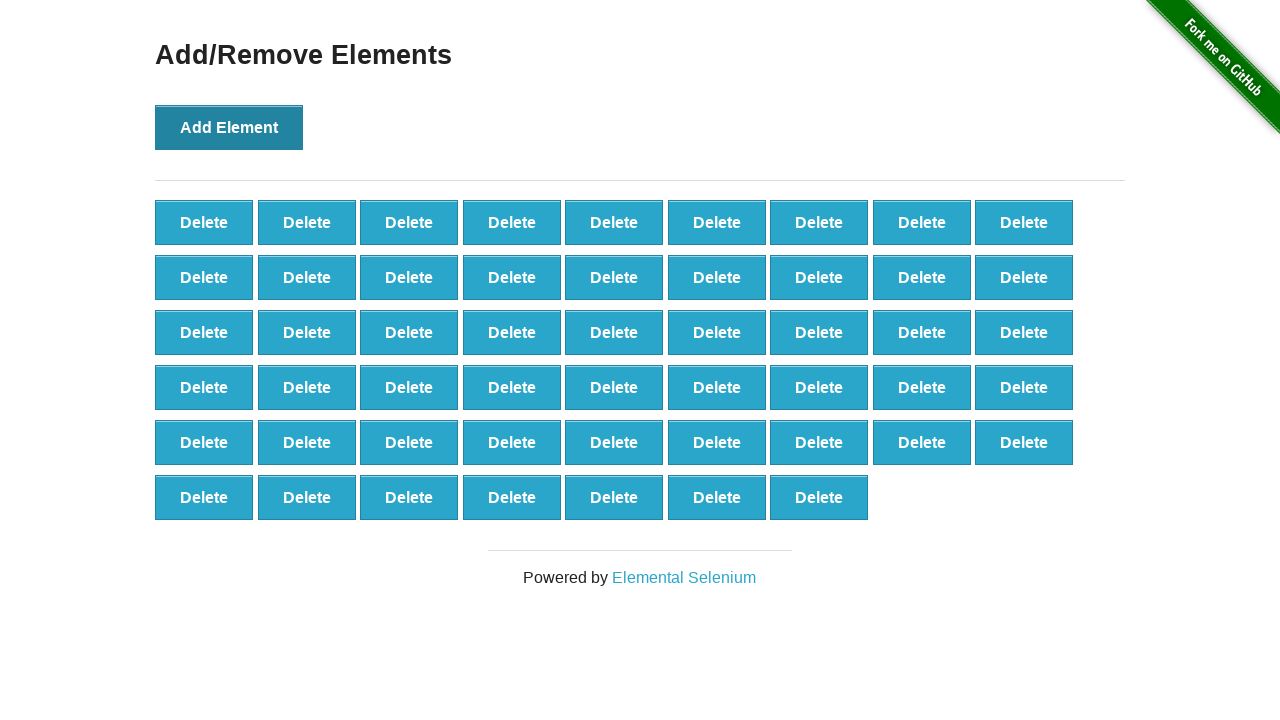

Clicked 'Add Element' button (iteration 53/100) at (229, 127) on button:has-text('Add Element')
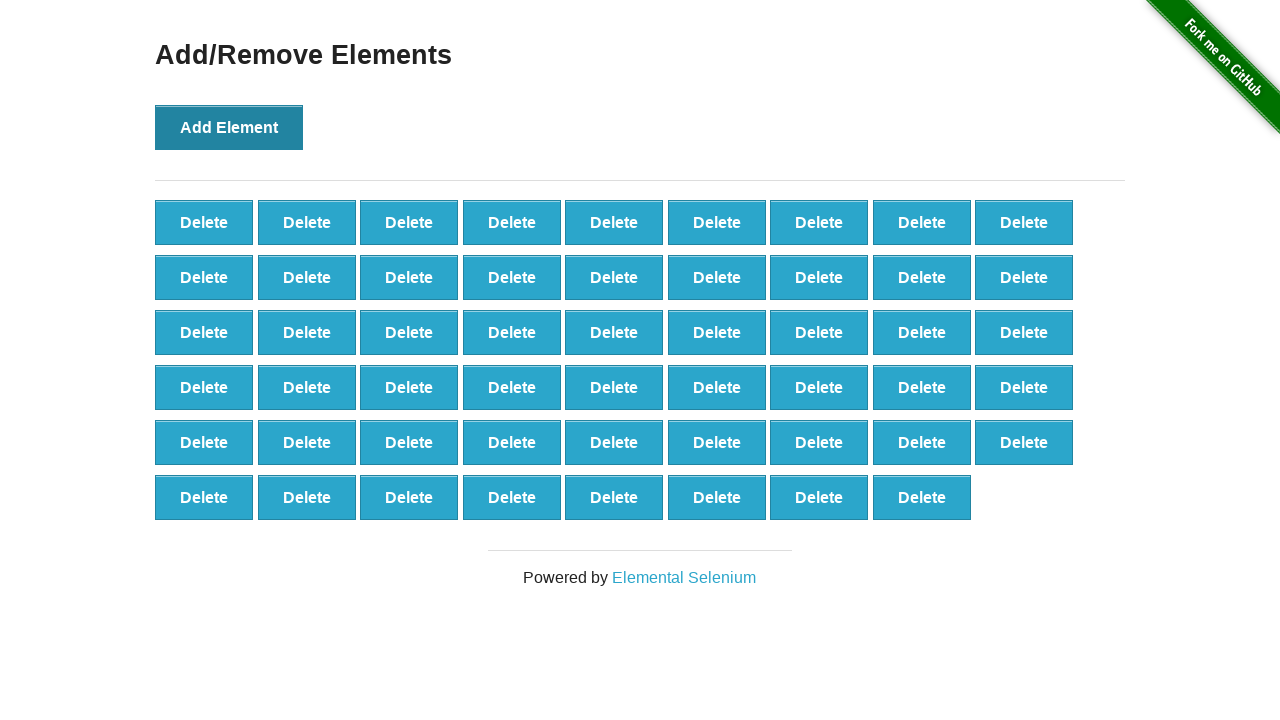

Clicked 'Add Element' button (iteration 54/100) at (229, 127) on button:has-text('Add Element')
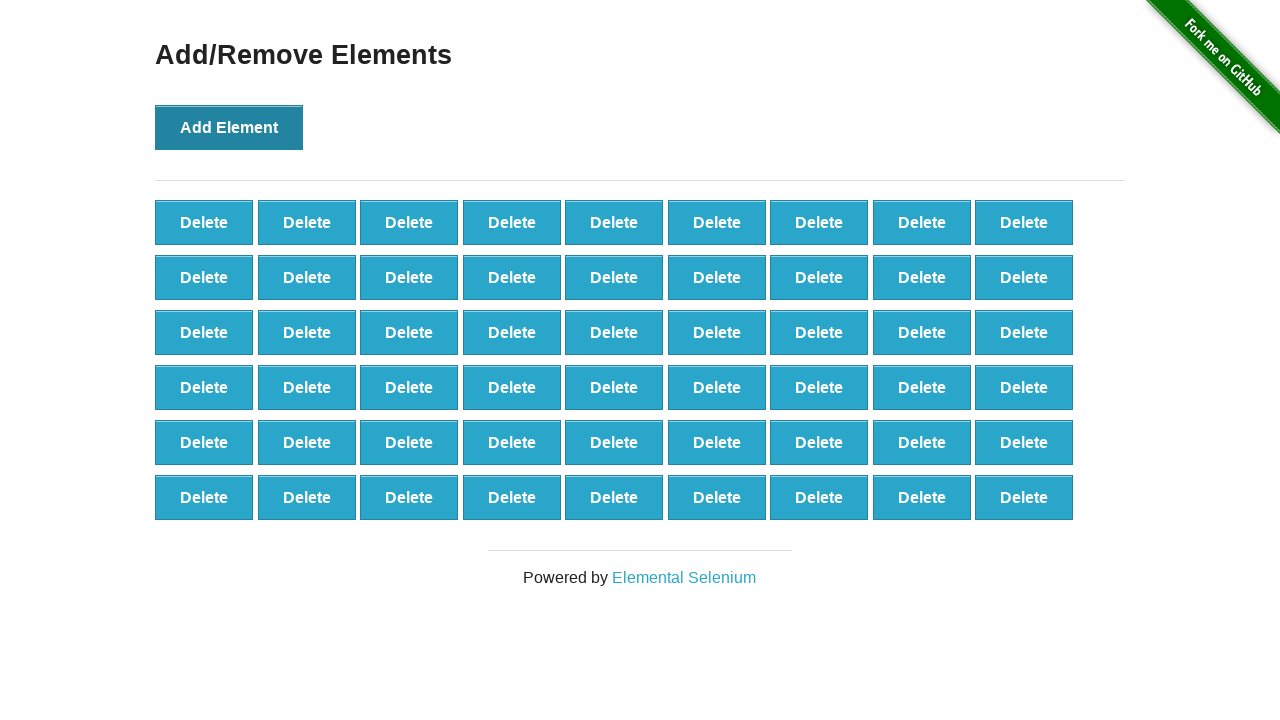

Clicked 'Add Element' button (iteration 55/100) at (229, 127) on button:has-text('Add Element')
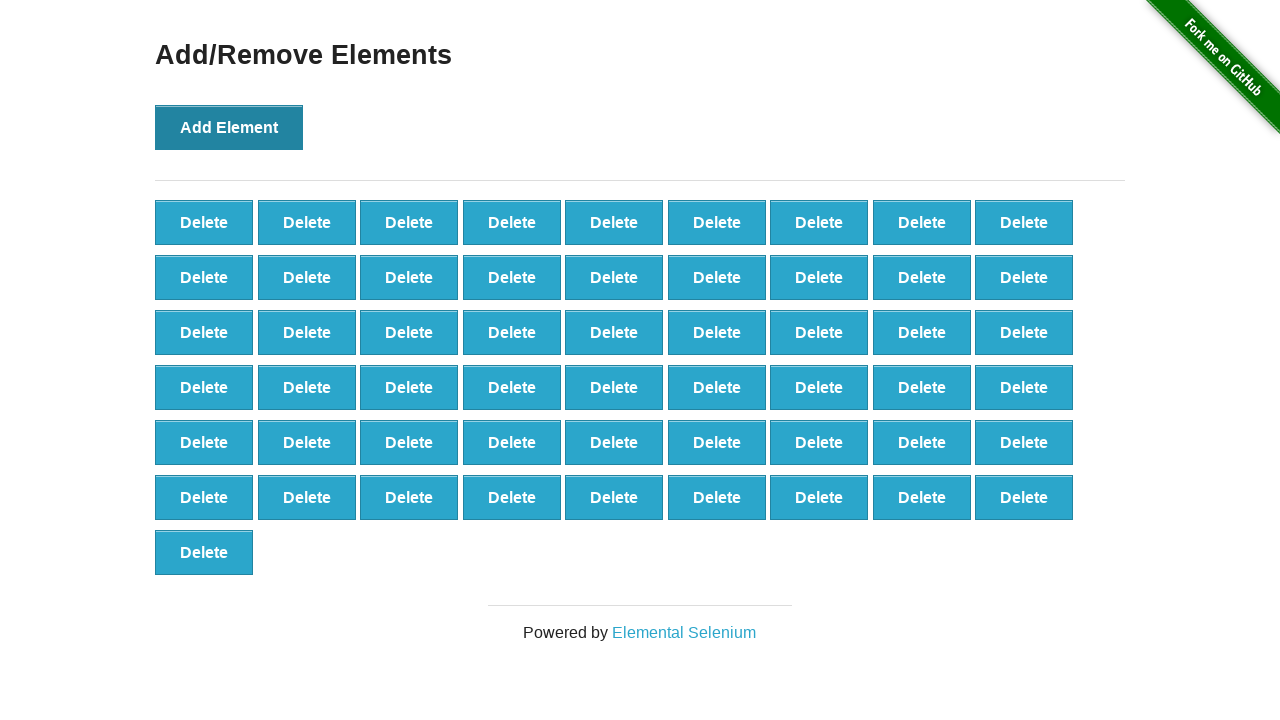

Clicked 'Add Element' button (iteration 56/100) at (229, 127) on button:has-text('Add Element')
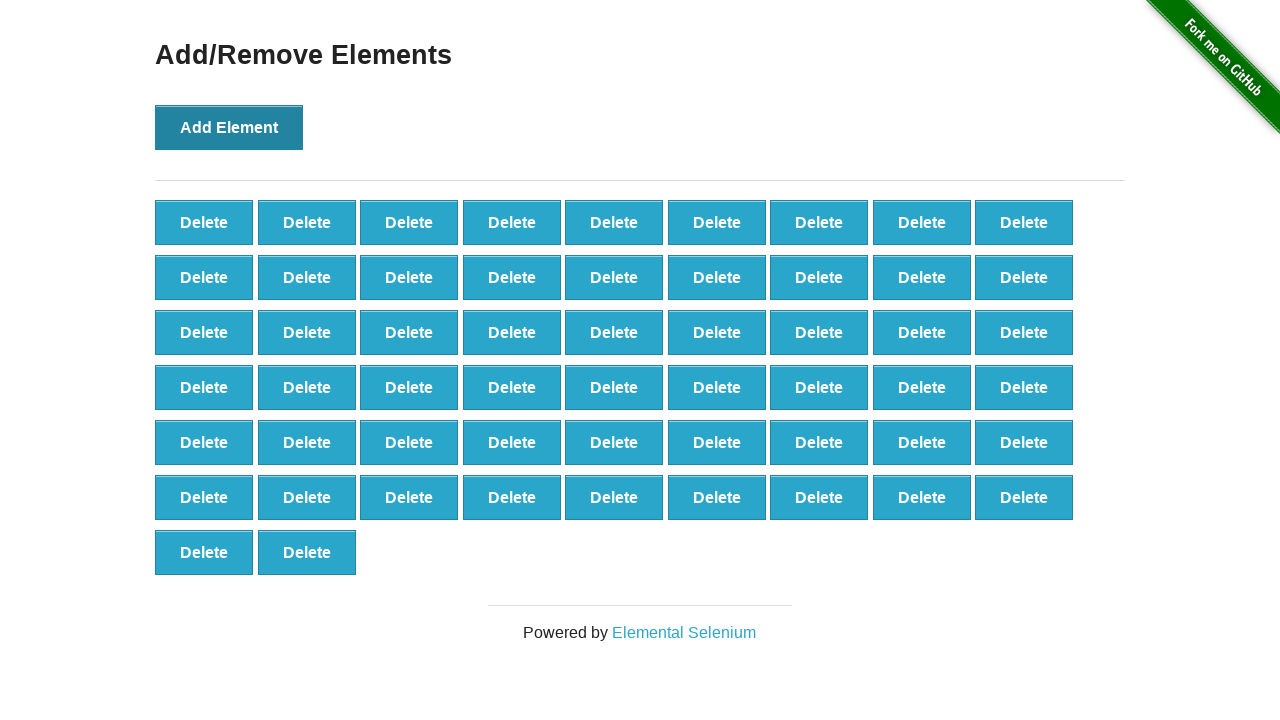

Clicked 'Add Element' button (iteration 57/100) at (229, 127) on button:has-text('Add Element')
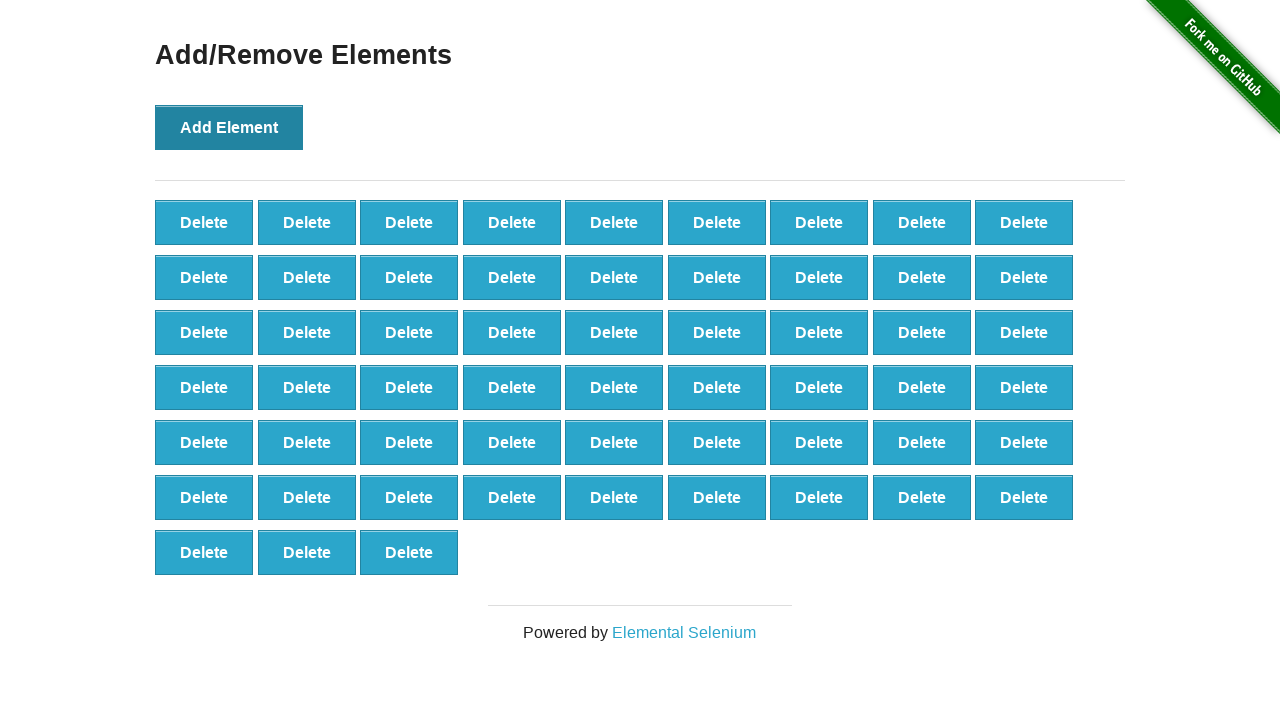

Clicked 'Add Element' button (iteration 58/100) at (229, 127) on button:has-text('Add Element')
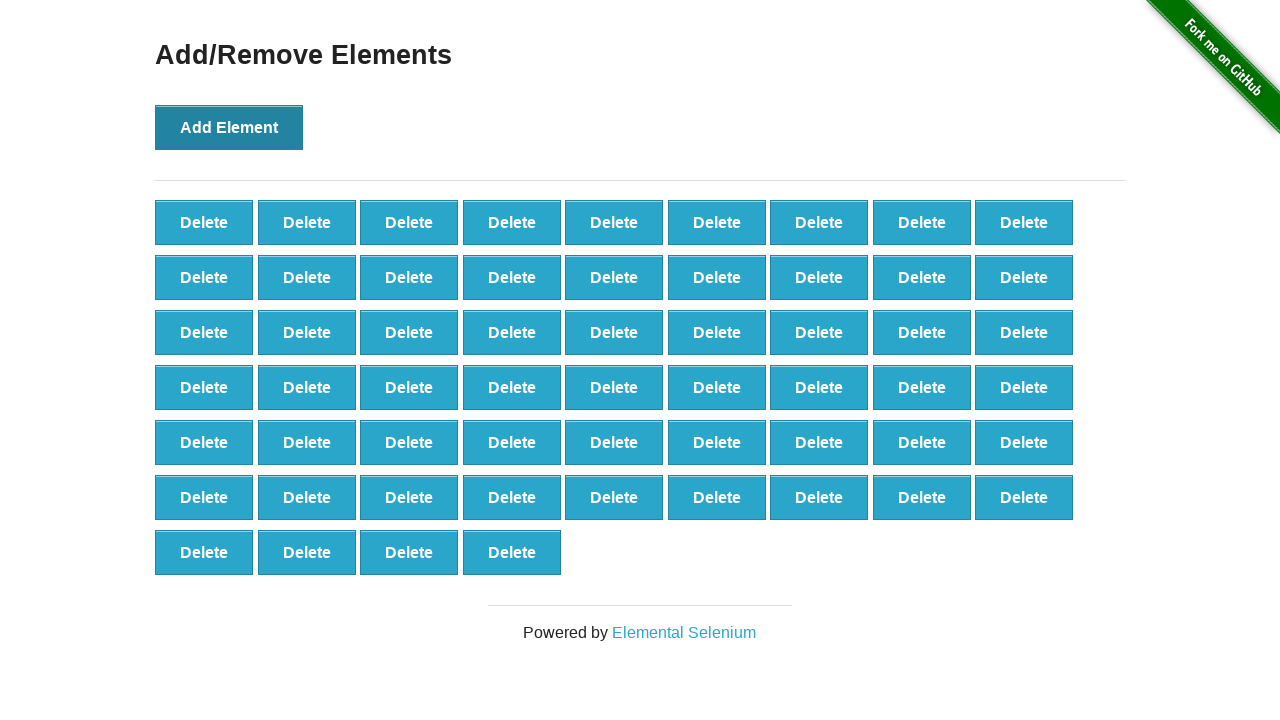

Clicked 'Add Element' button (iteration 59/100) at (229, 127) on button:has-text('Add Element')
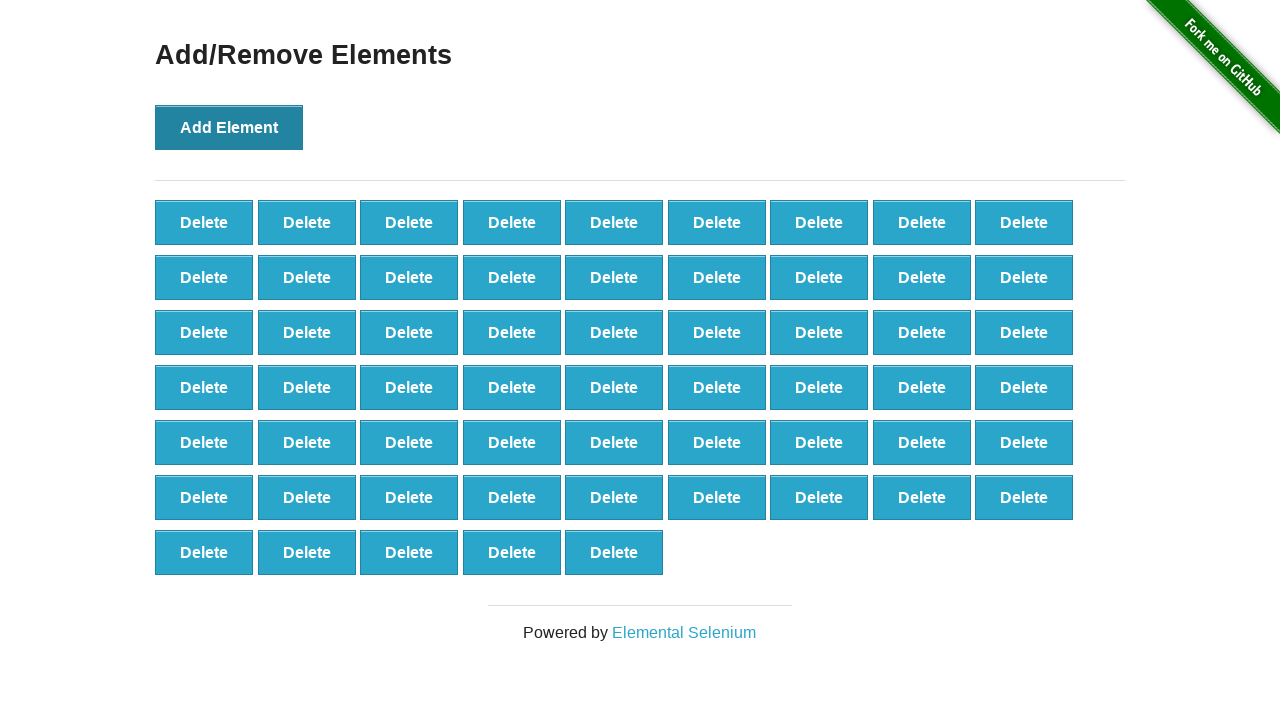

Clicked 'Add Element' button (iteration 60/100) at (229, 127) on button:has-text('Add Element')
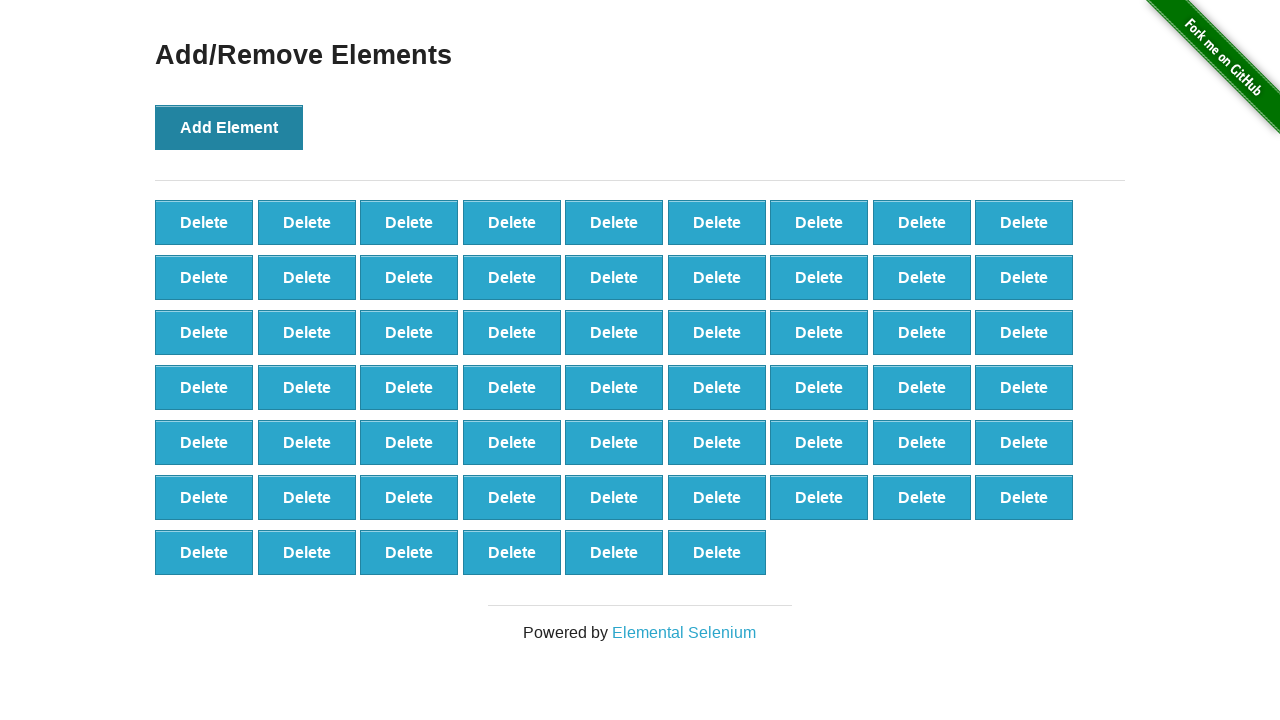

Clicked 'Add Element' button (iteration 61/100) at (229, 127) on button:has-text('Add Element')
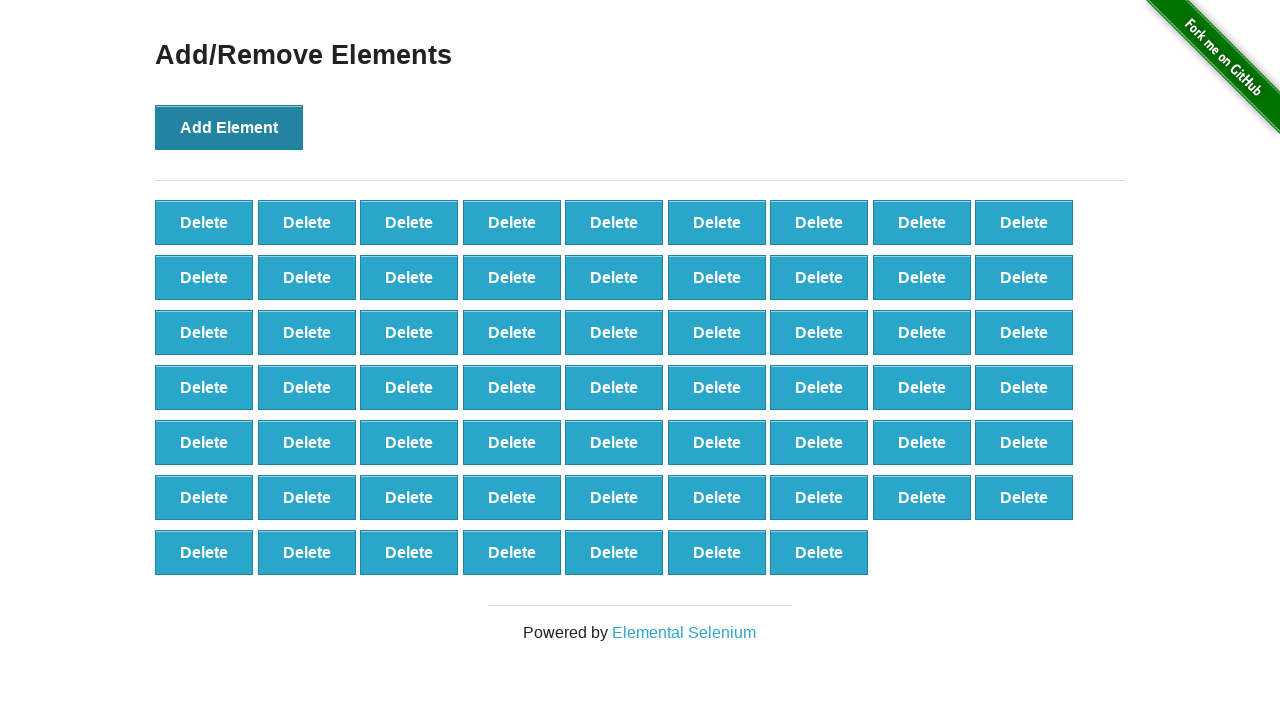

Clicked 'Add Element' button (iteration 62/100) at (229, 127) on button:has-text('Add Element')
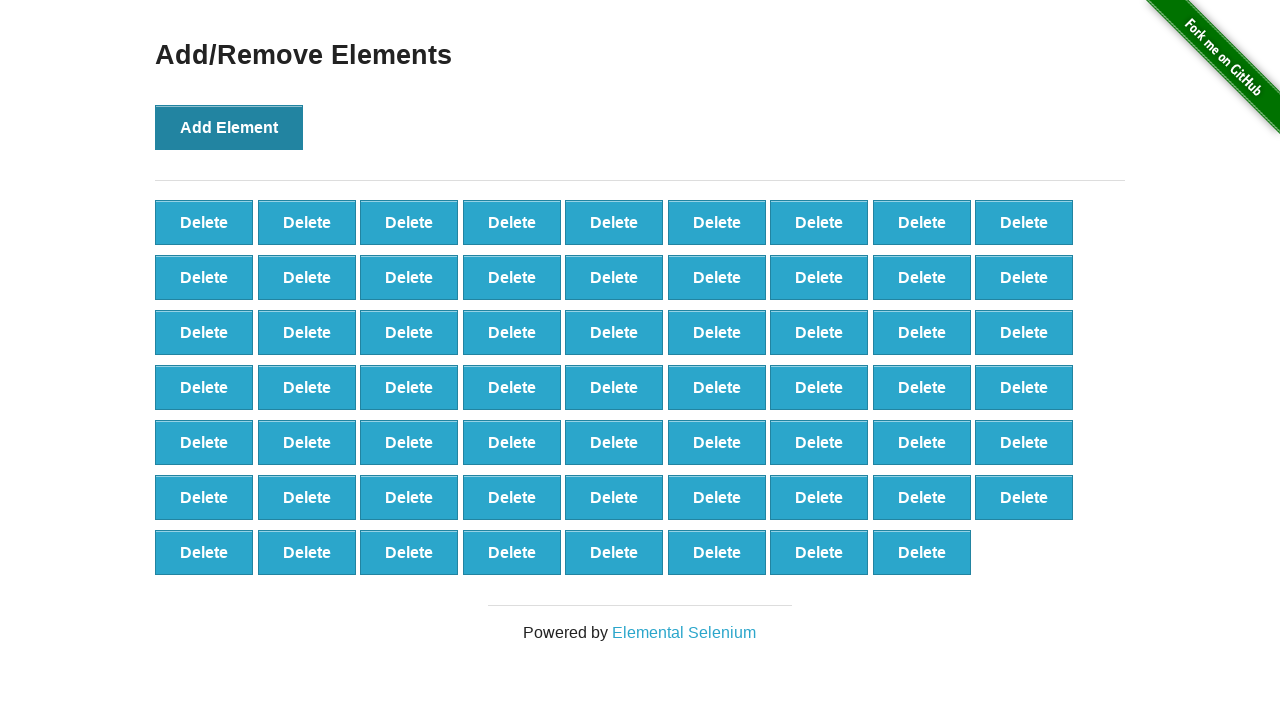

Clicked 'Add Element' button (iteration 63/100) at (229, 127) on button:has-text('Add Element')
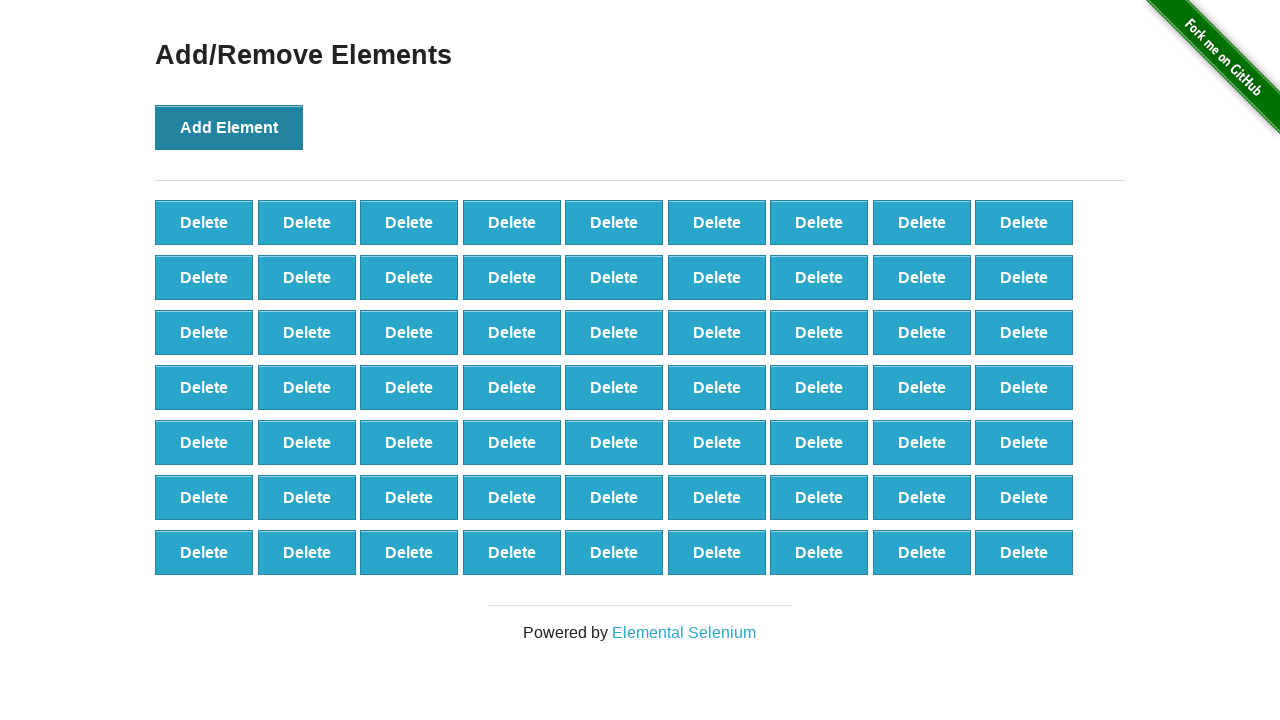

Clicked 'Add Element' button (iteration 64/100) at (229, 127) on button:has-text('Add Element')
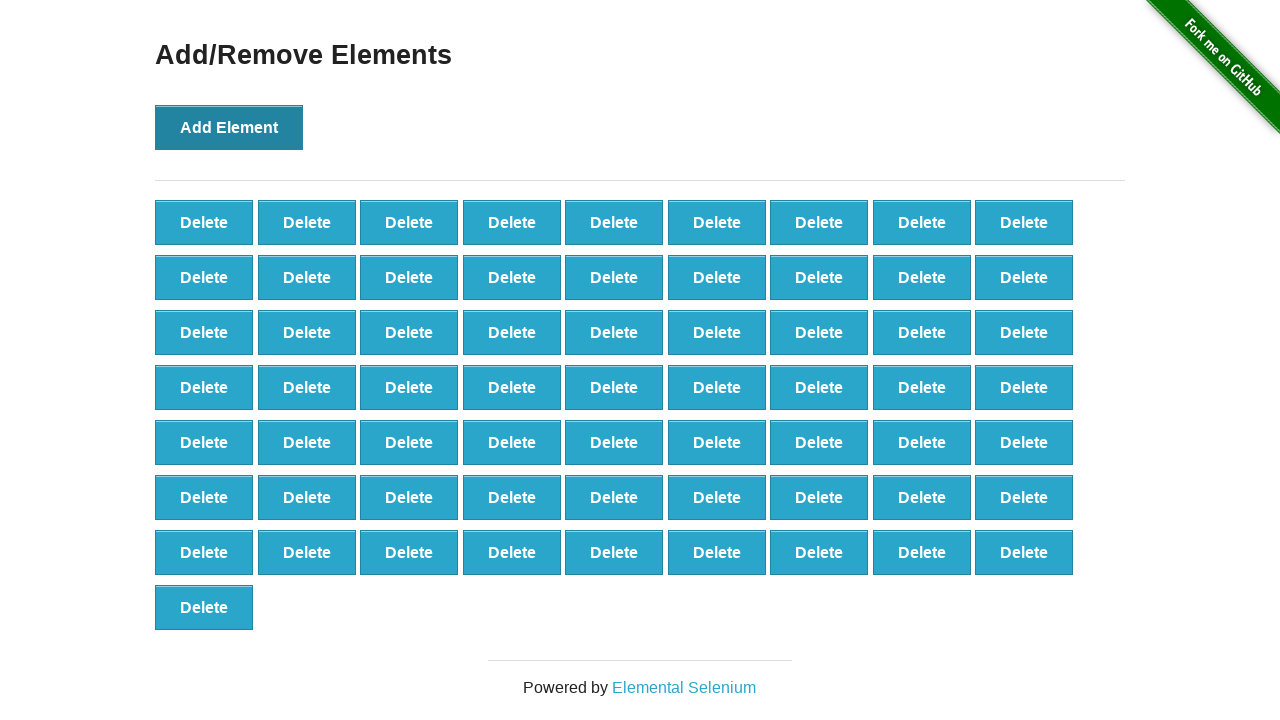

Clicked 'Add Element' button (iteration 65/100) at (229, 127) on button:has-text('Add Element')
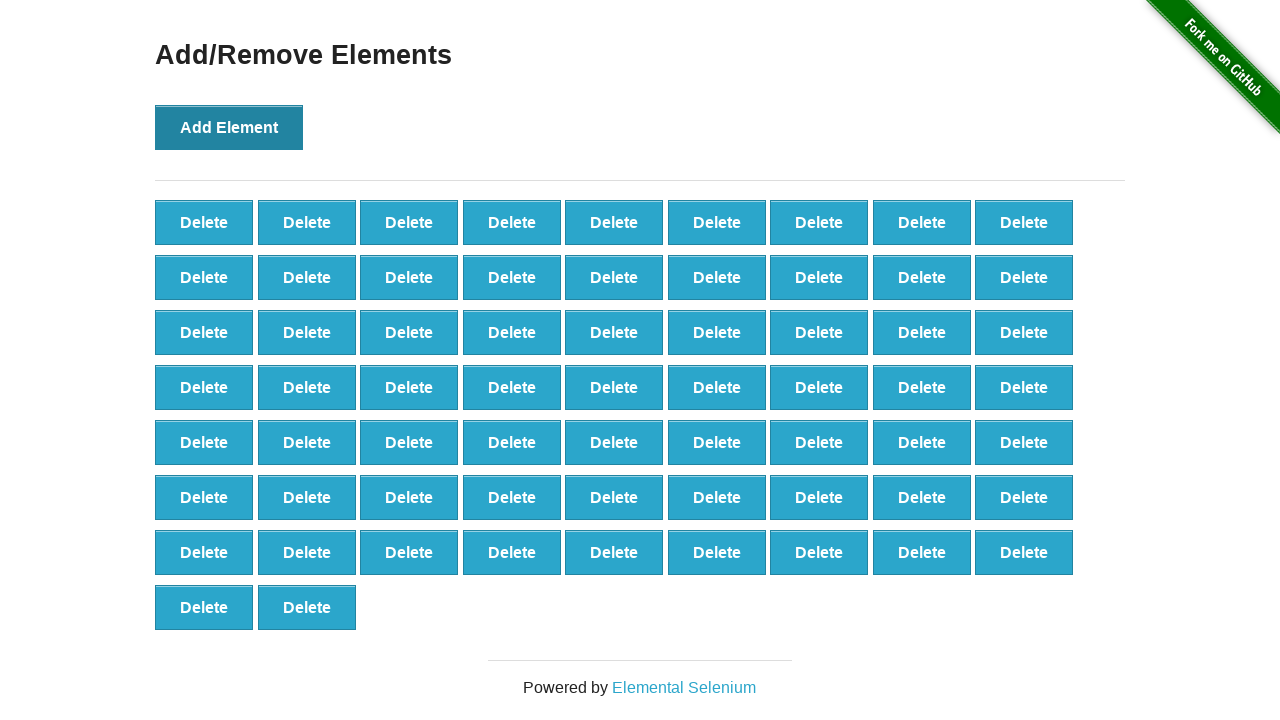

Clicked 'Add Element' button (iteration 66/100) at (229, 127) on button:has-text('Add Element')
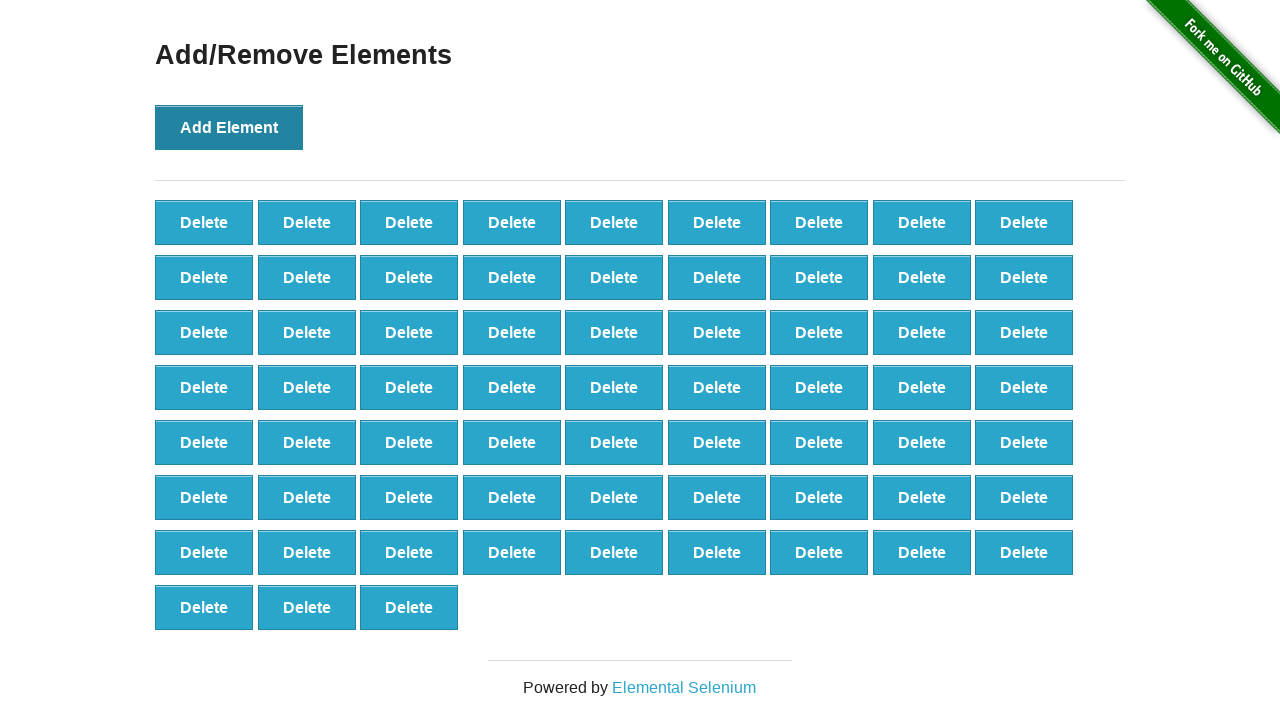

Clicked 'Add Element' button (iteration 67/100) at (229, 127) on button:has-text('Add Element')
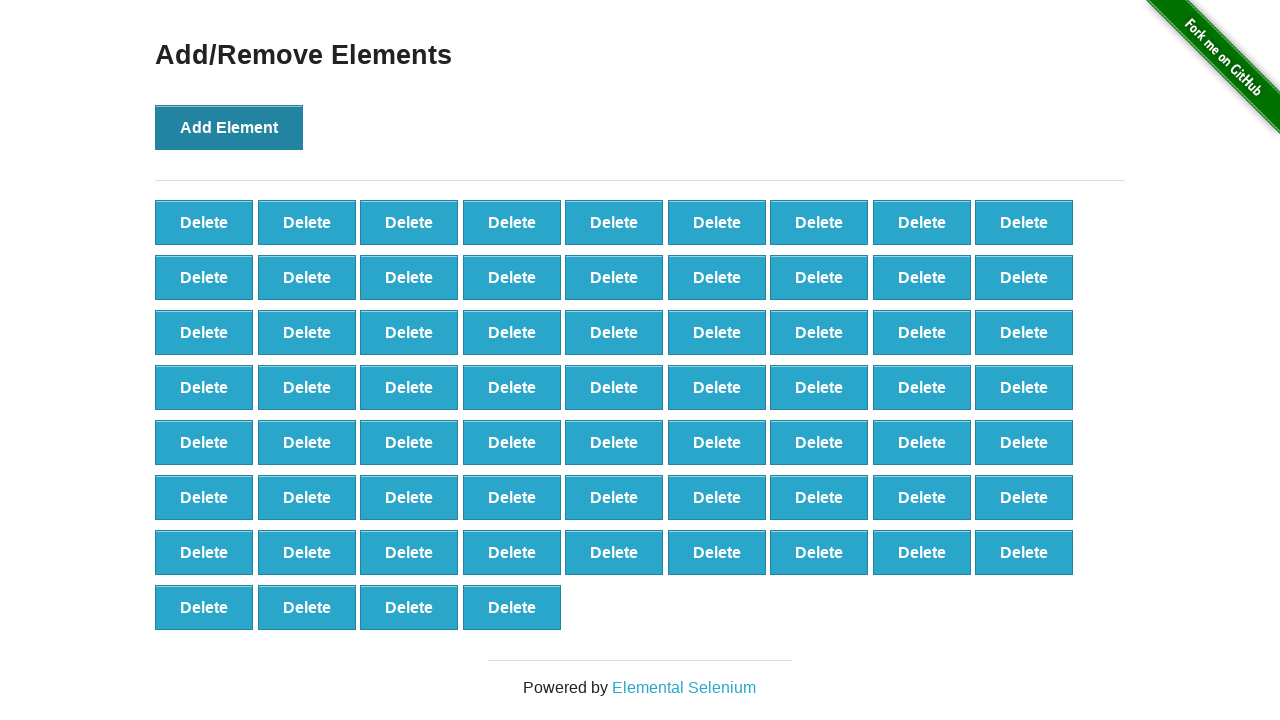

Clicked 'Add Element' button (iteration 68/100) at (229, 127) on button:has-text('Add Element')
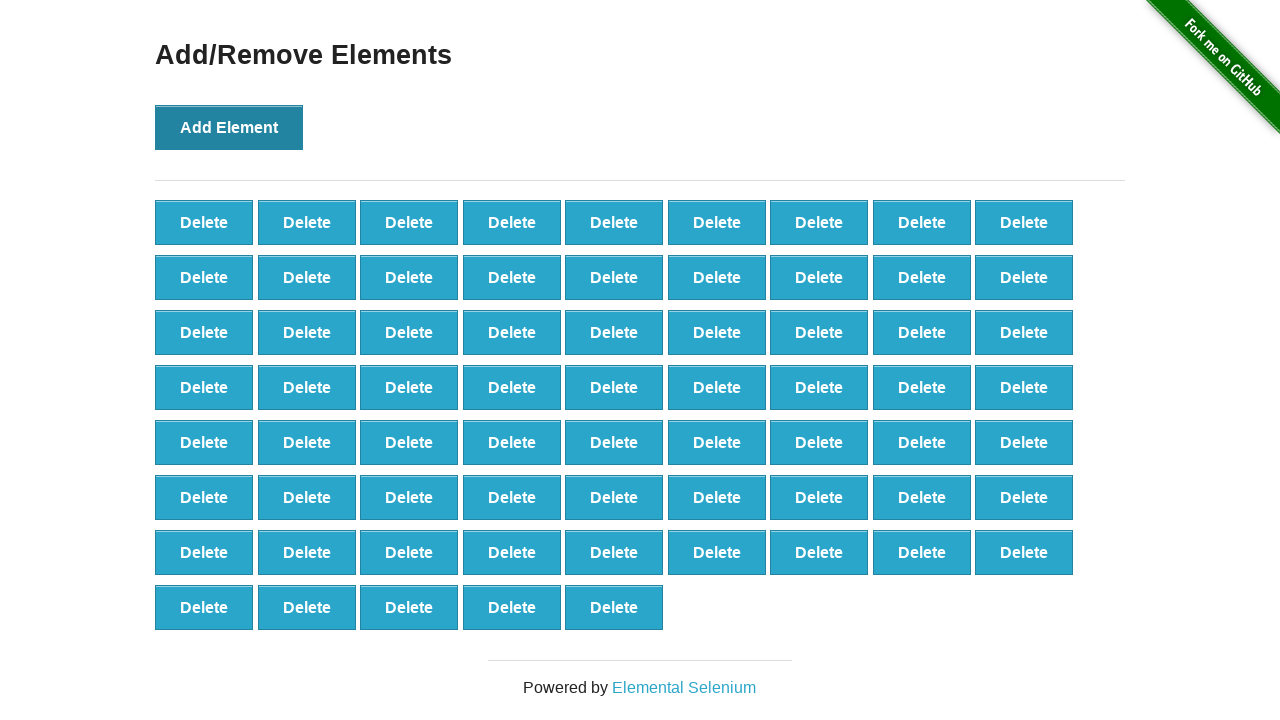

Clicked 'Add Element' button (iteration 69/100) at (229, 127) on button:has-text('Add Element')
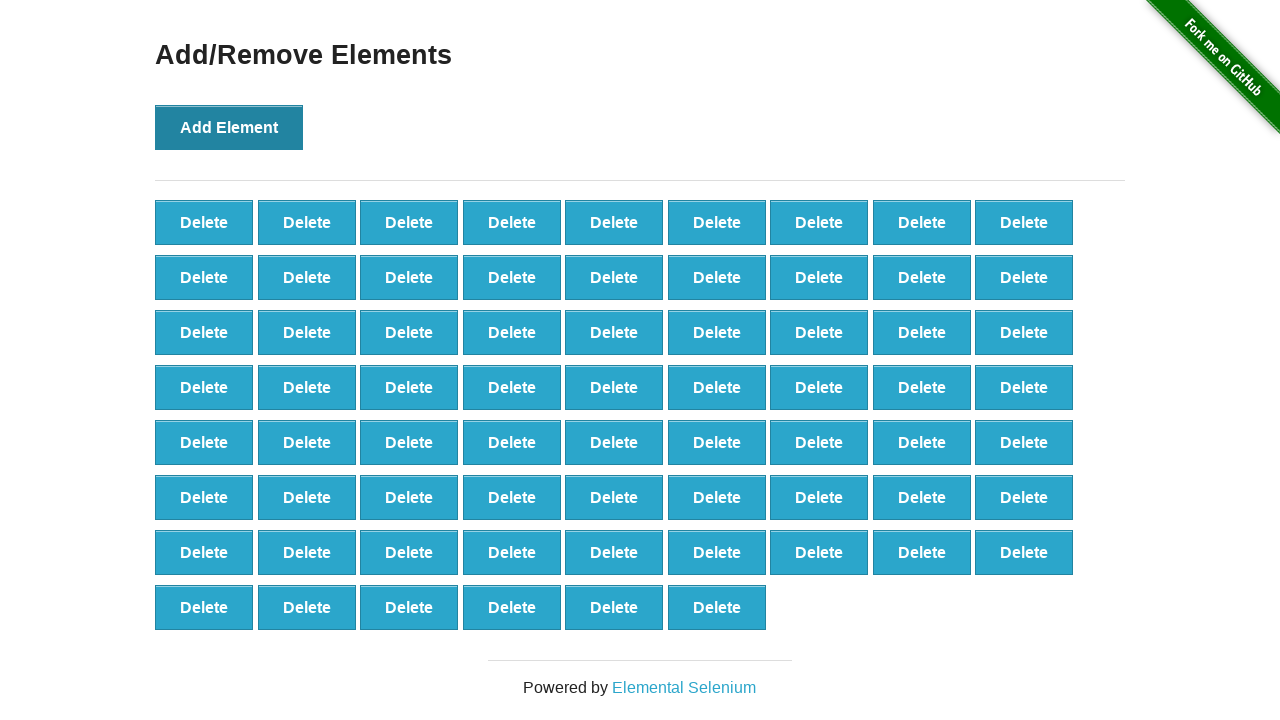

Clicked 'Add Element' button (iteration 70/100) at (229, 127) on button:has-text('Add Element')
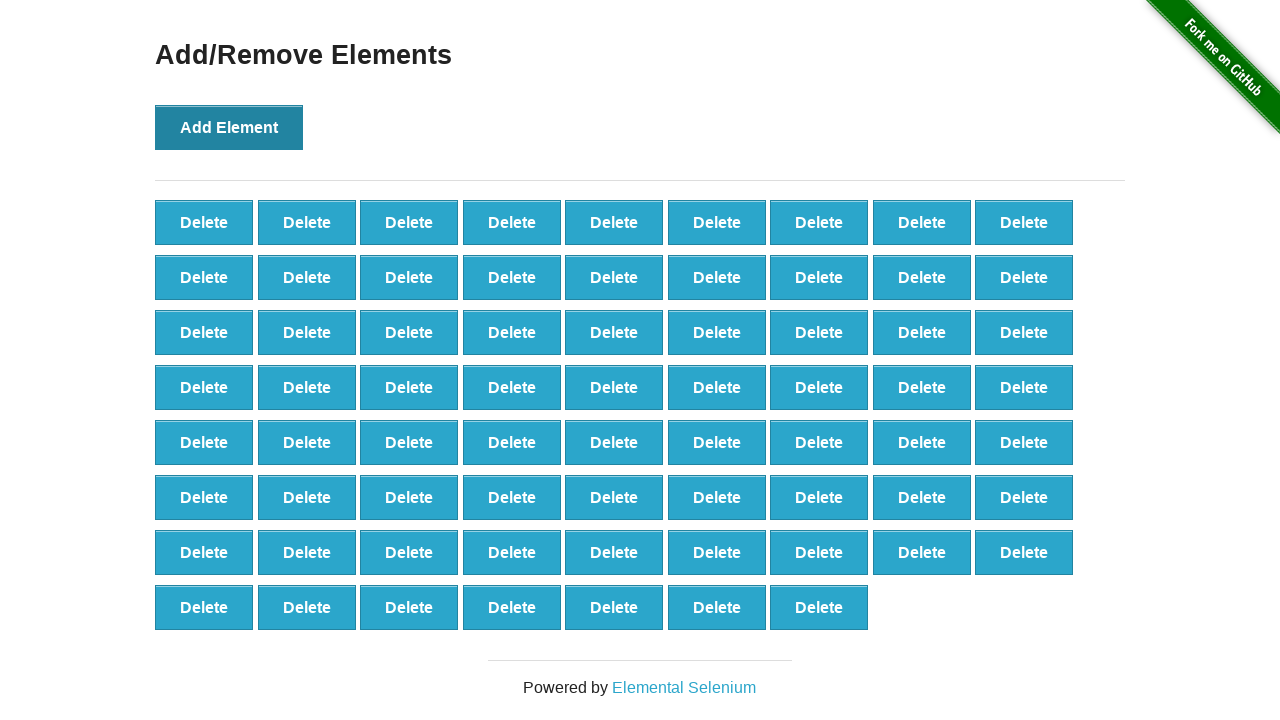

Clicked 'Add Element' button (iteration 71/100) at (229, 127) on button:has-text('Add Element')
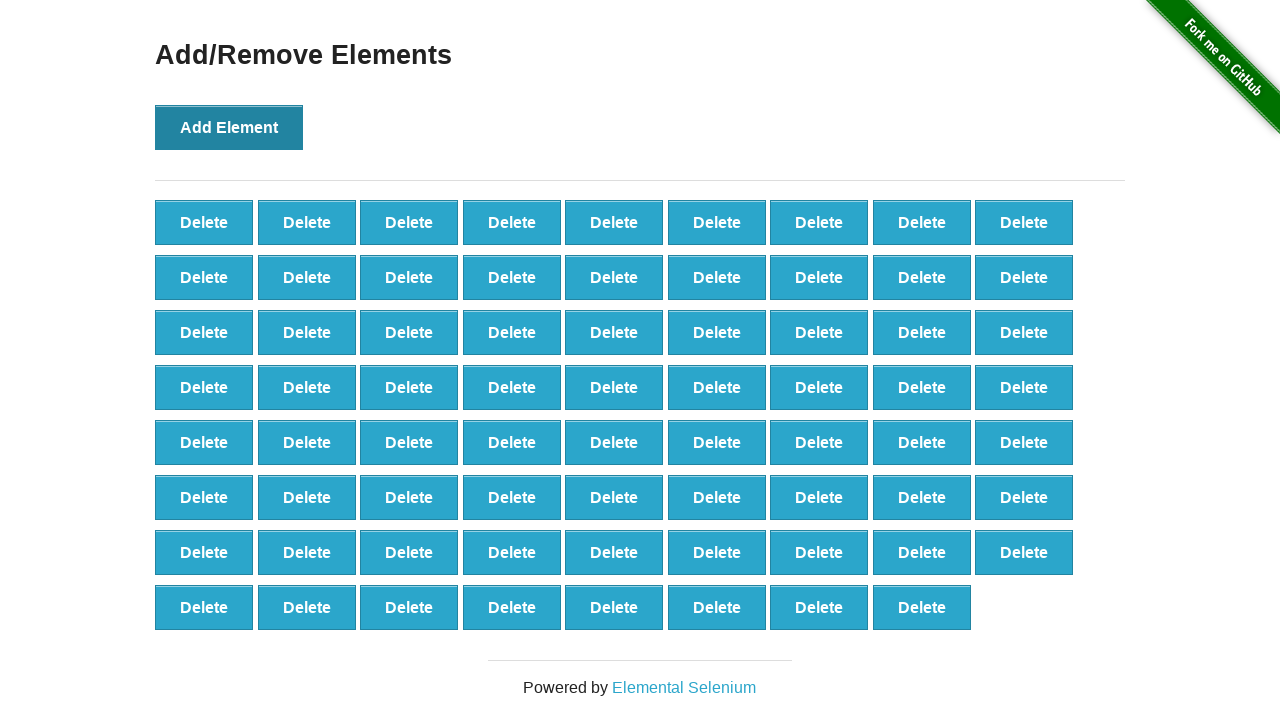

Clicked 'Add Element' button (iteration 72/100) at (229, 127) on button:has-text('Add Element')
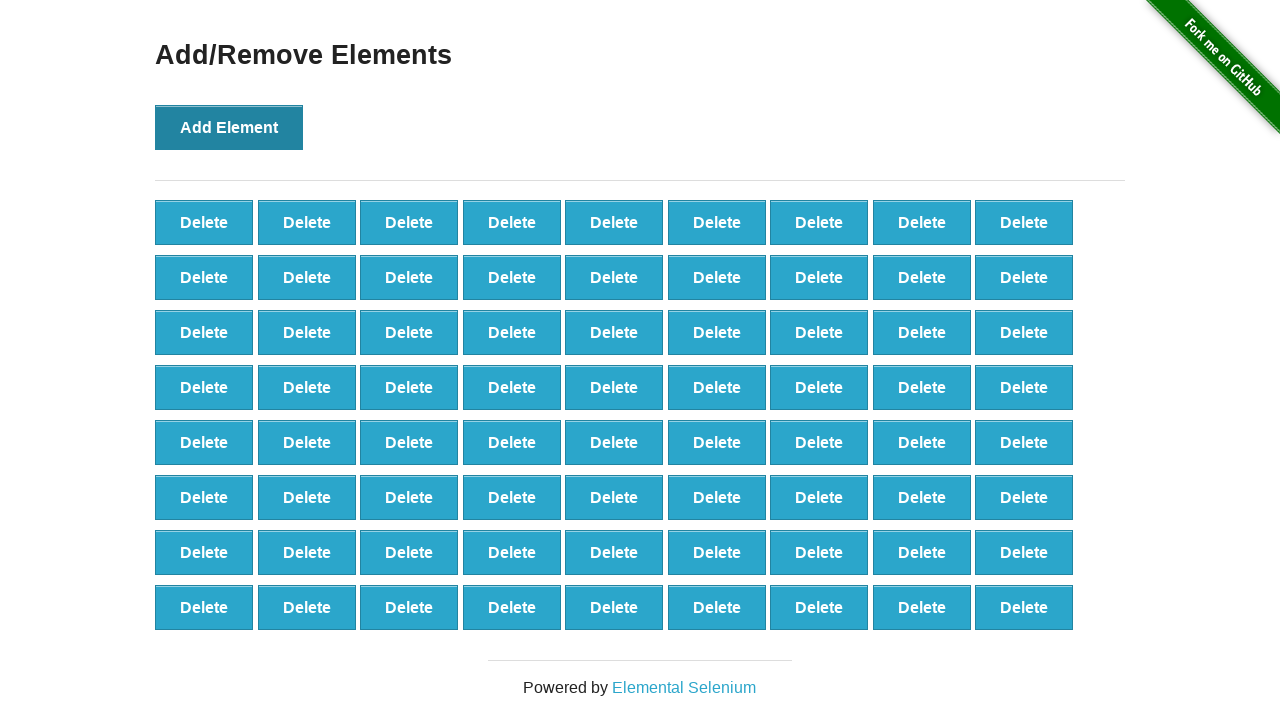

Clicked 'Add Element' button (iteration 73/100) at (229, 127) on button:has-text('Add Element')
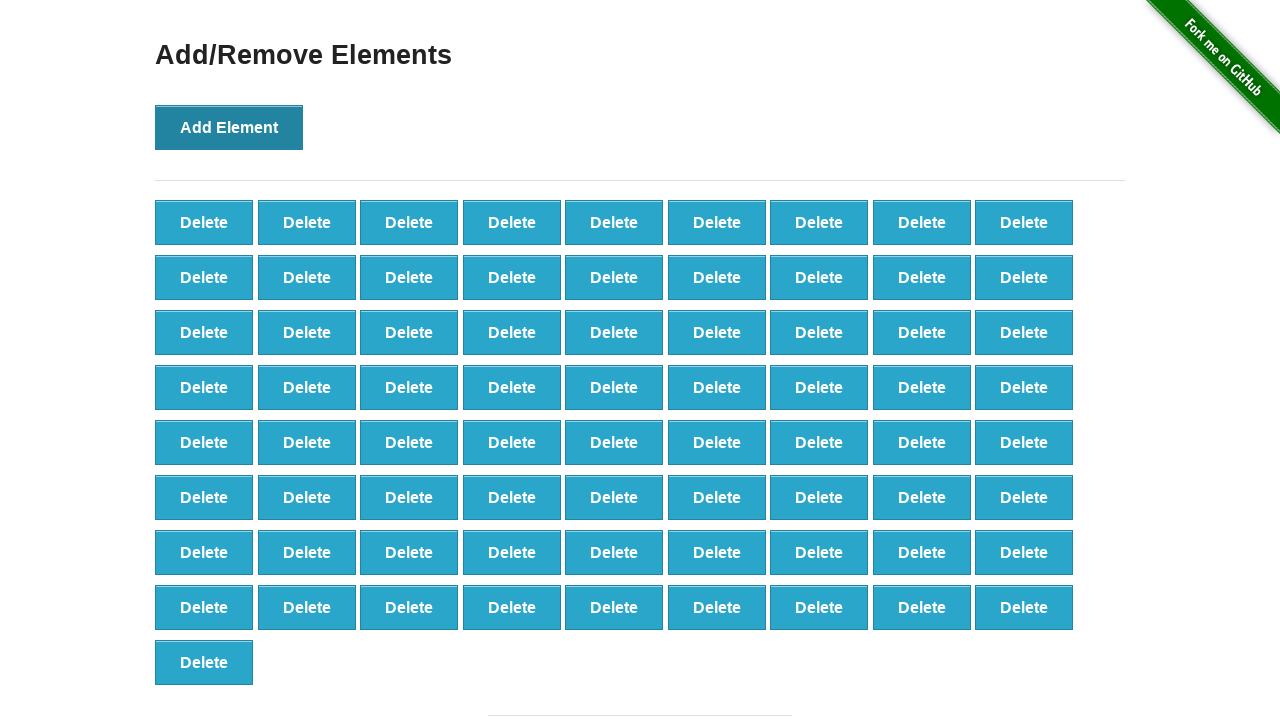

Clicked 'Add Element' button (iteration 74/100) at (229, 127) on button:has-text('Add Element')
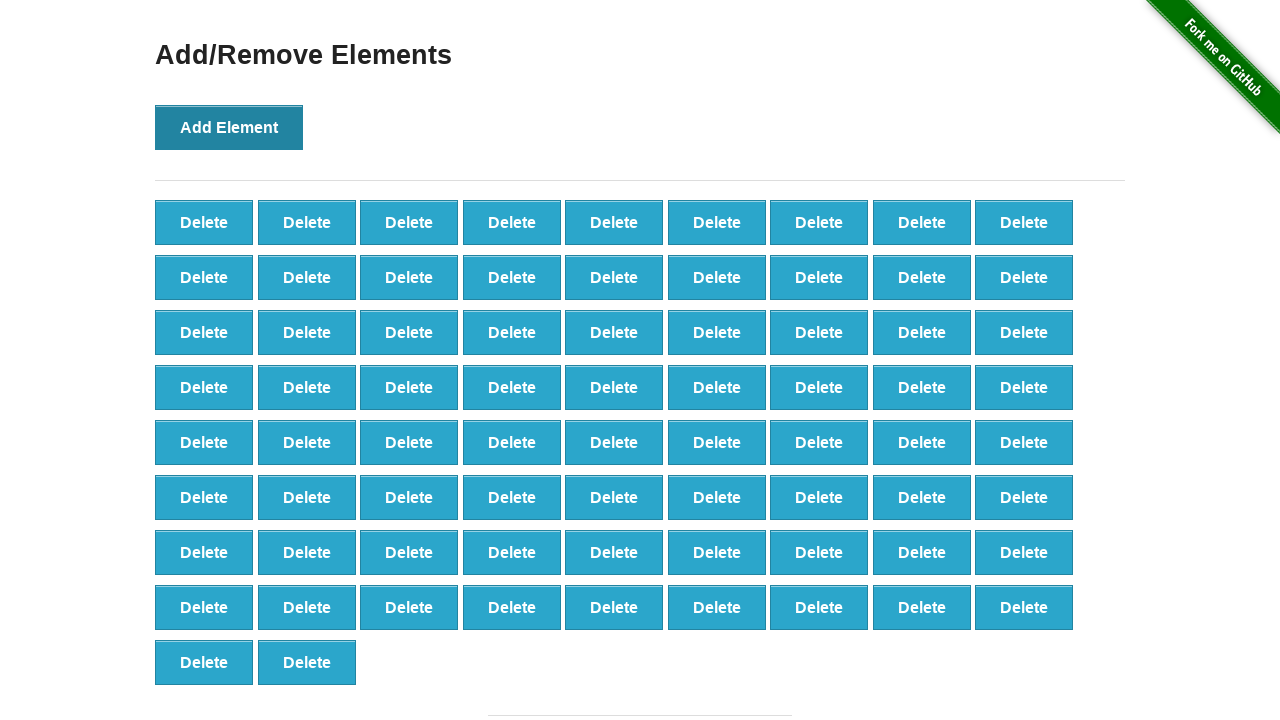

Clicked 'Add Element' button (iteration 75/100) at (229, 127) on button:has-text('Add Element')
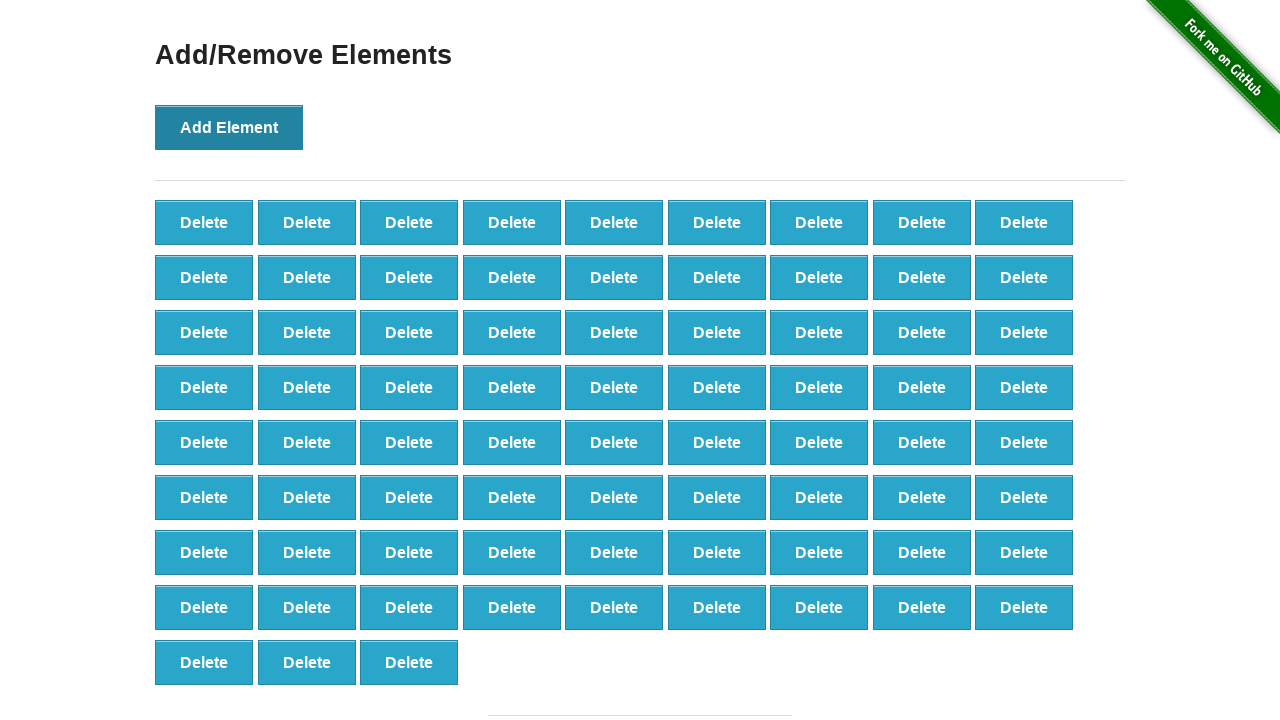

Clicked 'Add Element' button (iteration 76/100) at (229, 127) on button:has-text('Add Element')
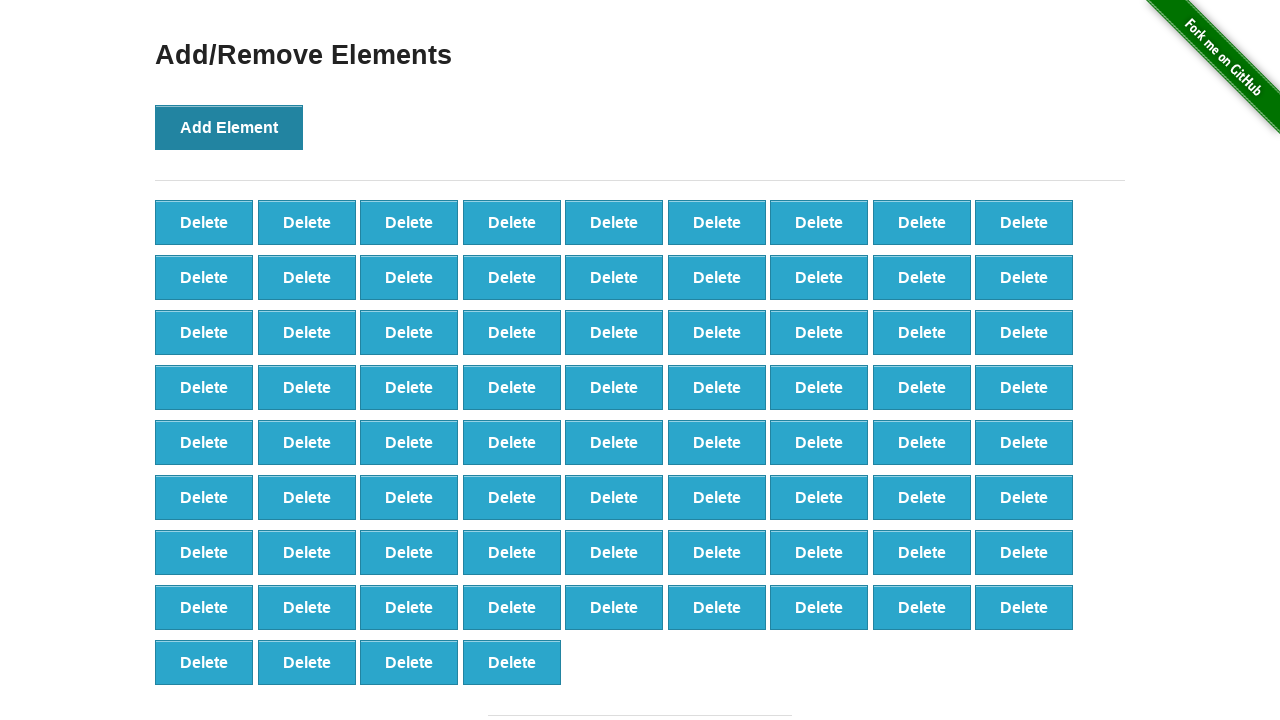

Clicked 'Add Element' button (iteration 77/100) at (229, 127) on button:has-text('Add Element')
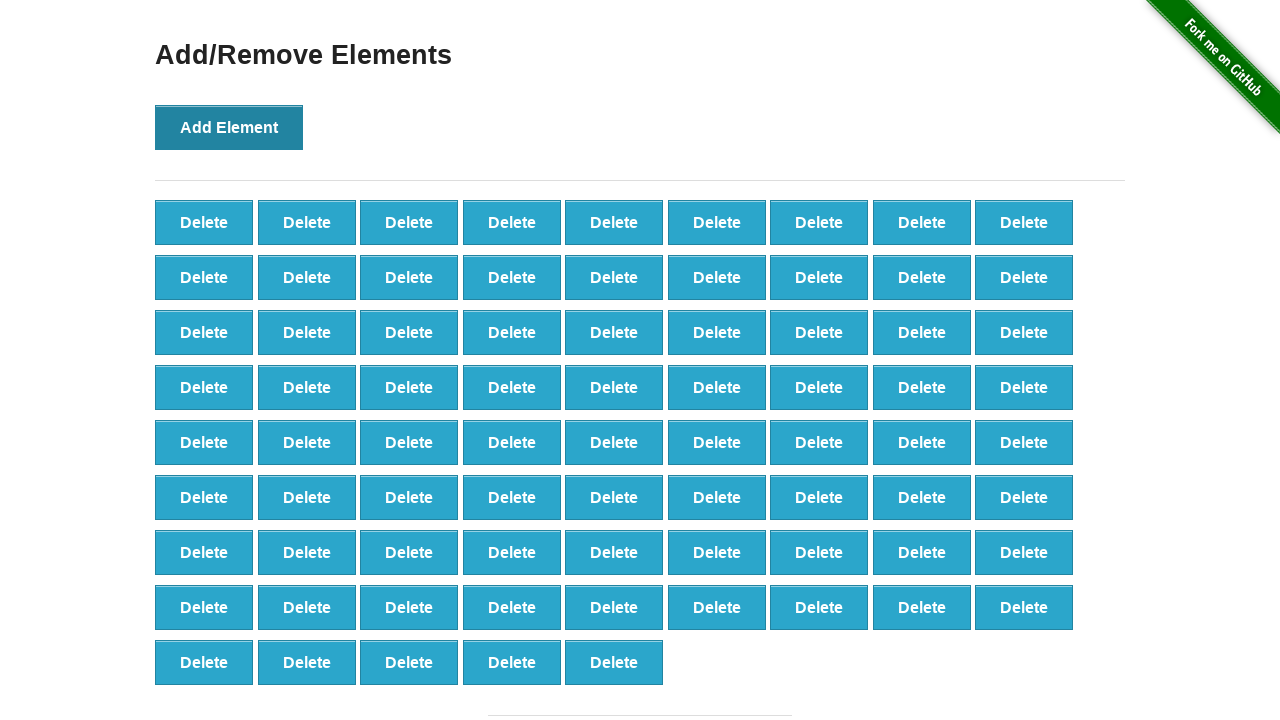

Clicked 'Add Element' button (iteration 78/100) at (229, 127) on button:has-text('Add Element')
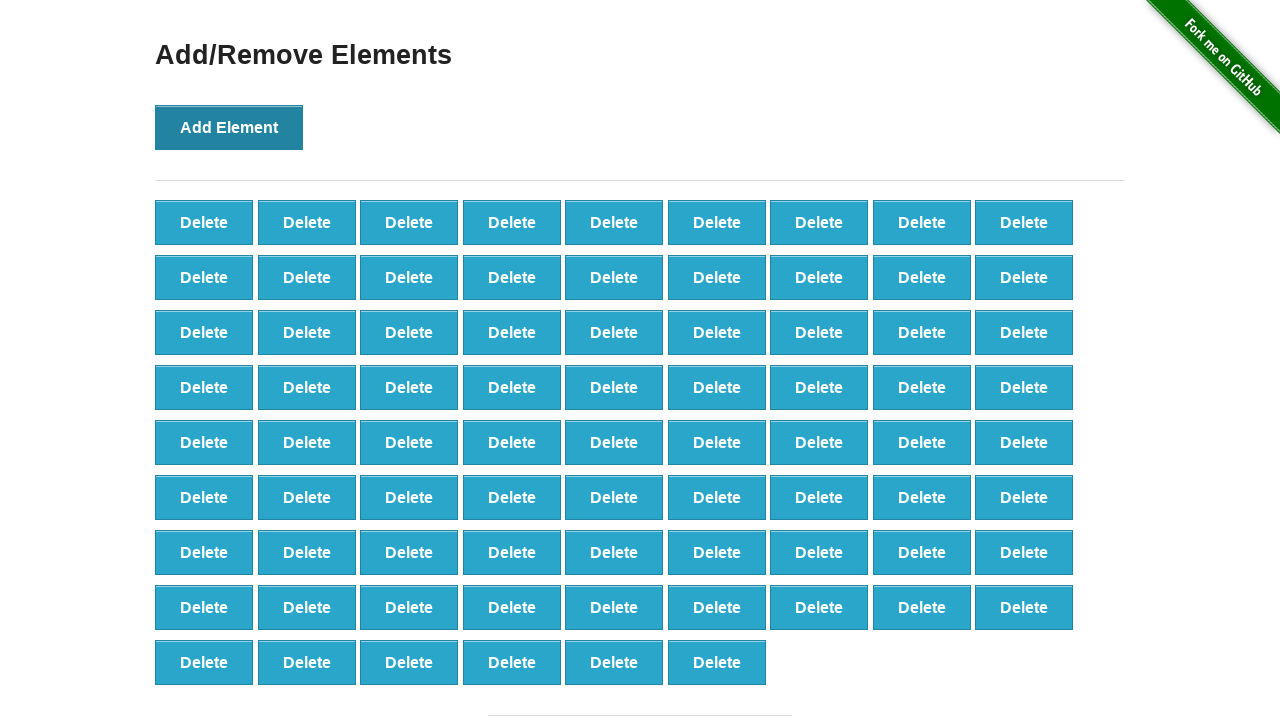

Clicked 'Add Element' button (iteration 79/100) at (229, 127) on button:has-text('Add Element')
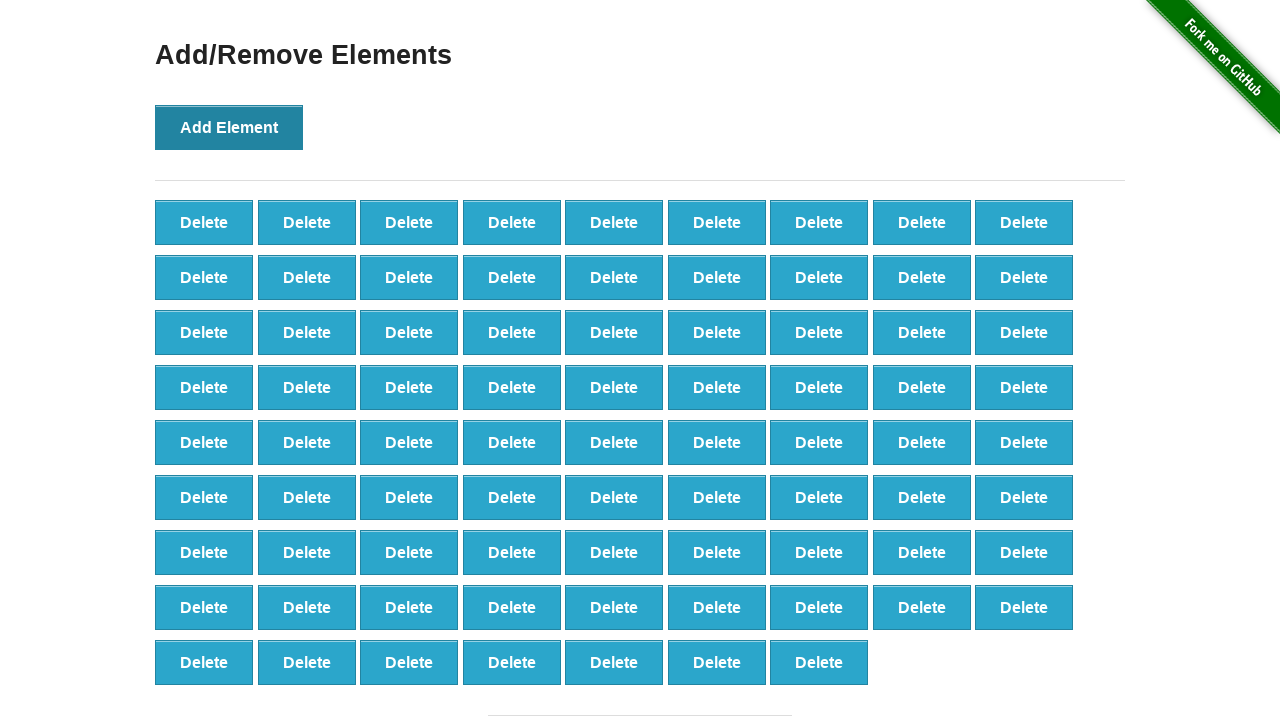

Clicked 'Add Element' button (iteration 80/100) at (229, 127) on button:has-text('Add Element')
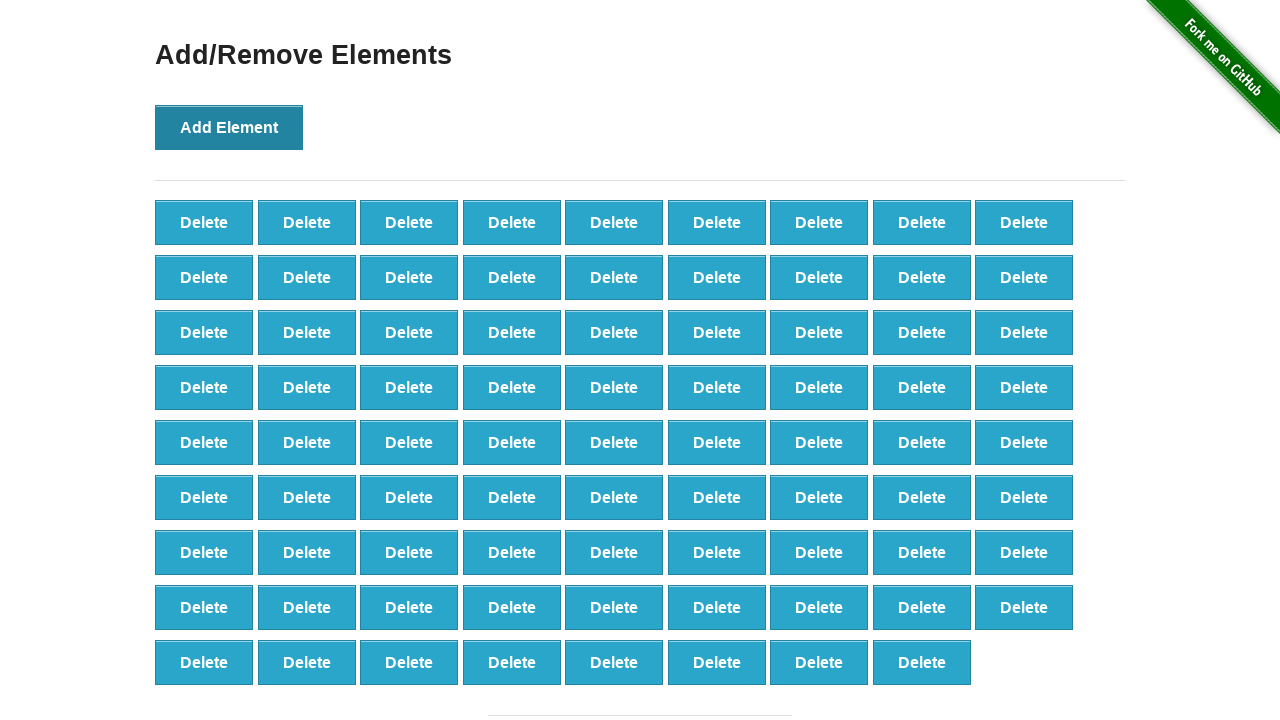

Clicked 'Add Element' button (iteration 81/100) at (229, 127) on button:has-text('Add Element')
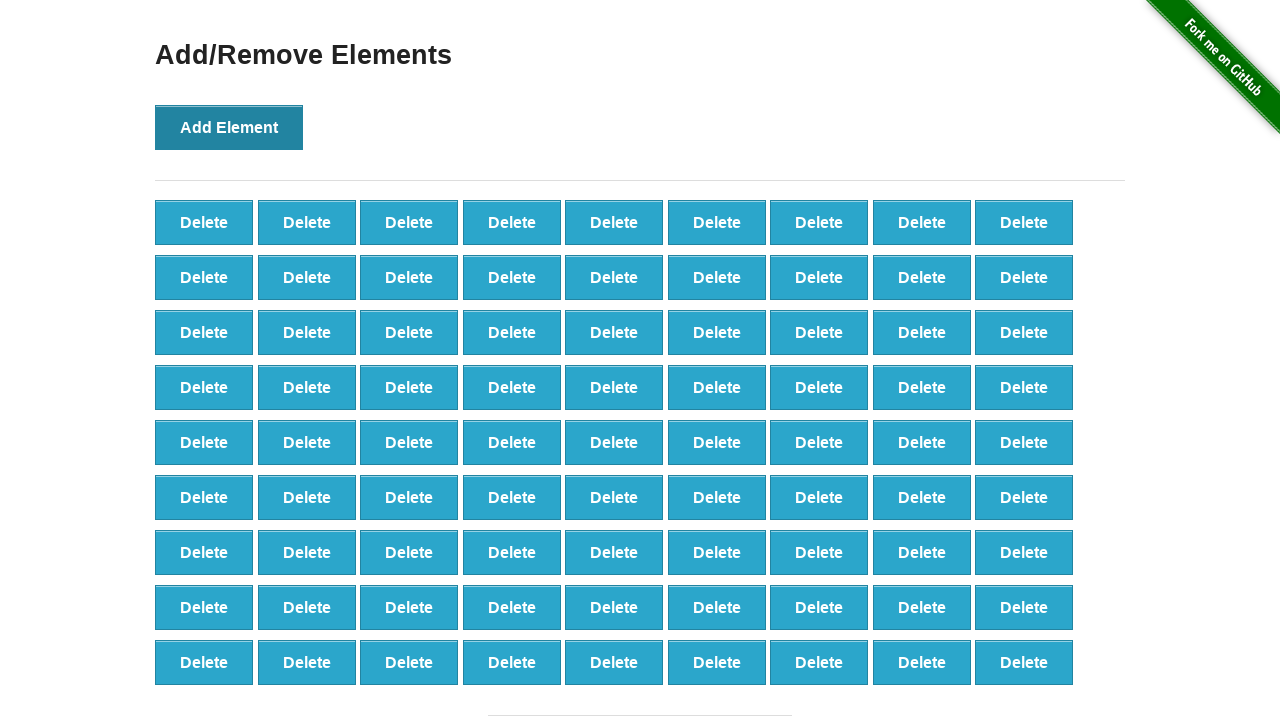

Clicked 'Add Element' button (iteration 82/100) at (229, 127) on button:has-text('Add Element')
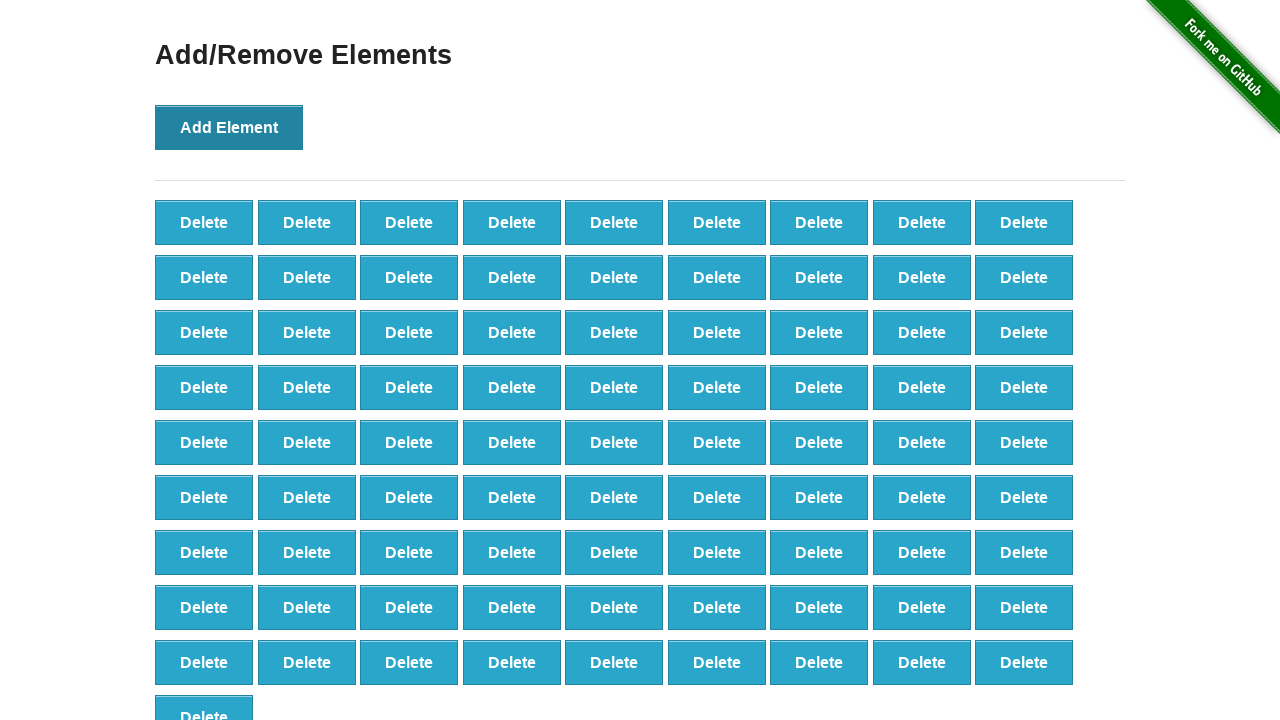

Clicked 'Add Element' button (iteration 83/100) at (229, 127) on button:has-text('Add Element')
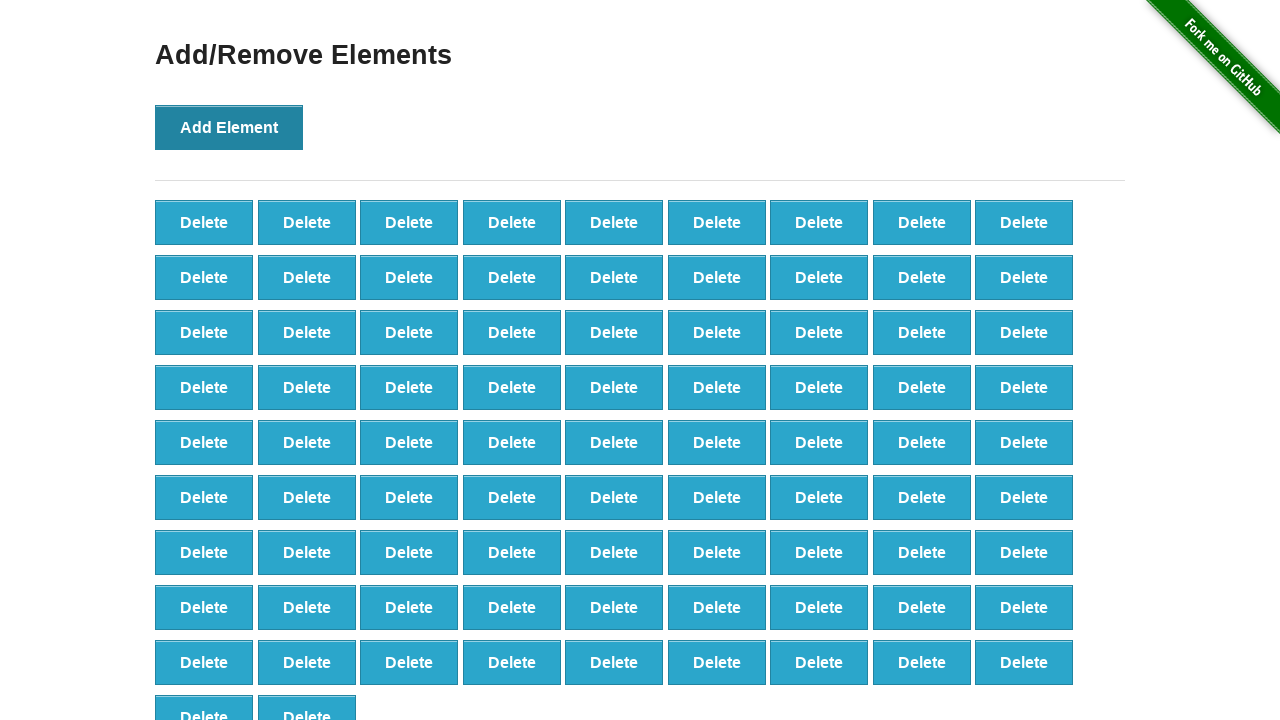

Clicked 'Add Element' button (iteration 84/100) at (229, 127) on button:has-text('Add Element')
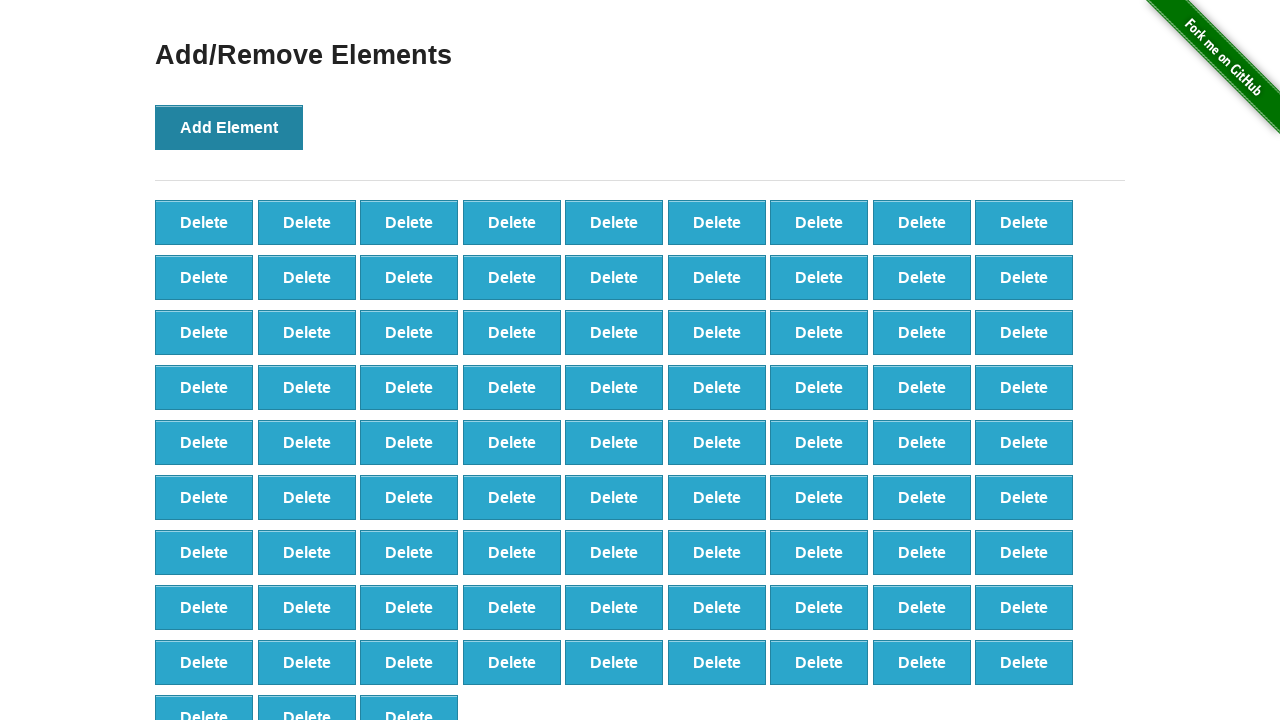

Clicked 'Add Element' button (iteration 85/100) at (229, 127) on button:has-text('Add Element')
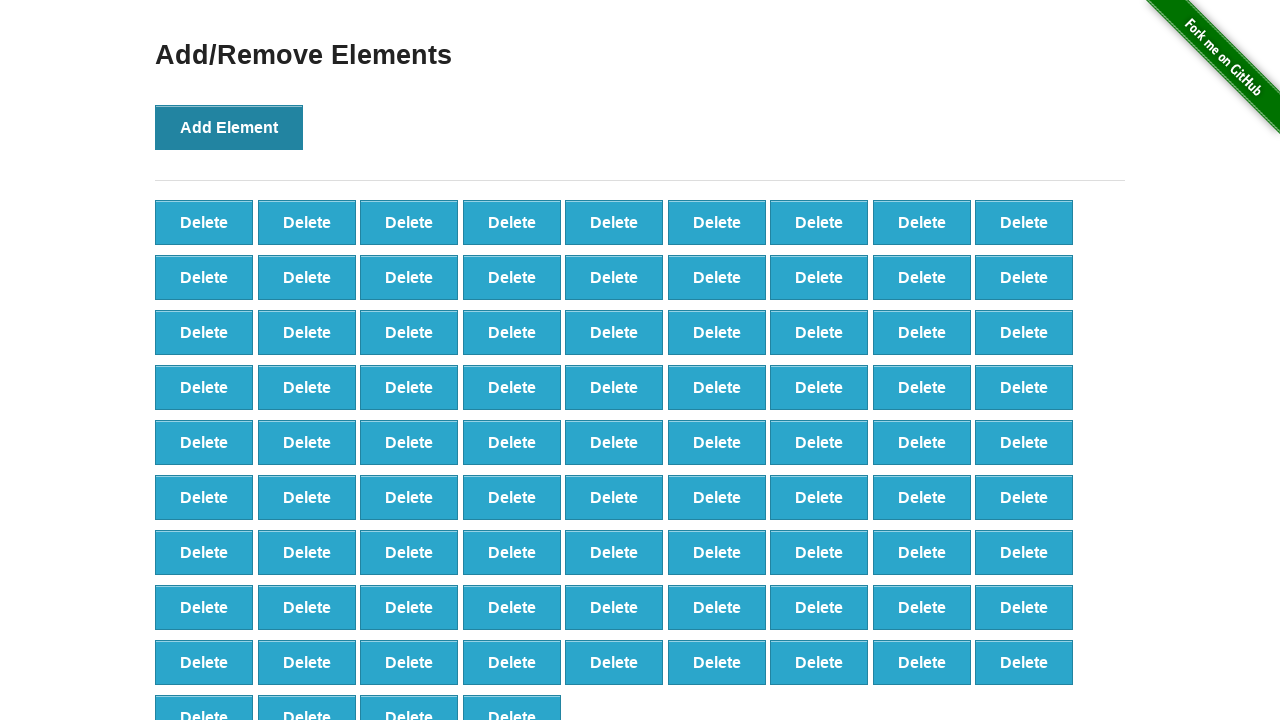

Clicked 'Add Element' button (iteration 86/100) at (229, 127) on button:has-text('Add Element')
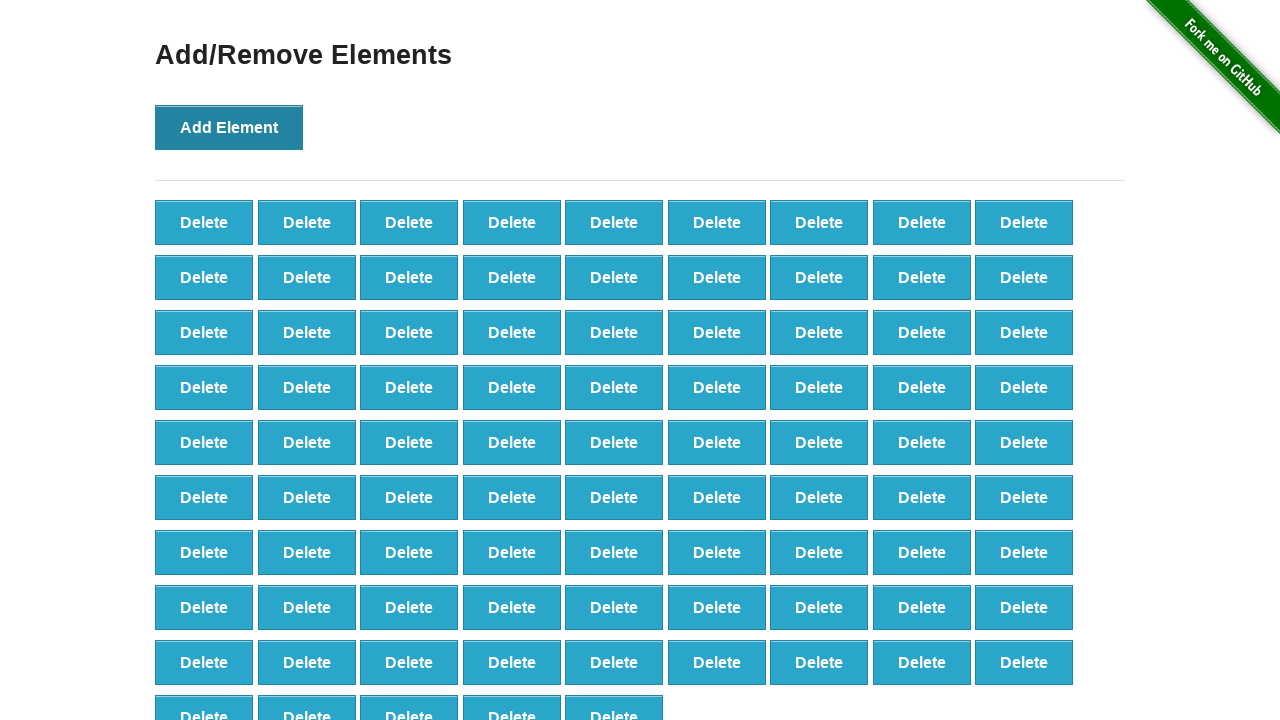

Clicked 'Add Element' button (iteration 87/100) at (229, 127) on button:has-text('Add Element')
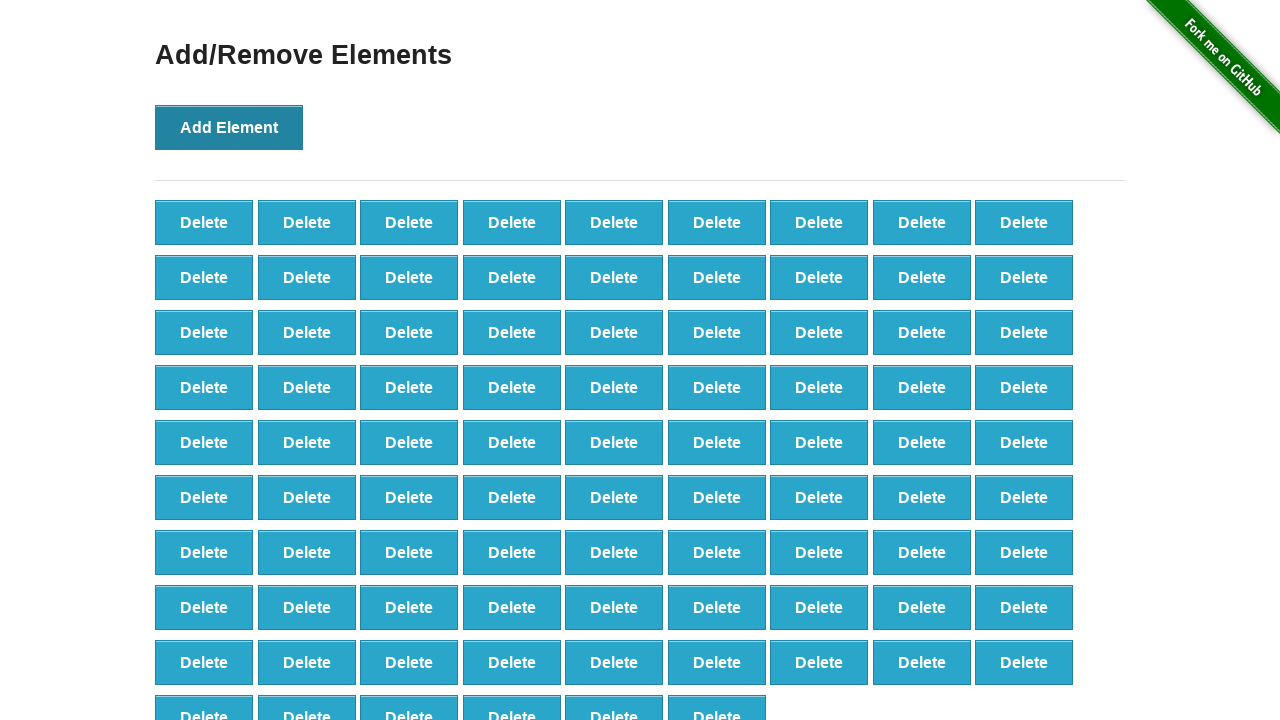

Clicked 'Add Element' button (iteration 88/100) at (229, 127) on button:has-text('Add Element')
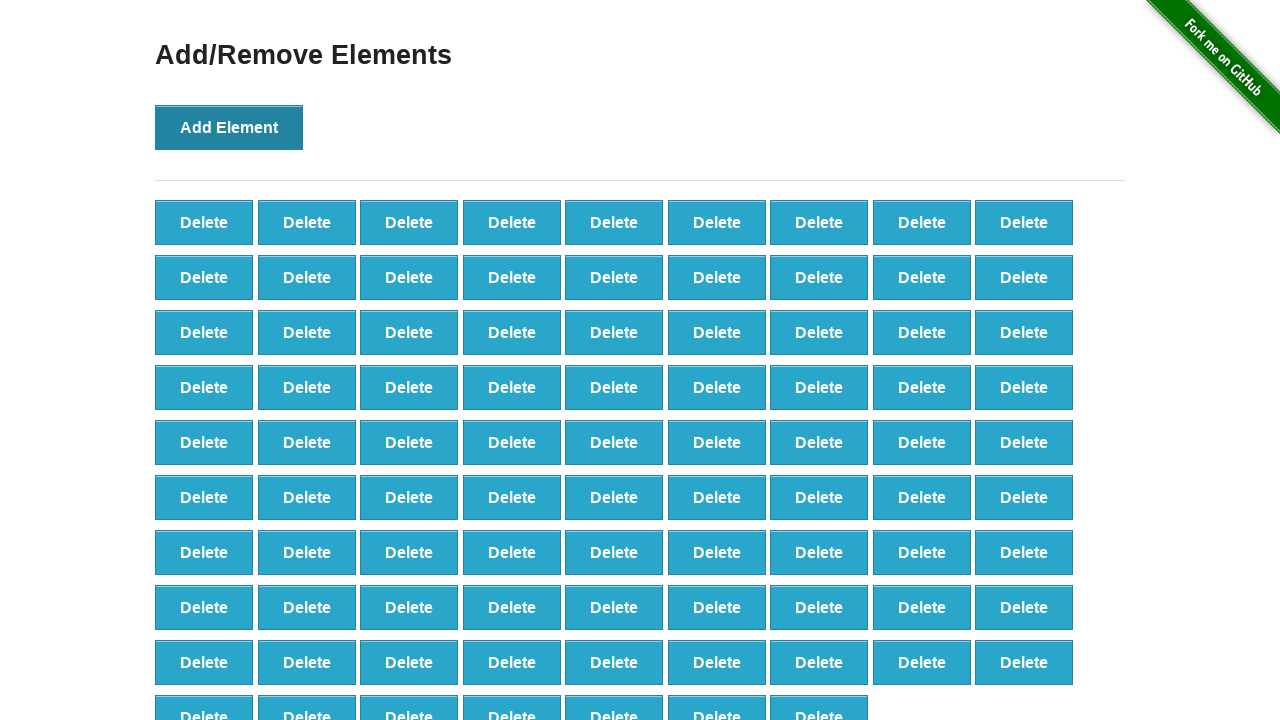

Clicked 'Add Element' button (iteration 89/100) at (229, 127) on button:has-text('Add Element')
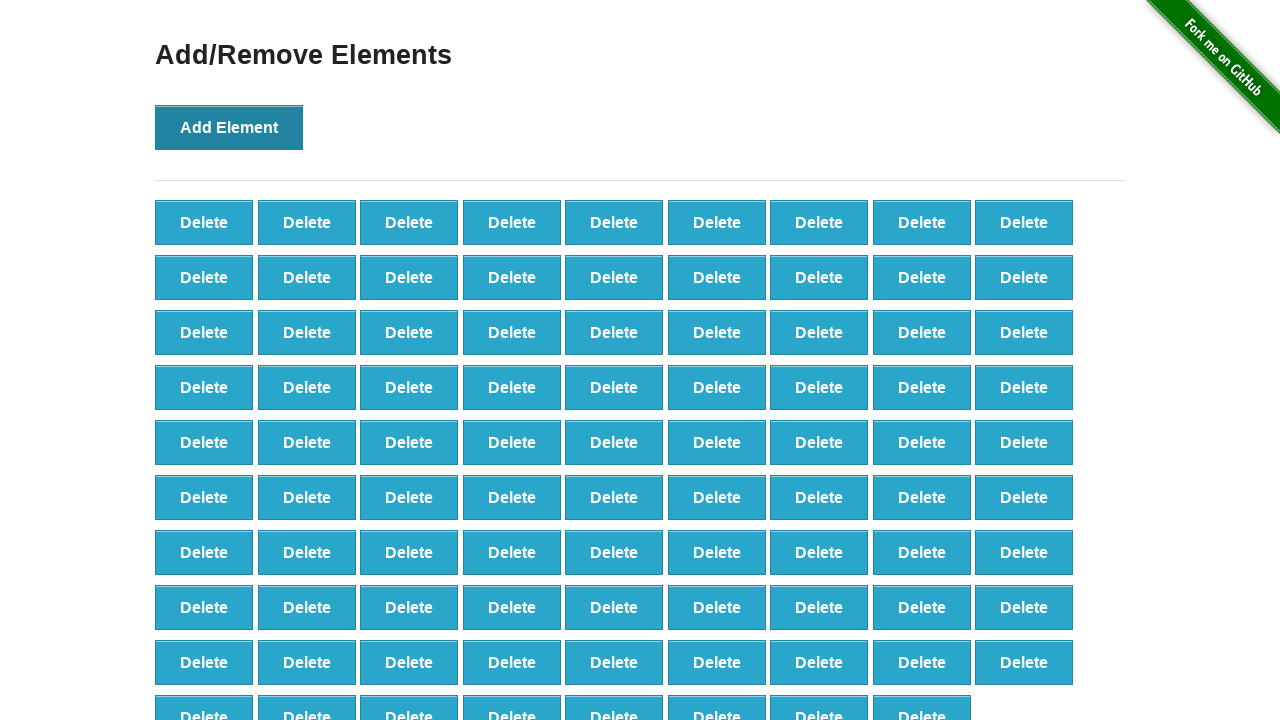

Clicked 'Add Element' button (iteration 90/100) at (229, 127) on button:has-text('Add Element')
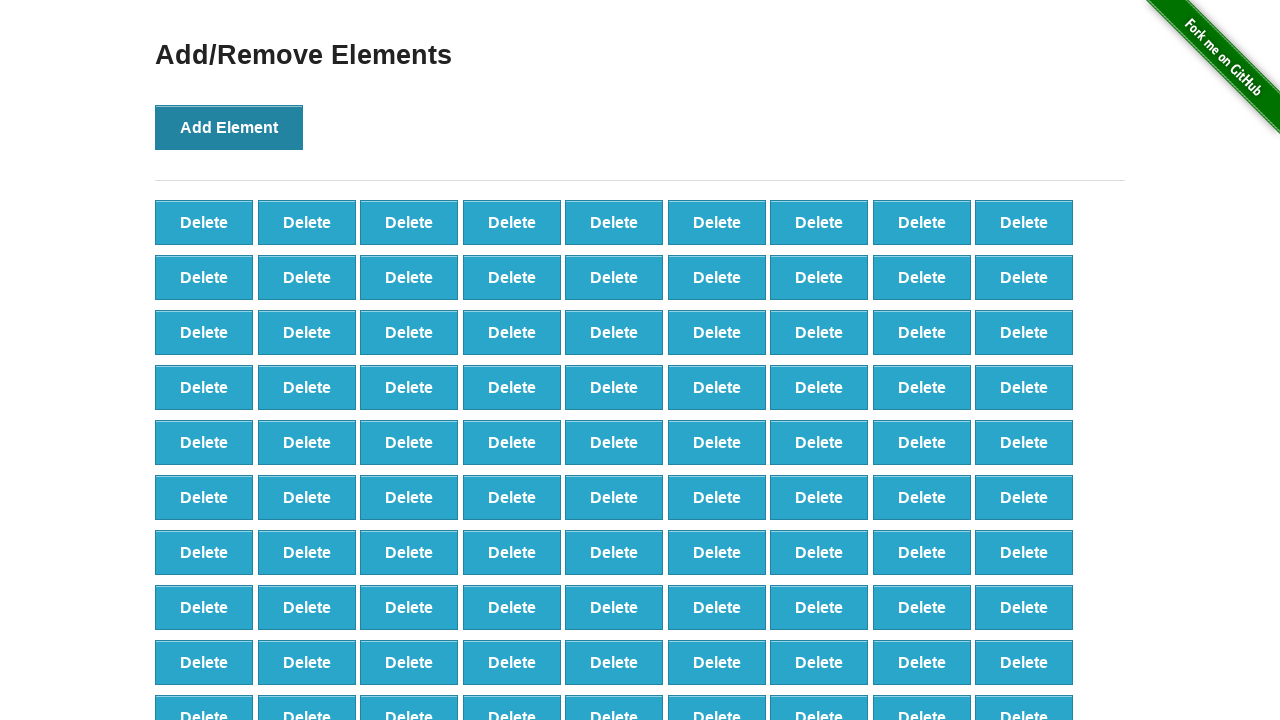

Clicked 'Add Element' button (iteration 91/100) at (229, 127) on button:has-text('Add Element')
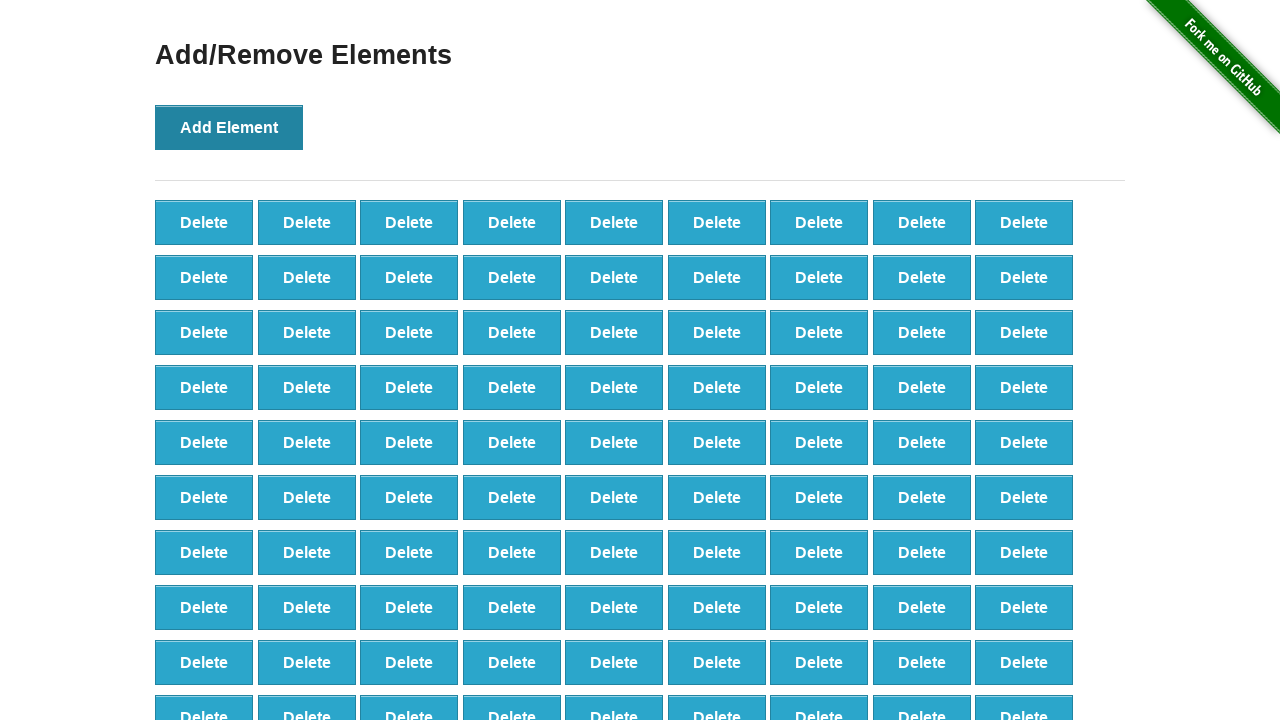

Clicked 'Add Element' button (iteration 92/100) at (229, 127) on button:has-text('Add Element')
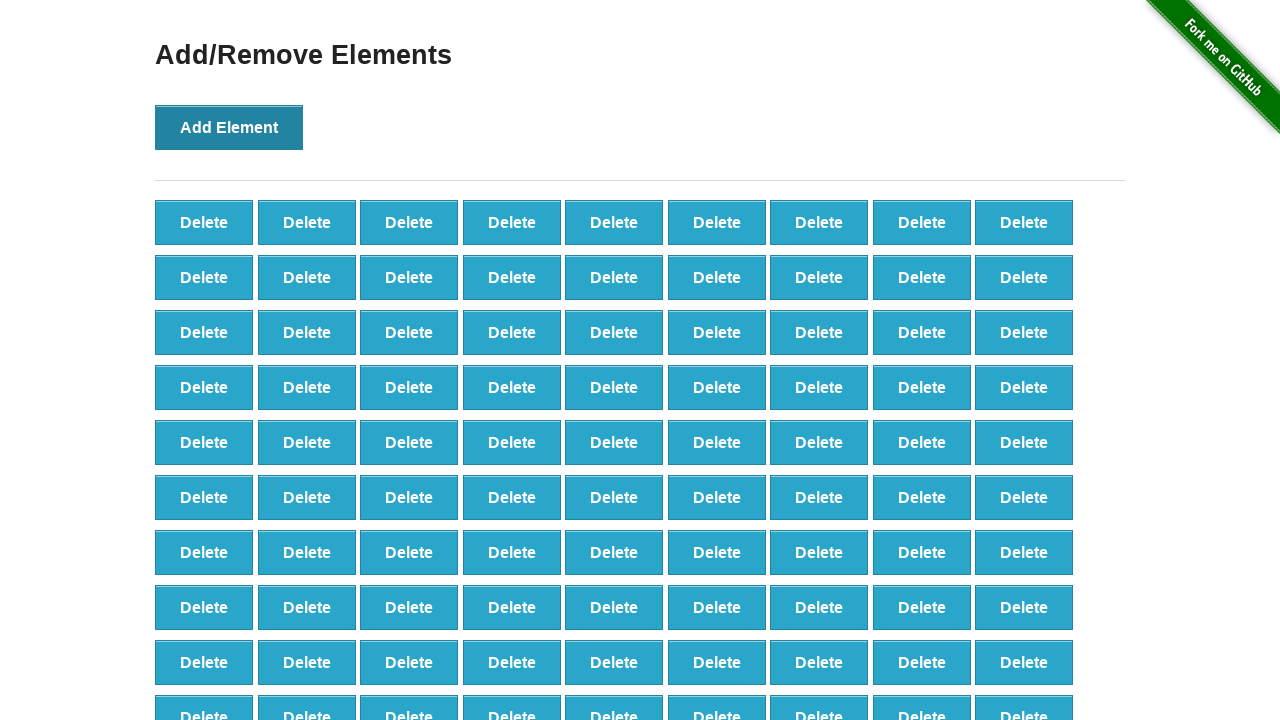

Clicked 'Add Element' button (iteration 93/100) at (229, 127) on button:has-text('Add Element')
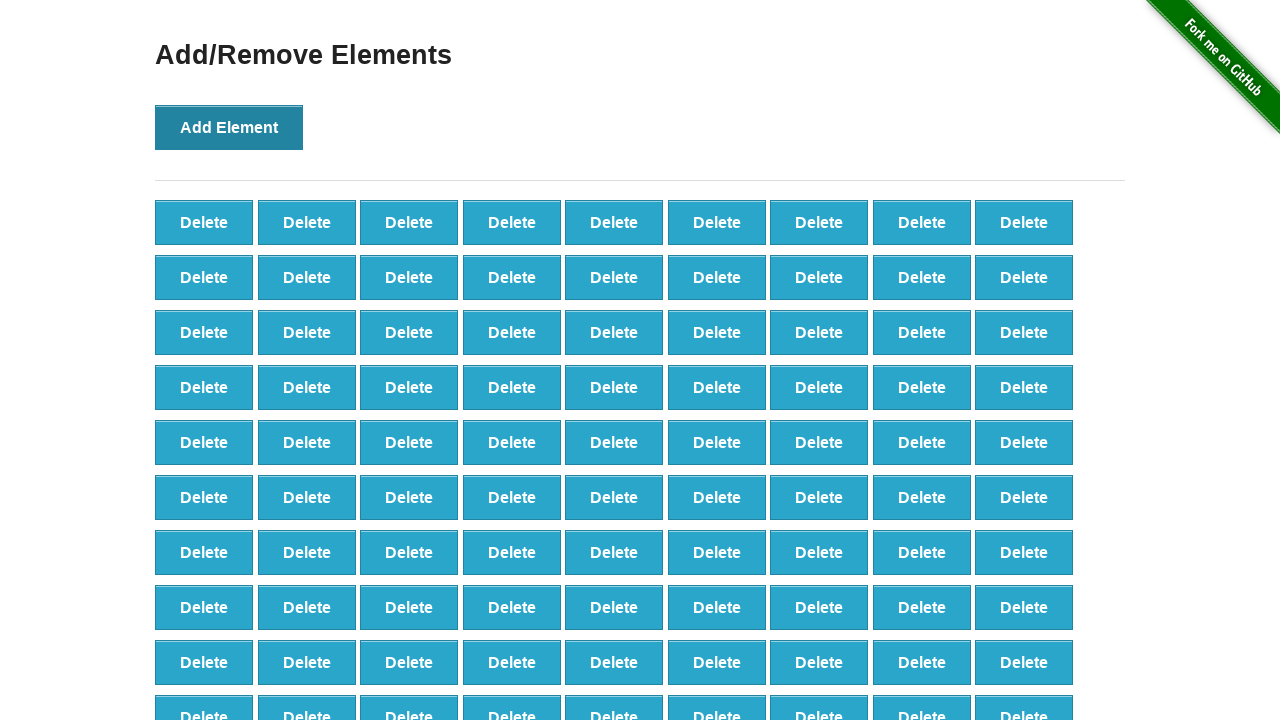

Clicked 'Add Element' button (iteration 94/100) at (229, 127) on button:has-text('Add Element')
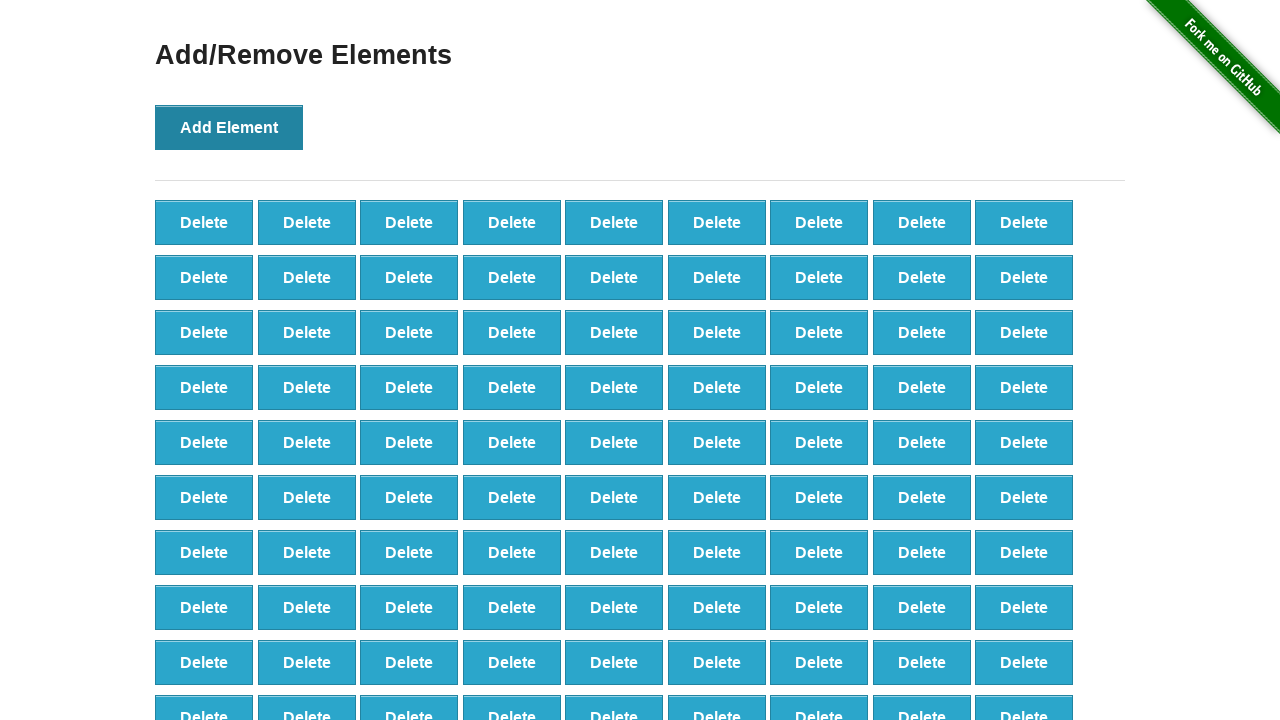

Clicked 'Add Element' button (iteration 95/100) at (229, 127) on button:has-text('Add Element')
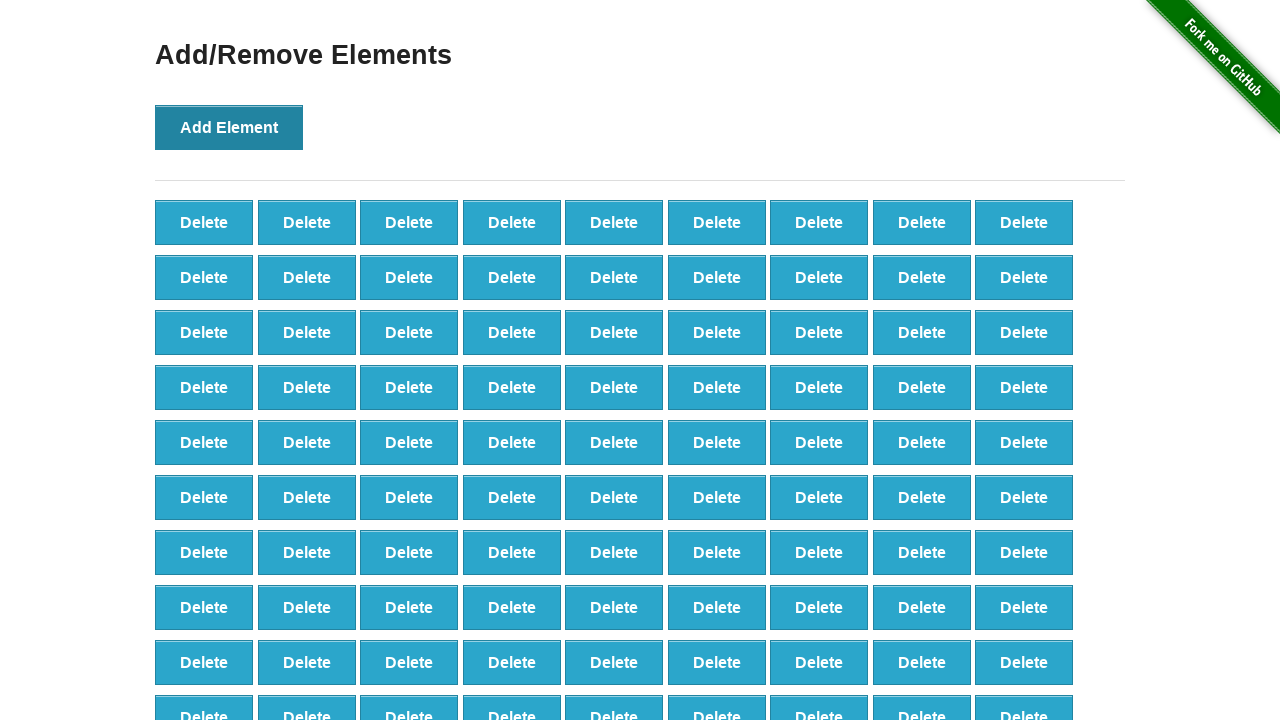

Clicked 'Add Element' button (iteration 96/100) at (229, 127) on button:has-text('Add Element')
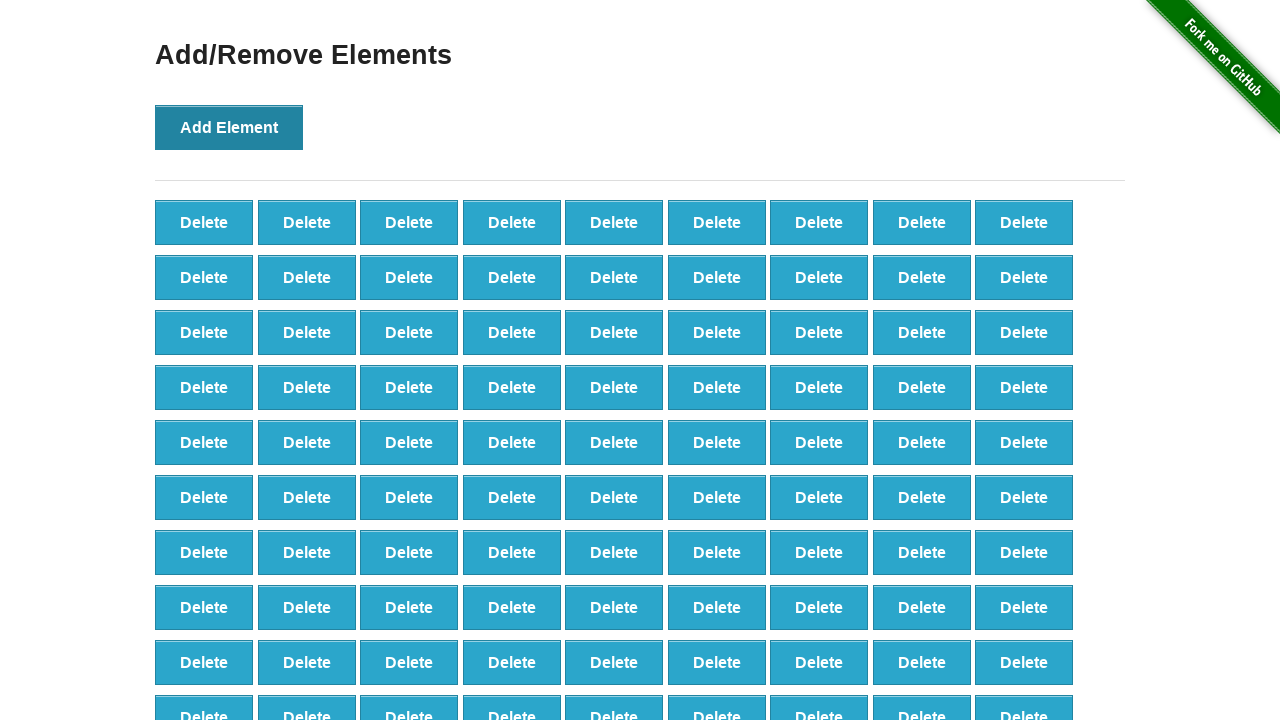

Clicked 'Add Element' button (iteration 97/100) at (229, 127) on button:has-text('Add Element')
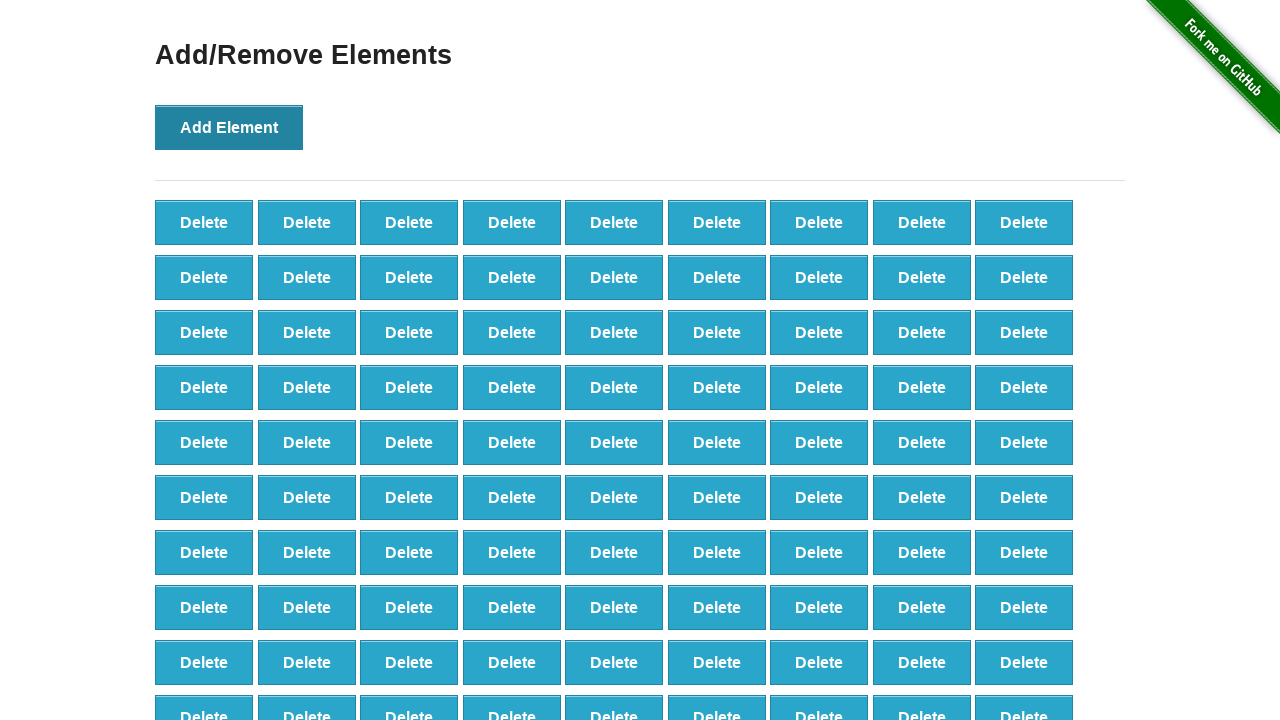

Clicked 'Add Element' button (iteration 98/100) at (229, 127) on button:has-text('Add Element')
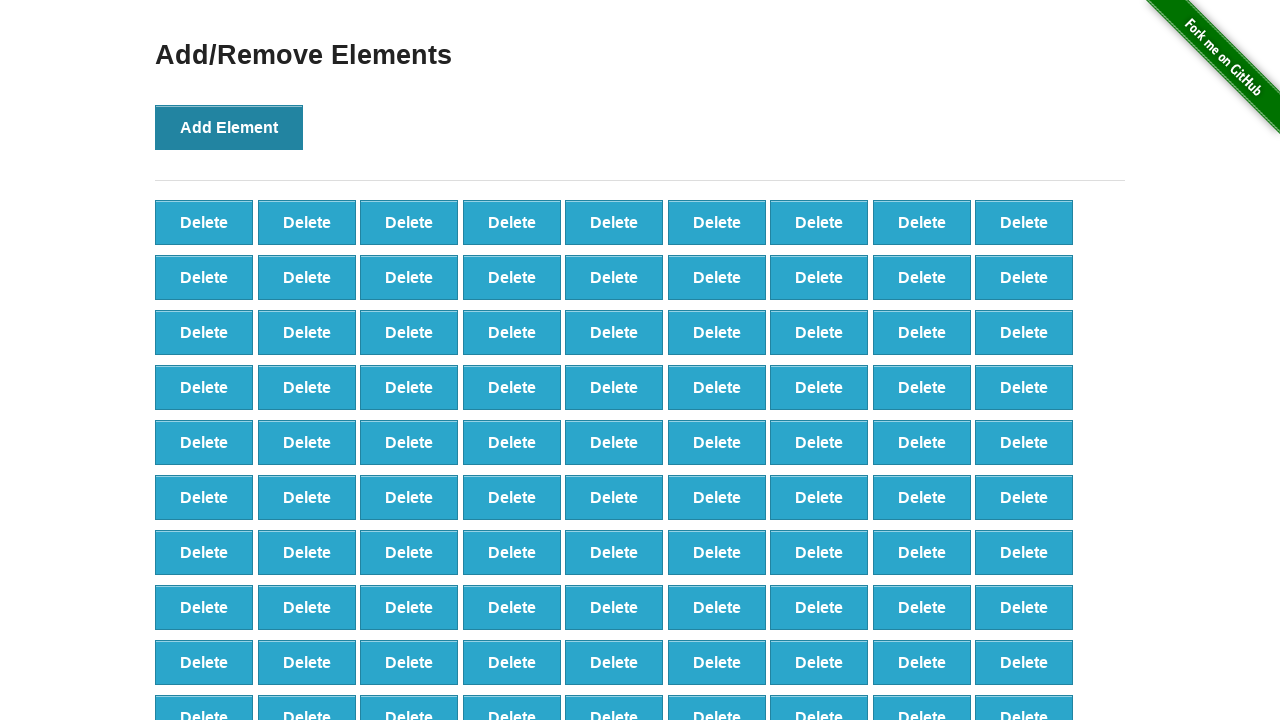

Clicked 'Add Element' button (iteration 99/100) at (229, 127) on button:has-text('Add Element')
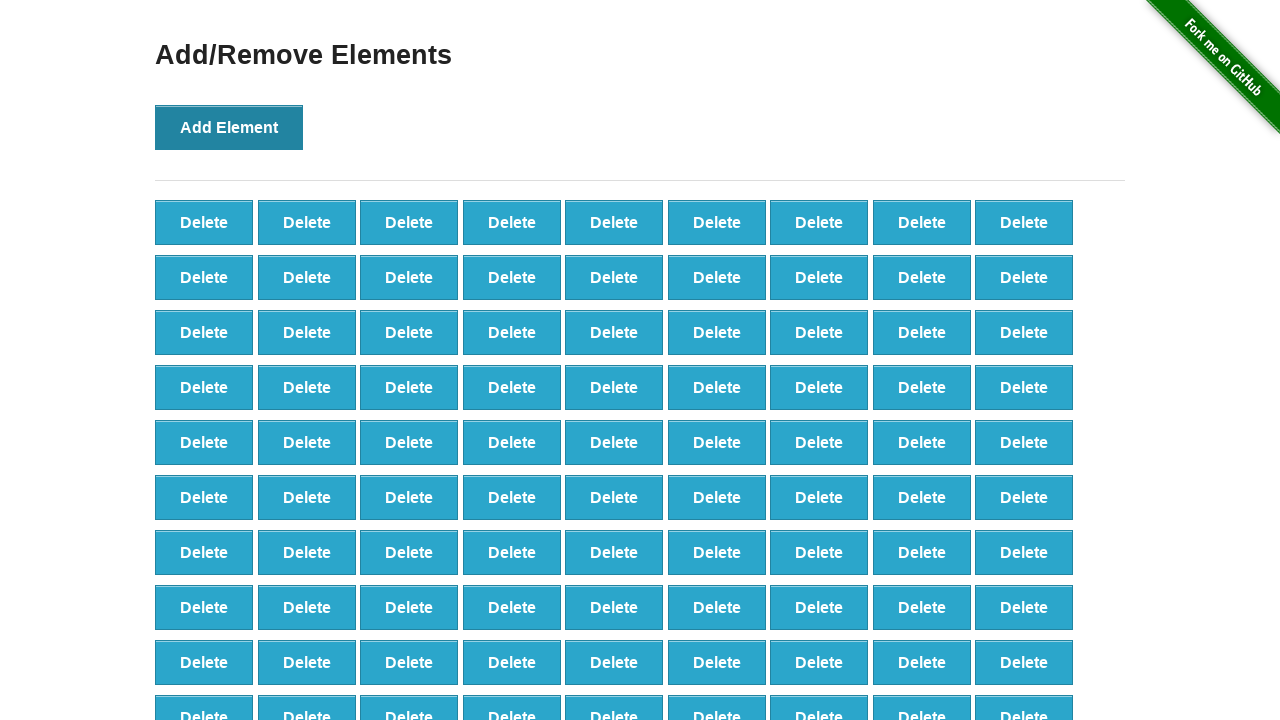

Clicked 'Add Element' button (iteration 100/100) at (229, 127) on button:has-text('Add Element')
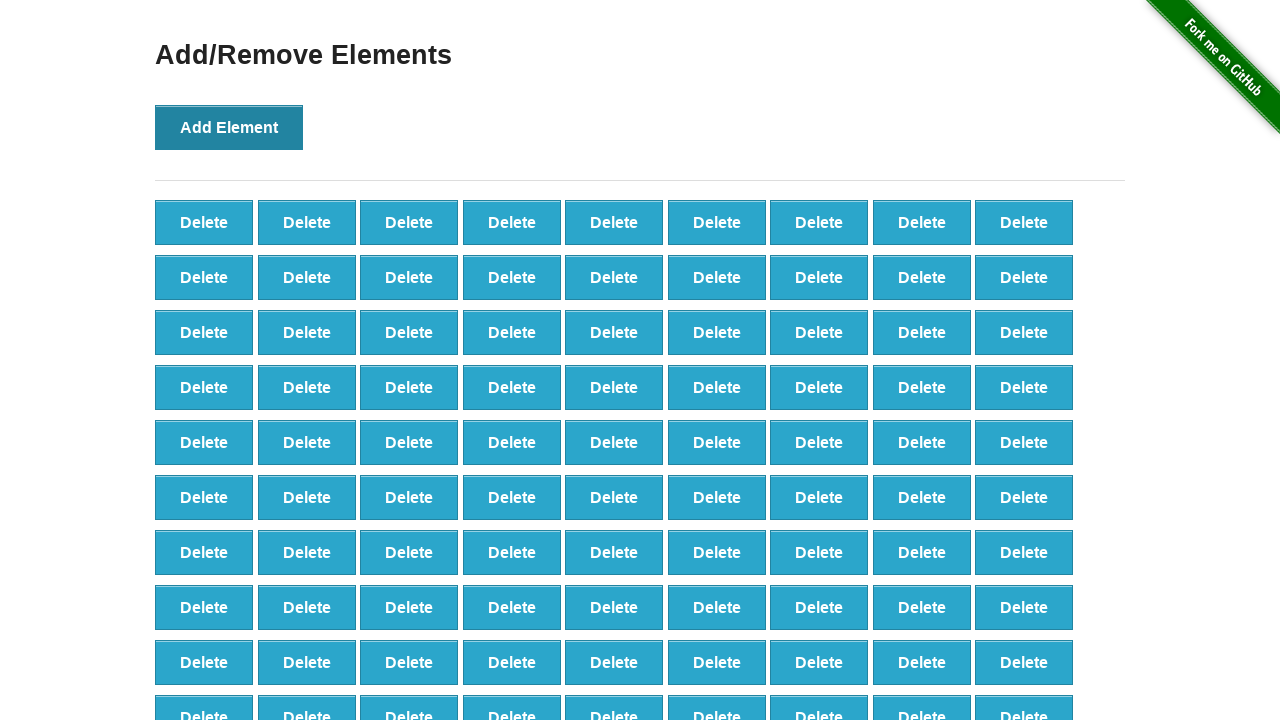

Retrieved all delete buttons - count: 100
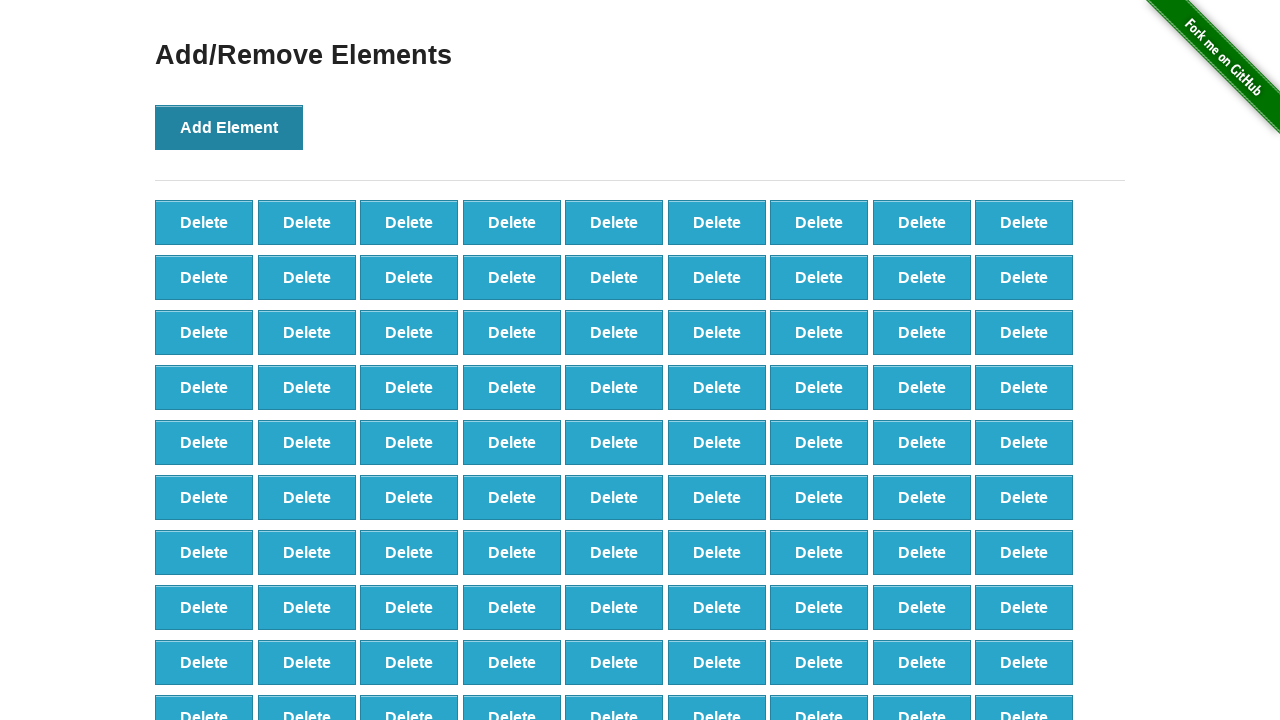

Verified that 100 delete buttons were created
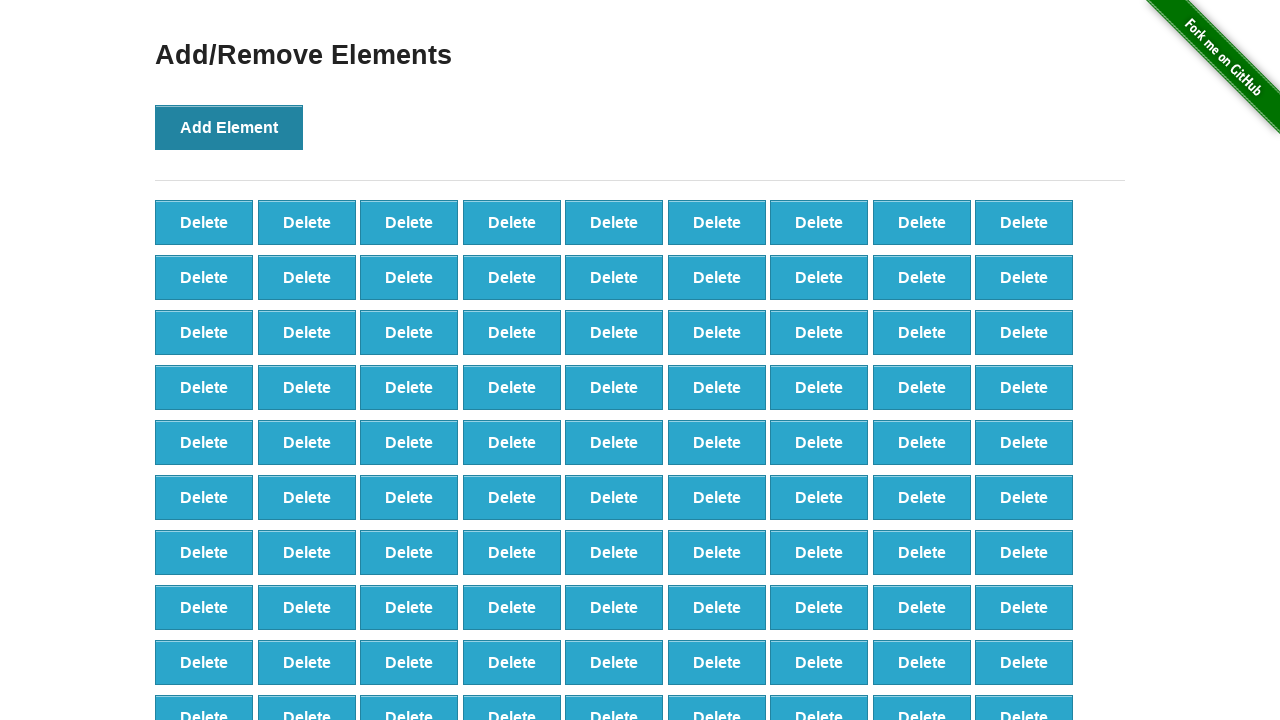

Clicked delete button (deletion 1/20) at (204, 222) on button:has-text('Delete') >> nth=0
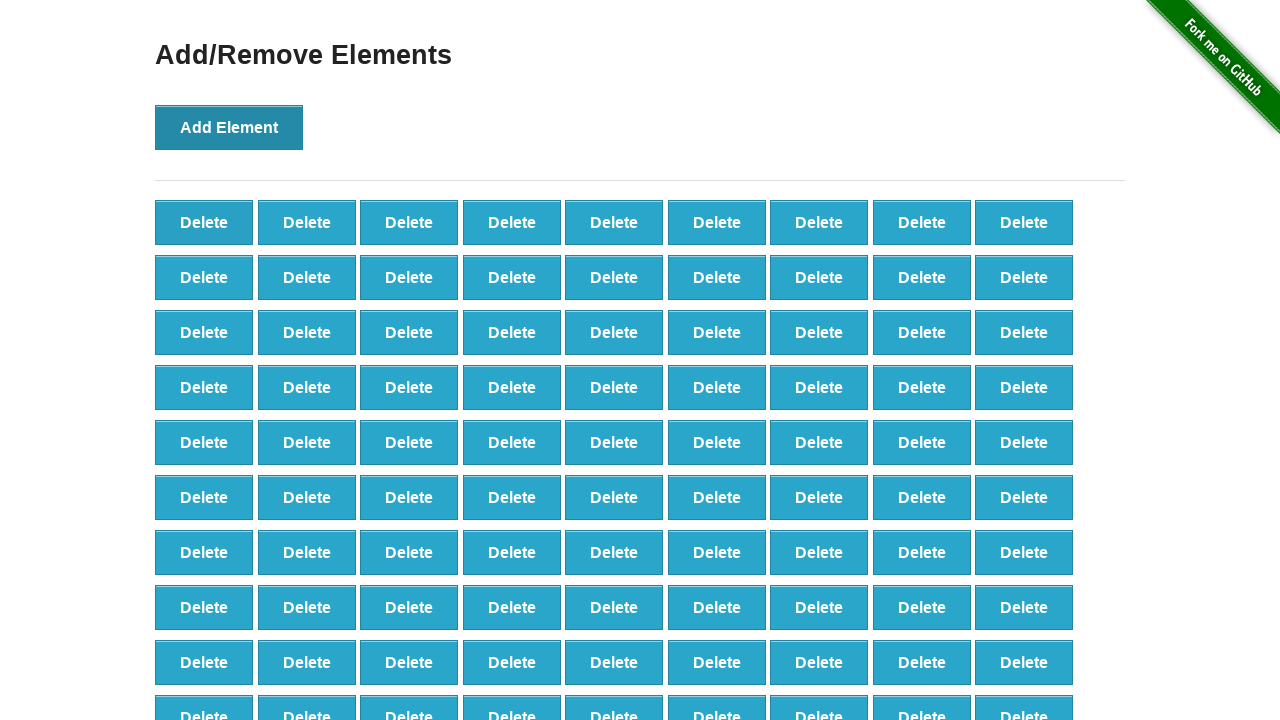

Clicked delete button (deletion 2/20) at (204, 222) on button:has-text('Delete') >> nth=0
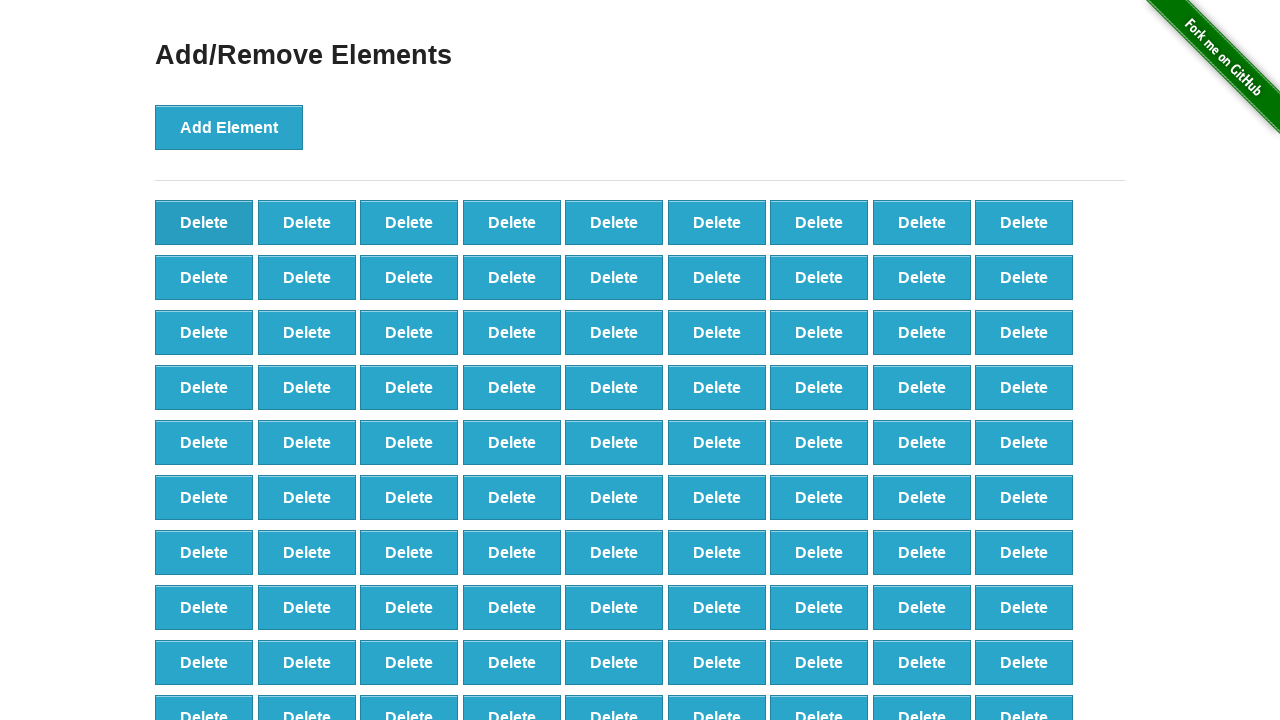

Clicked delete button (deletion 3/20) at (204, 222) on button:has-text('Delete') >> nth=0
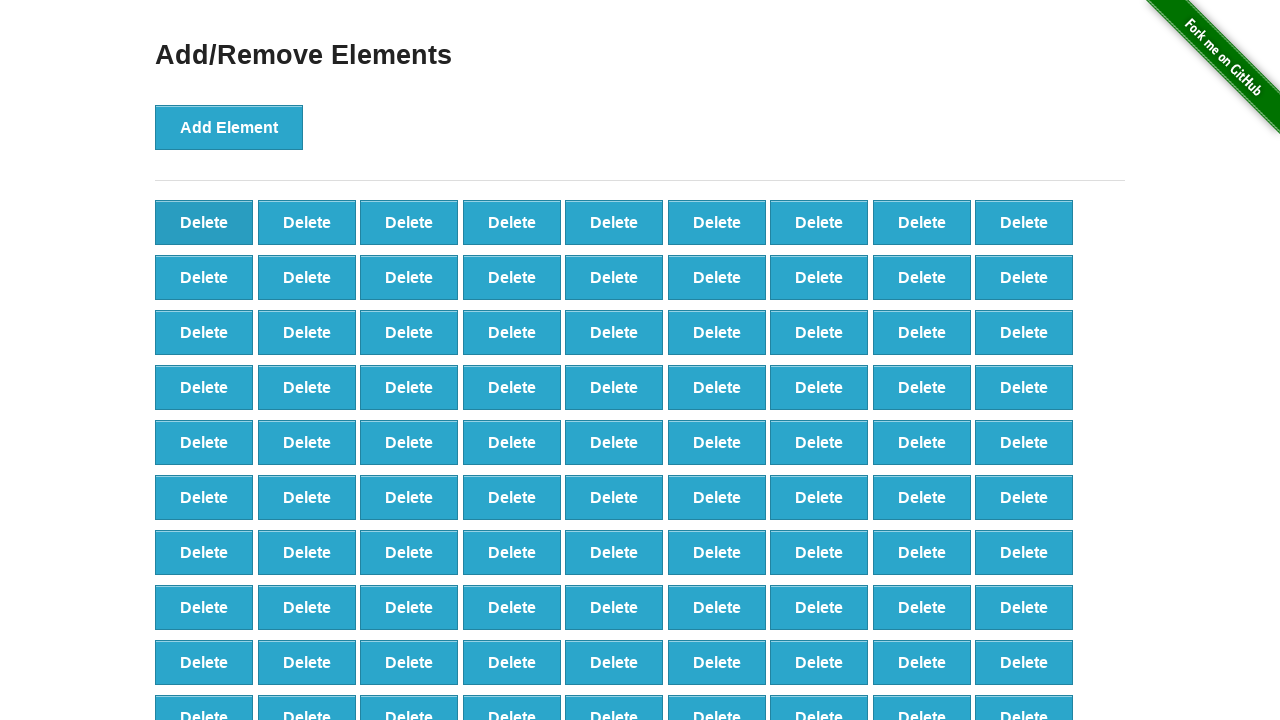

Clicked delete button (deletion 4/20) at (204, 222) on button:has-text('Delete') >> nth=0
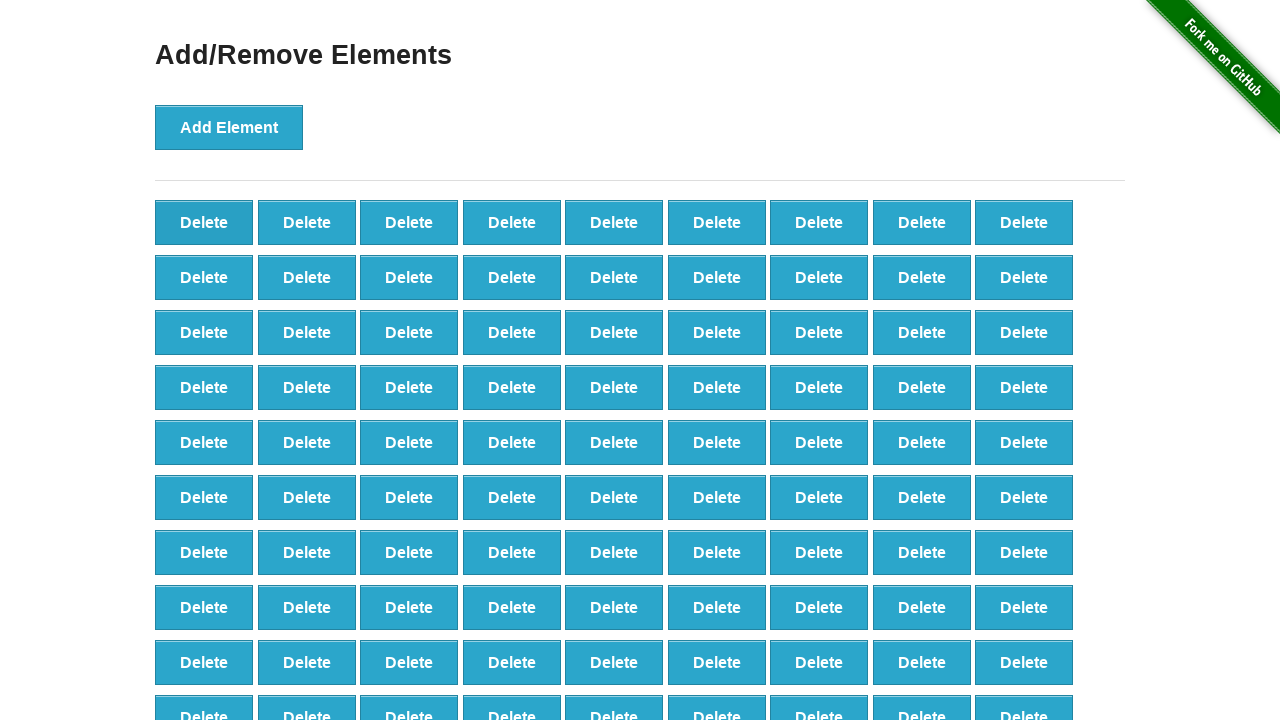

Clicked delete button (deletion 5/20) at (204, 222) on button:has-text('Delete') >> nth=0
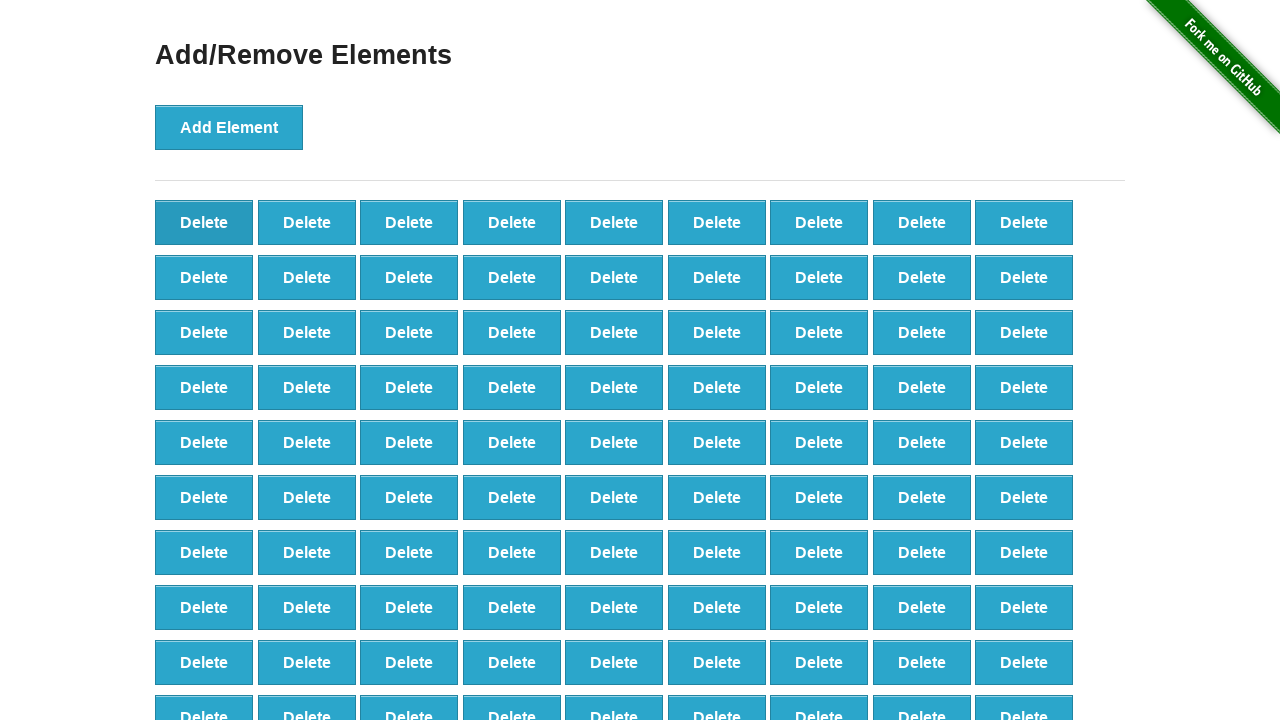

Clicked delete button (deletion 6/20) at (204, 222) on button:has-text('Delete') >> nth=0
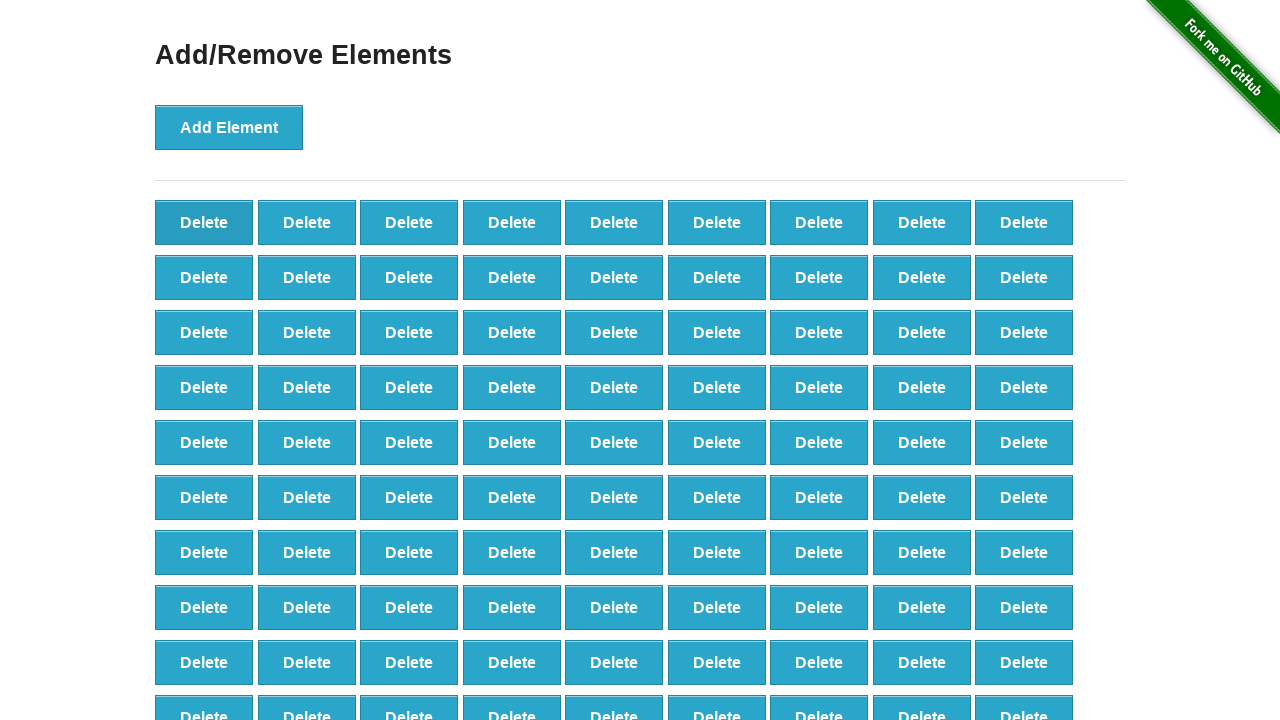

Clicked delete button (deletion 7/20) at (204, 222) on button:has-text('Delete') >> nth=0
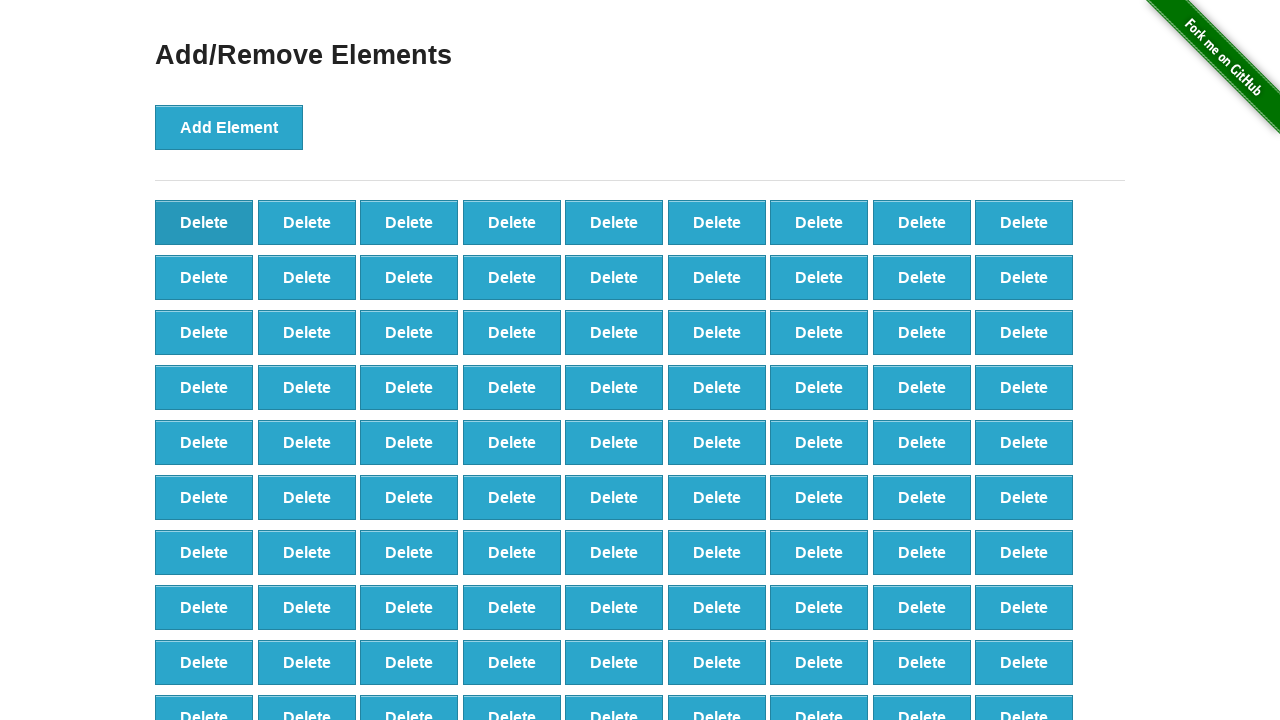

Clicked delete button (deletion 8/20) at (204, 222) on button:has-text('Delete') >> nth=0
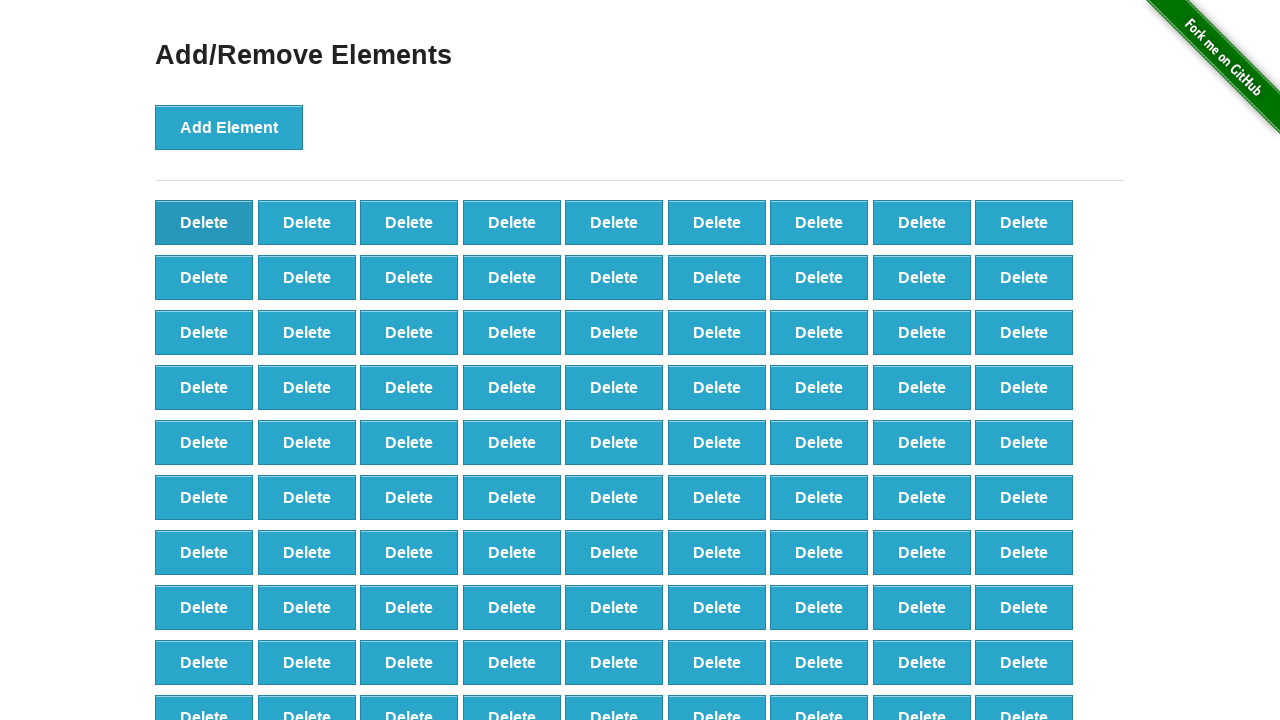

Clicked delete button (deletion 9/20) at (204, 222) on button:has-text('Delete') >> nth=0
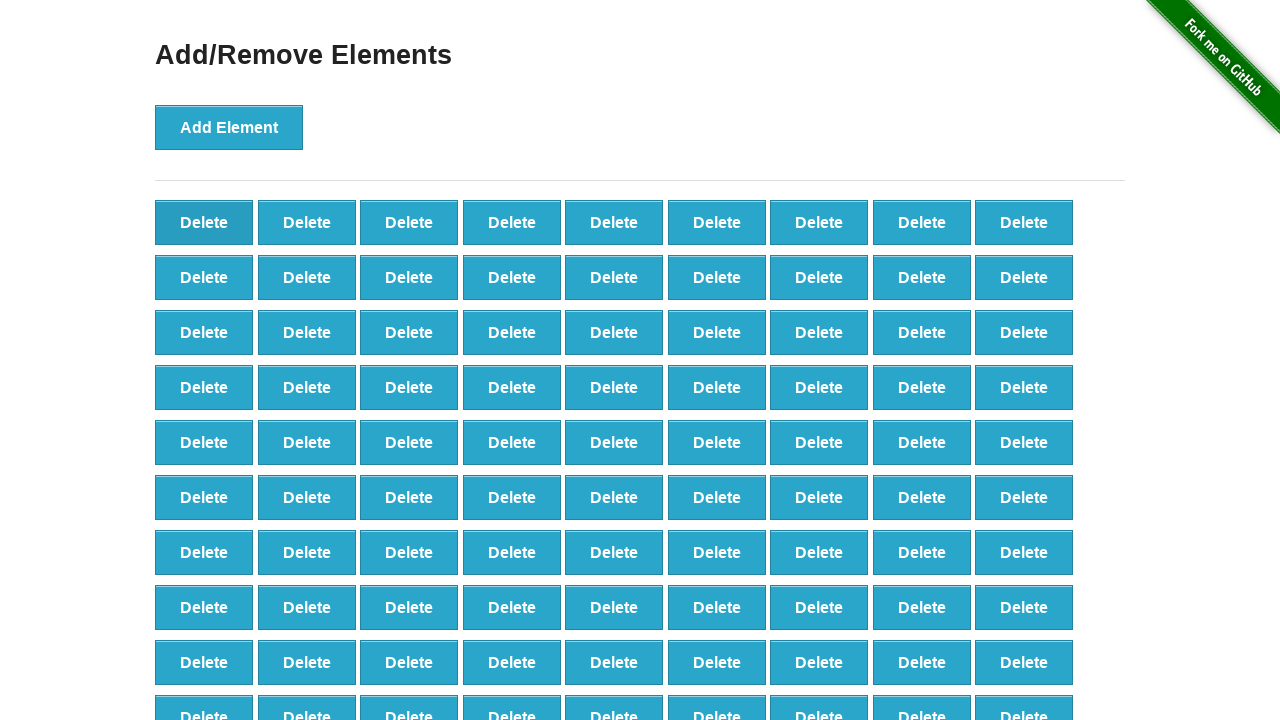

Clicked delete button (deletion 10/20) at (204, 222) on button:has-text('Delete') >> nth=0
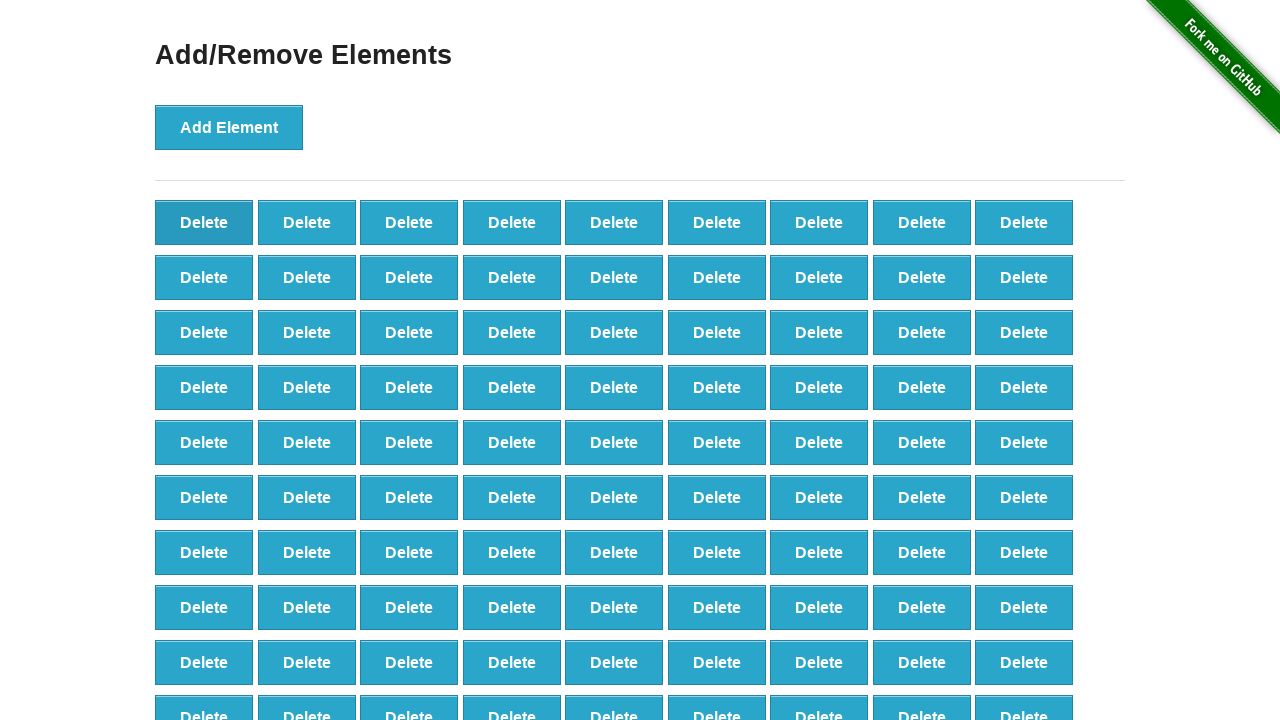

Clicked delete button (deletion 11/20) at (204, 222) on button:has-text('Delete') >> nth=0
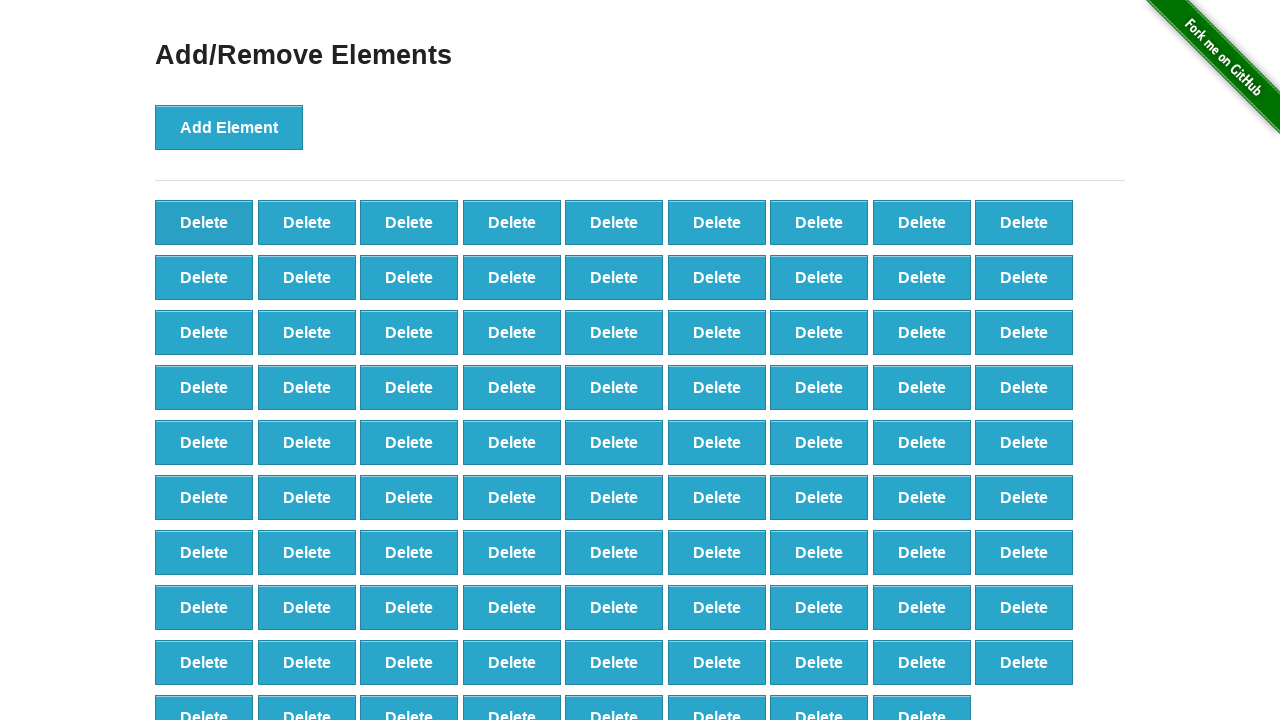

Clicked delete button (deletion 12/20) at (204, 222) on button:has-text('Delete') >> nth=0
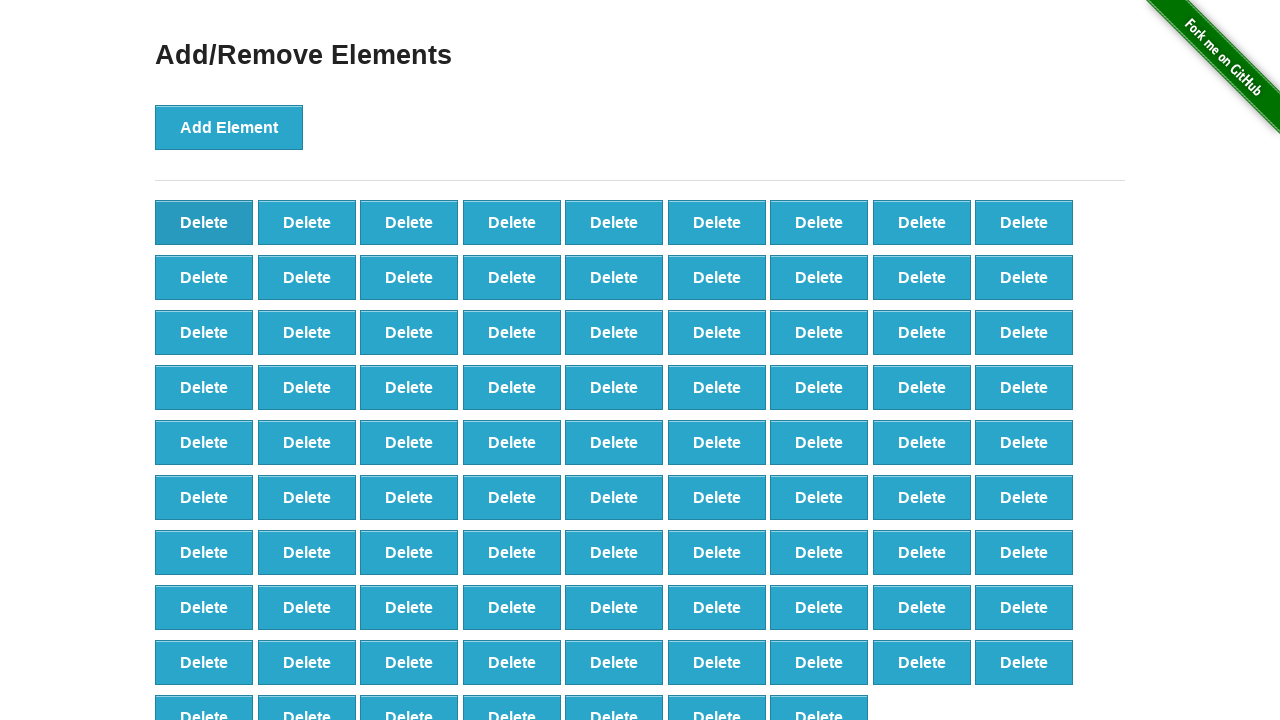

Clicked delete button (deletion 13/20) at (204, 222) on button:has-text('Delete') >> nth=0
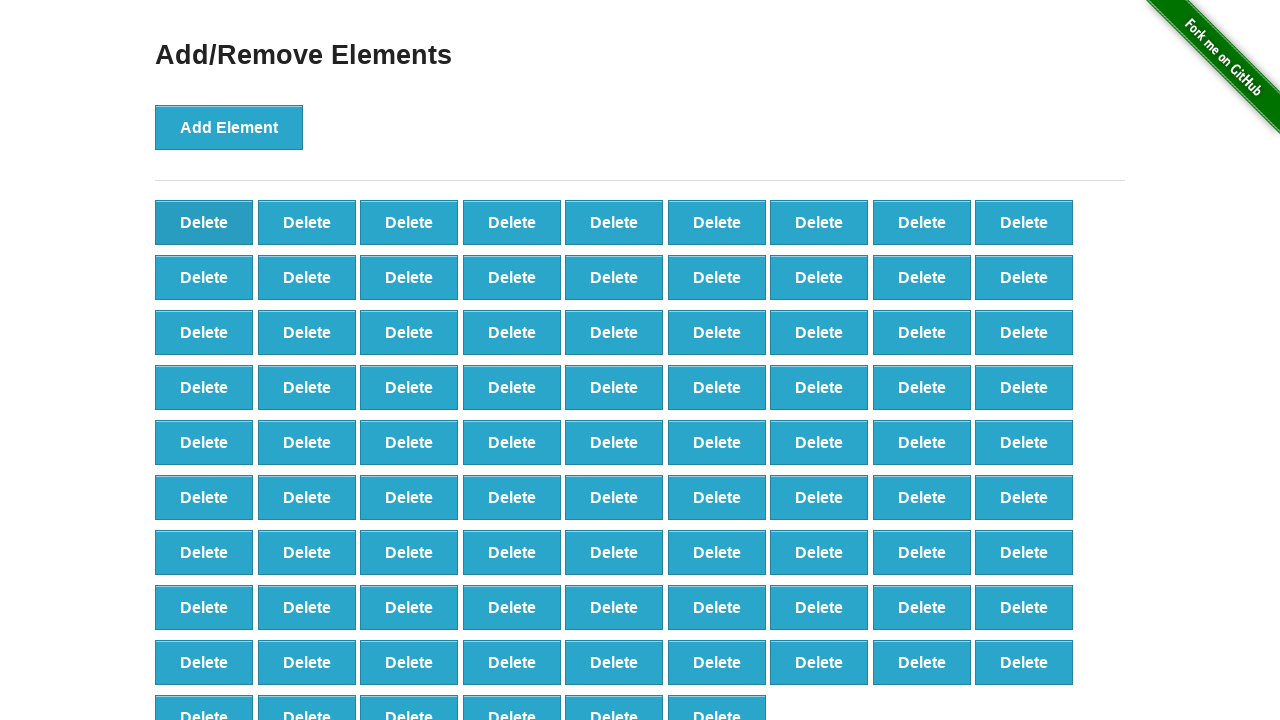

Clicked delete button (deletion 14/20) at (204, 222) on button:has-text('Delete') >> nth=0
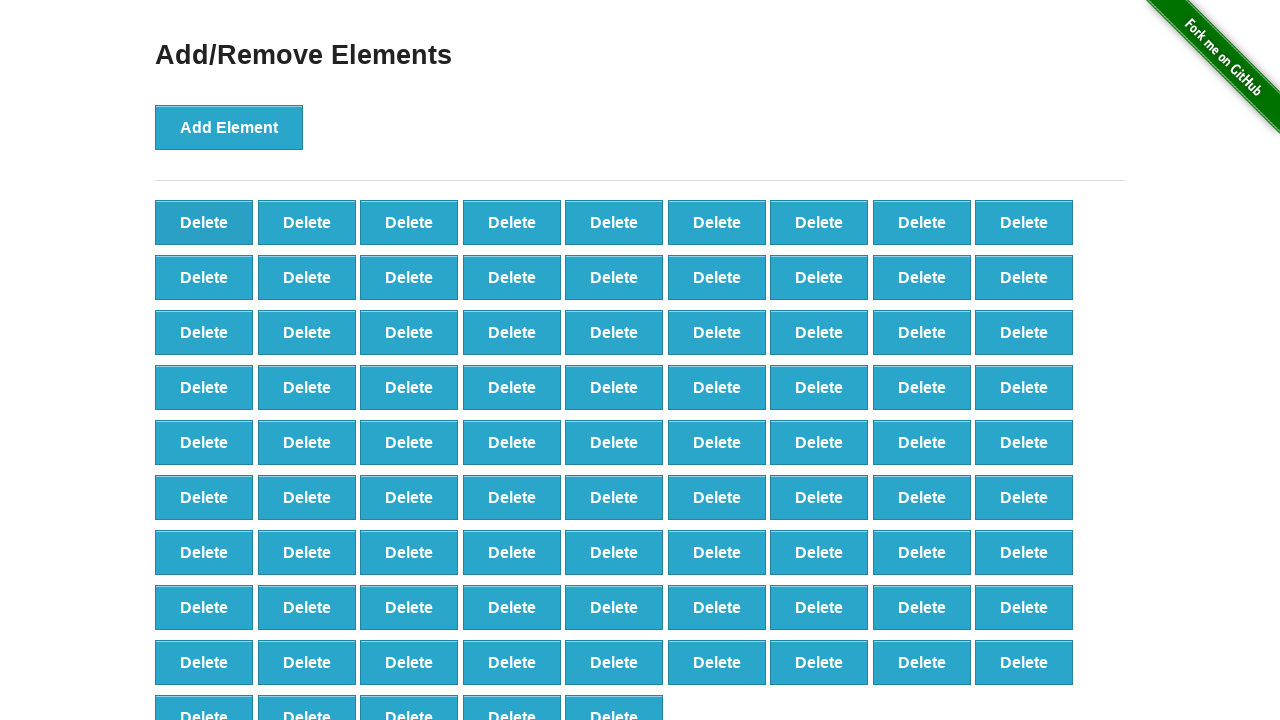

Clicked delete button (deletion 15/20) at (204, 222) on button:has-text('Delete') >> nth=0
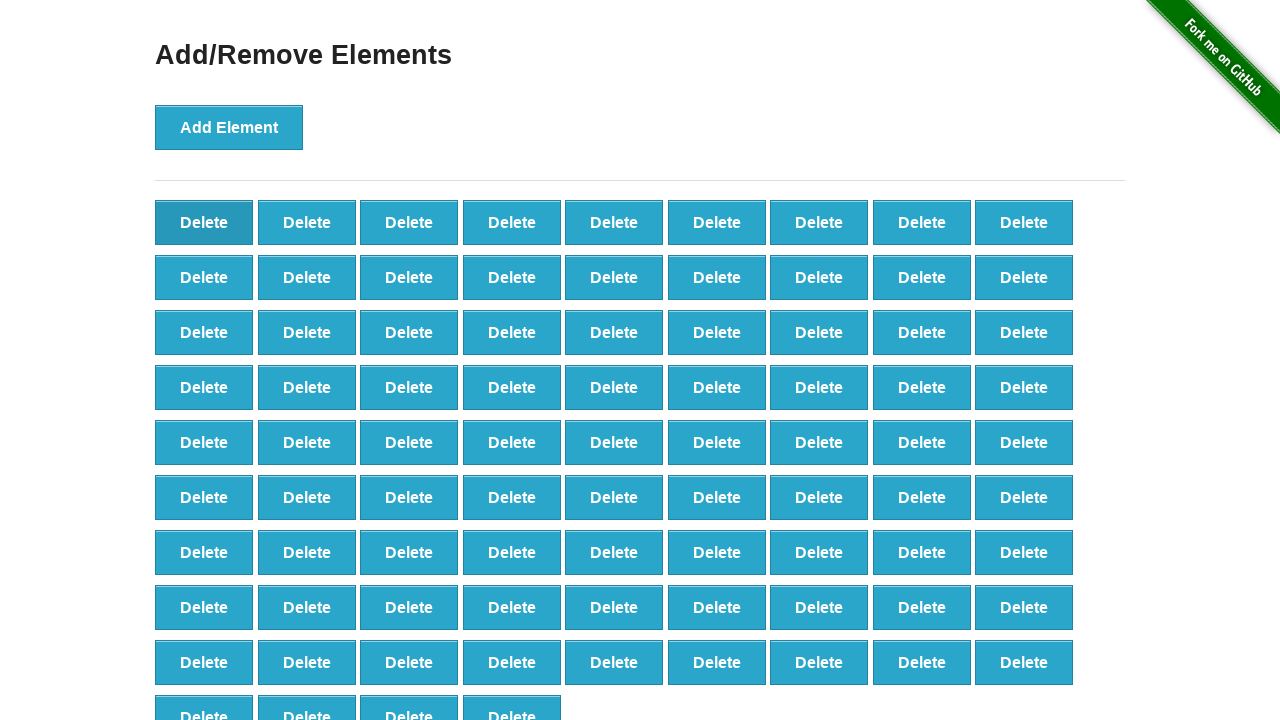

Clicked delete button (deletion 16/20) at (204, 222) on button:has-text('Delete') >> nth=0
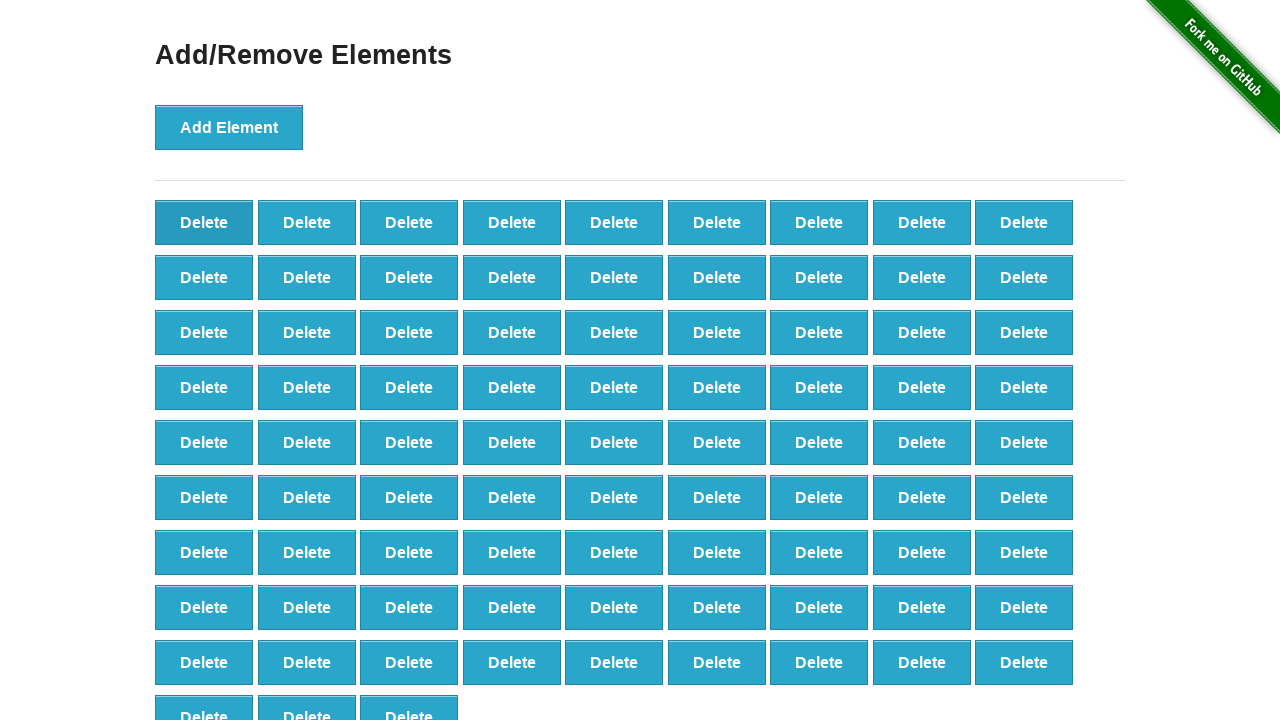

Clicked delete button (deletion 17/20) at (204, 222) on button:has-text('Delete') >> nth=0
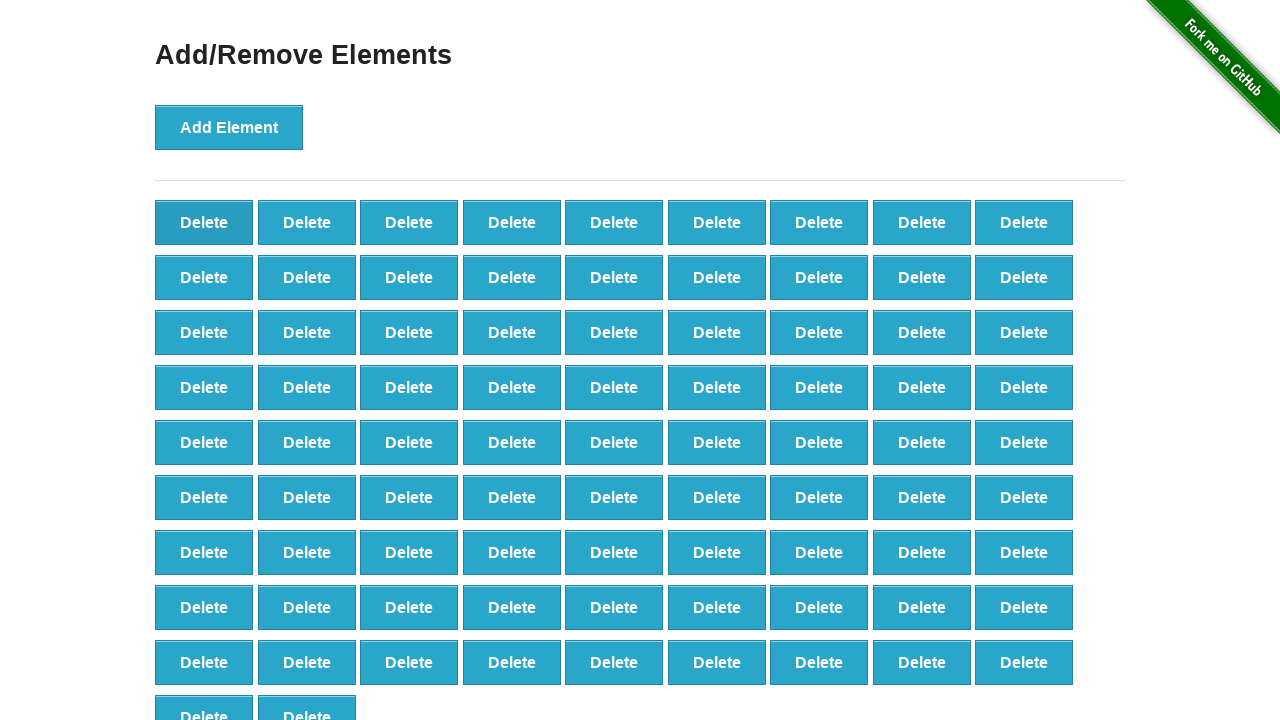

Clicked delete button (deletion 18/20) at (204, 222) on button:has-text('Delete') >> nth=0
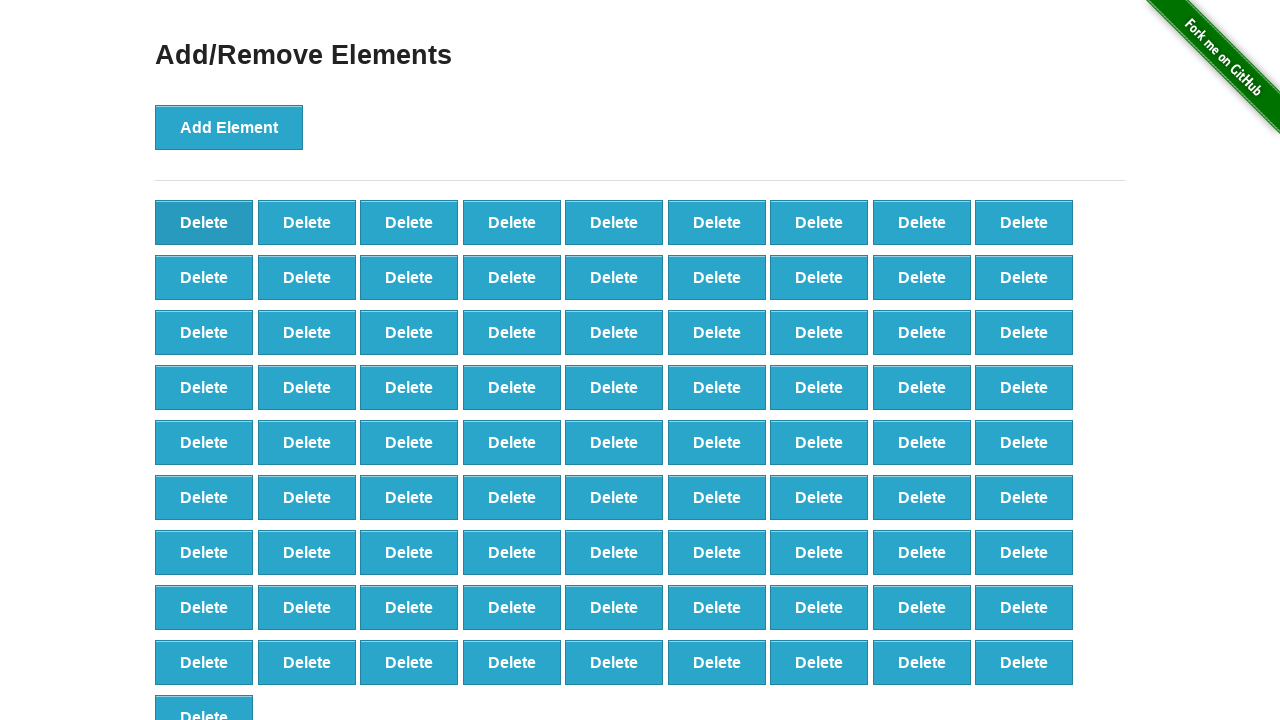

Clicked delete button (deletion 19/20) at (204, 222) on button:has-text('Delete') >> nth=0
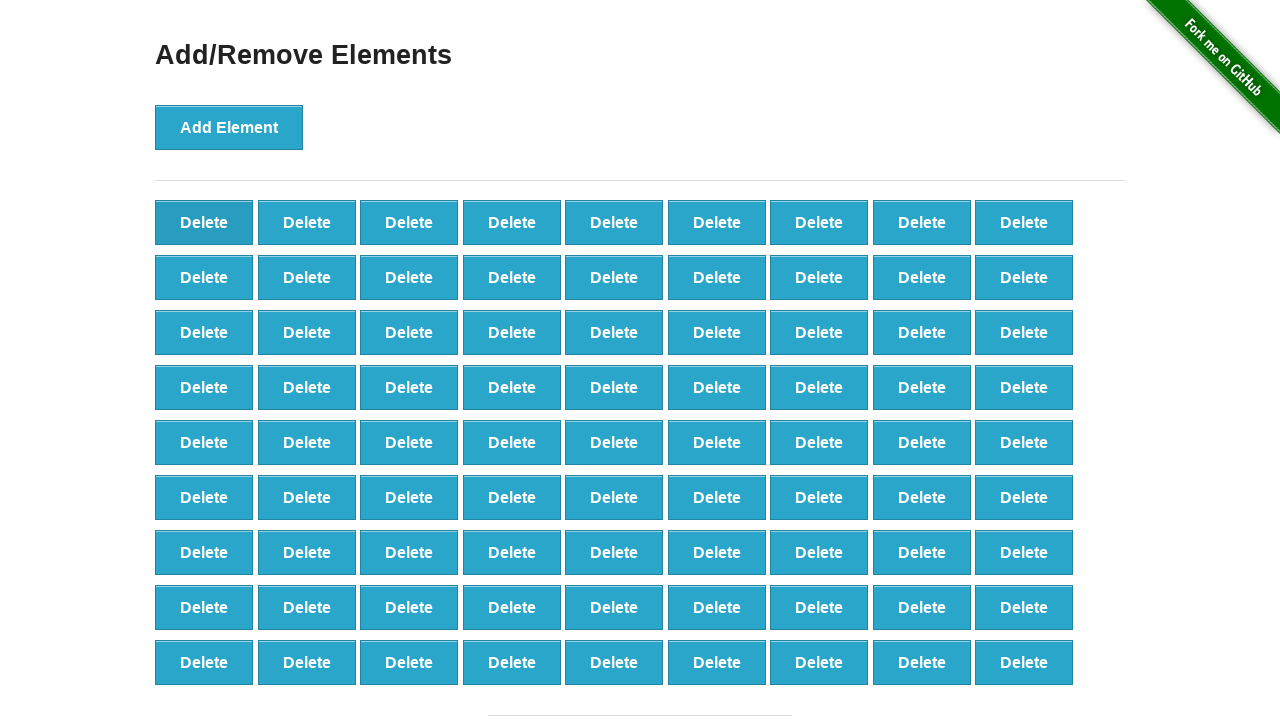

Clicked delete button (deletion 20/20) at (204, 222) on button:has-text('Delete') >> nth=0
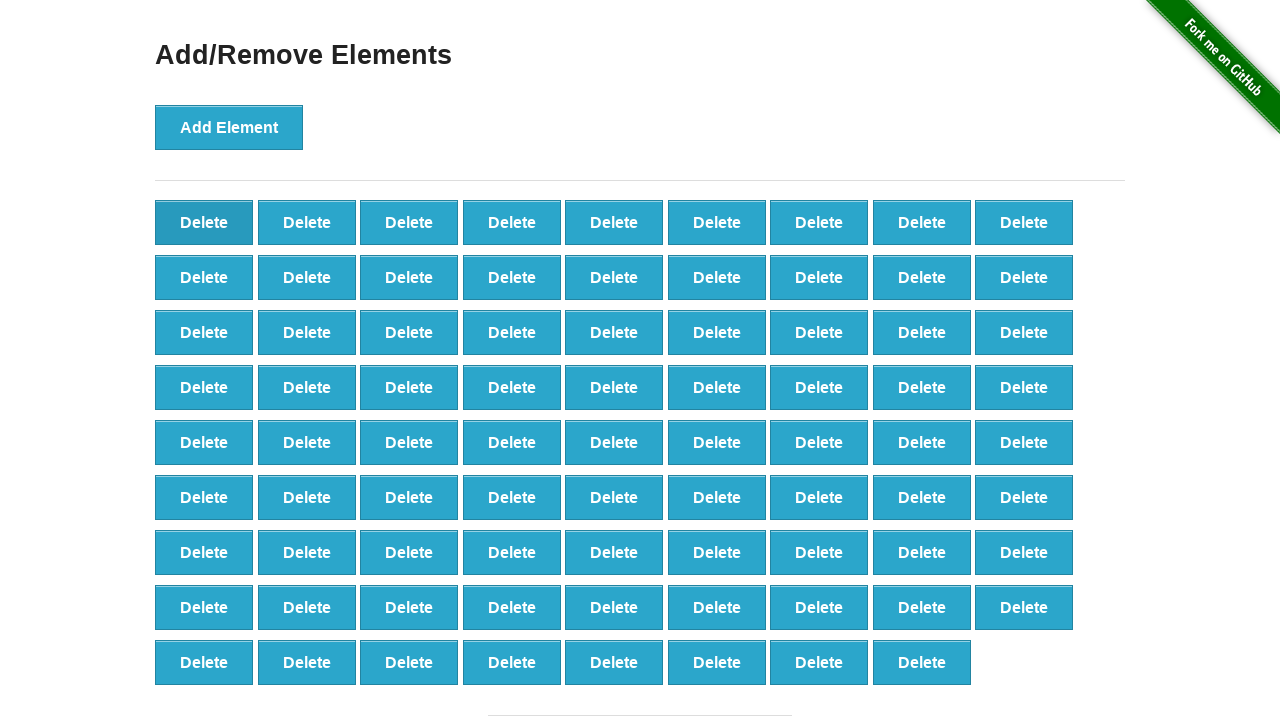

Retrieved remaining delete buttons - count: 80
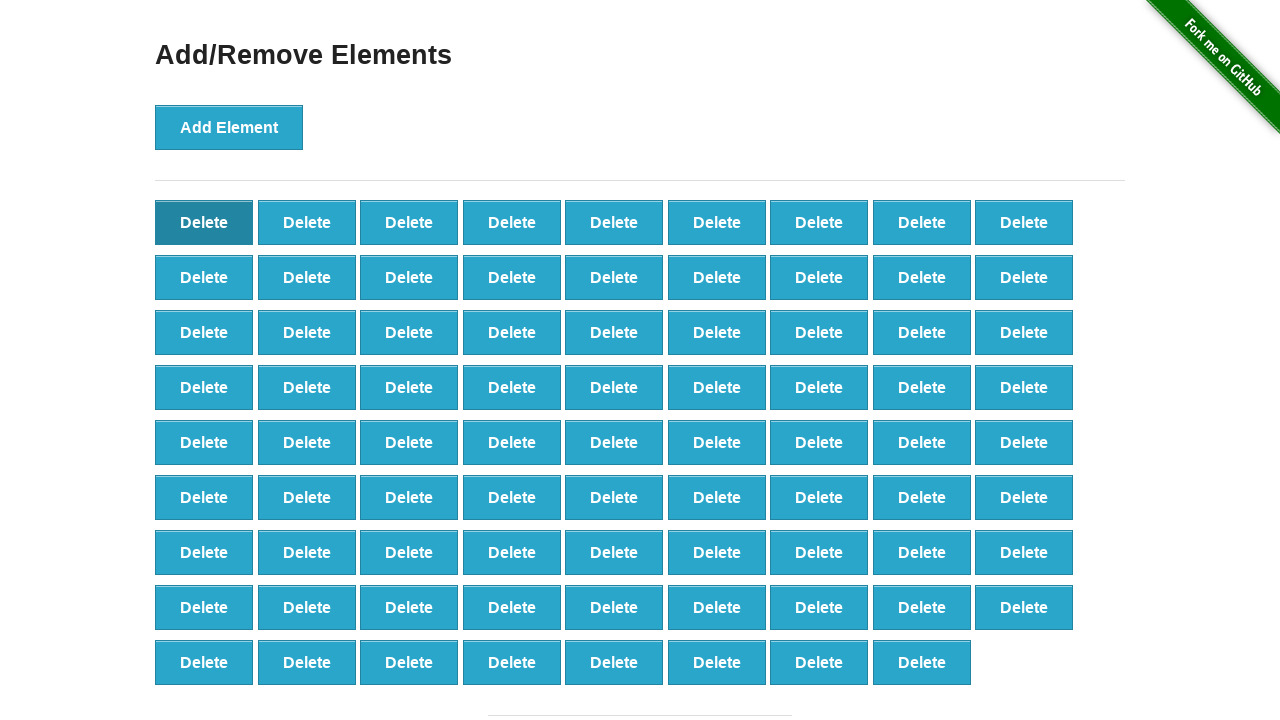

Verified that 80 delete buttons remain after removing 20
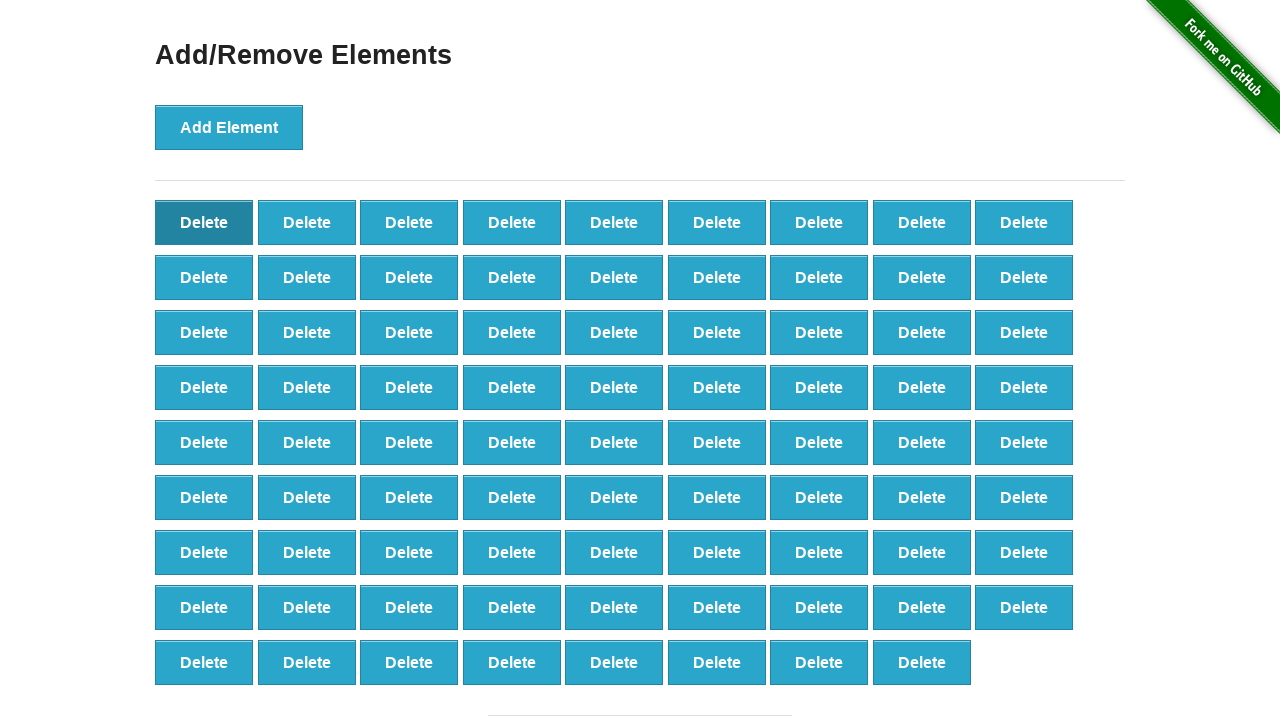

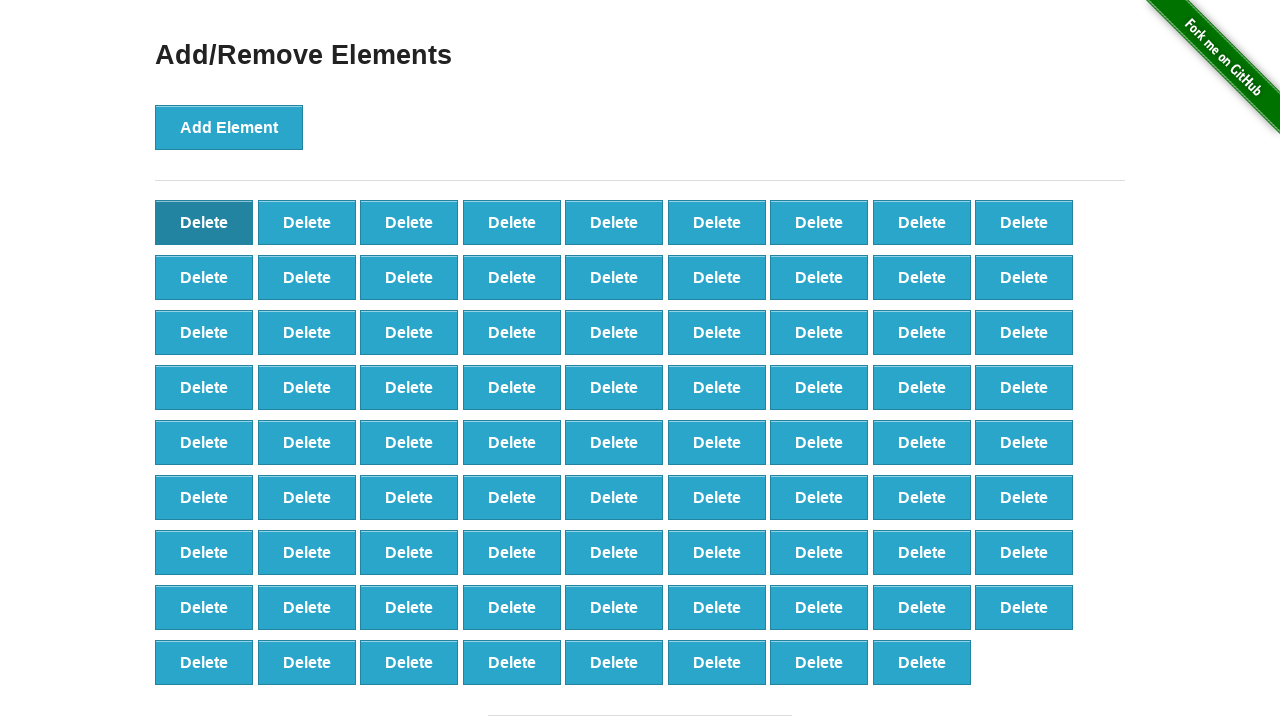